Tests infinite scroll functionality by scrolling down and then back up on the page

Starting URL: http://practice.cybertekschool.com/infinite_scroll

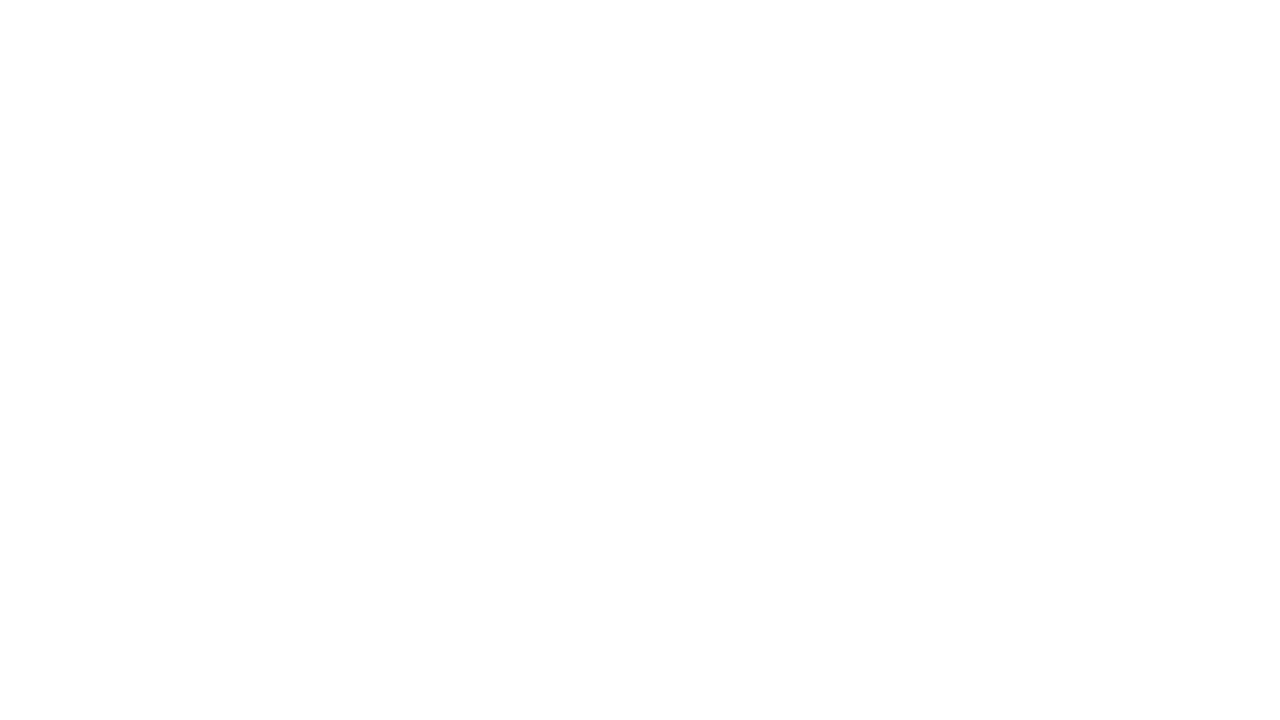

Set viewport size to 1920x1080
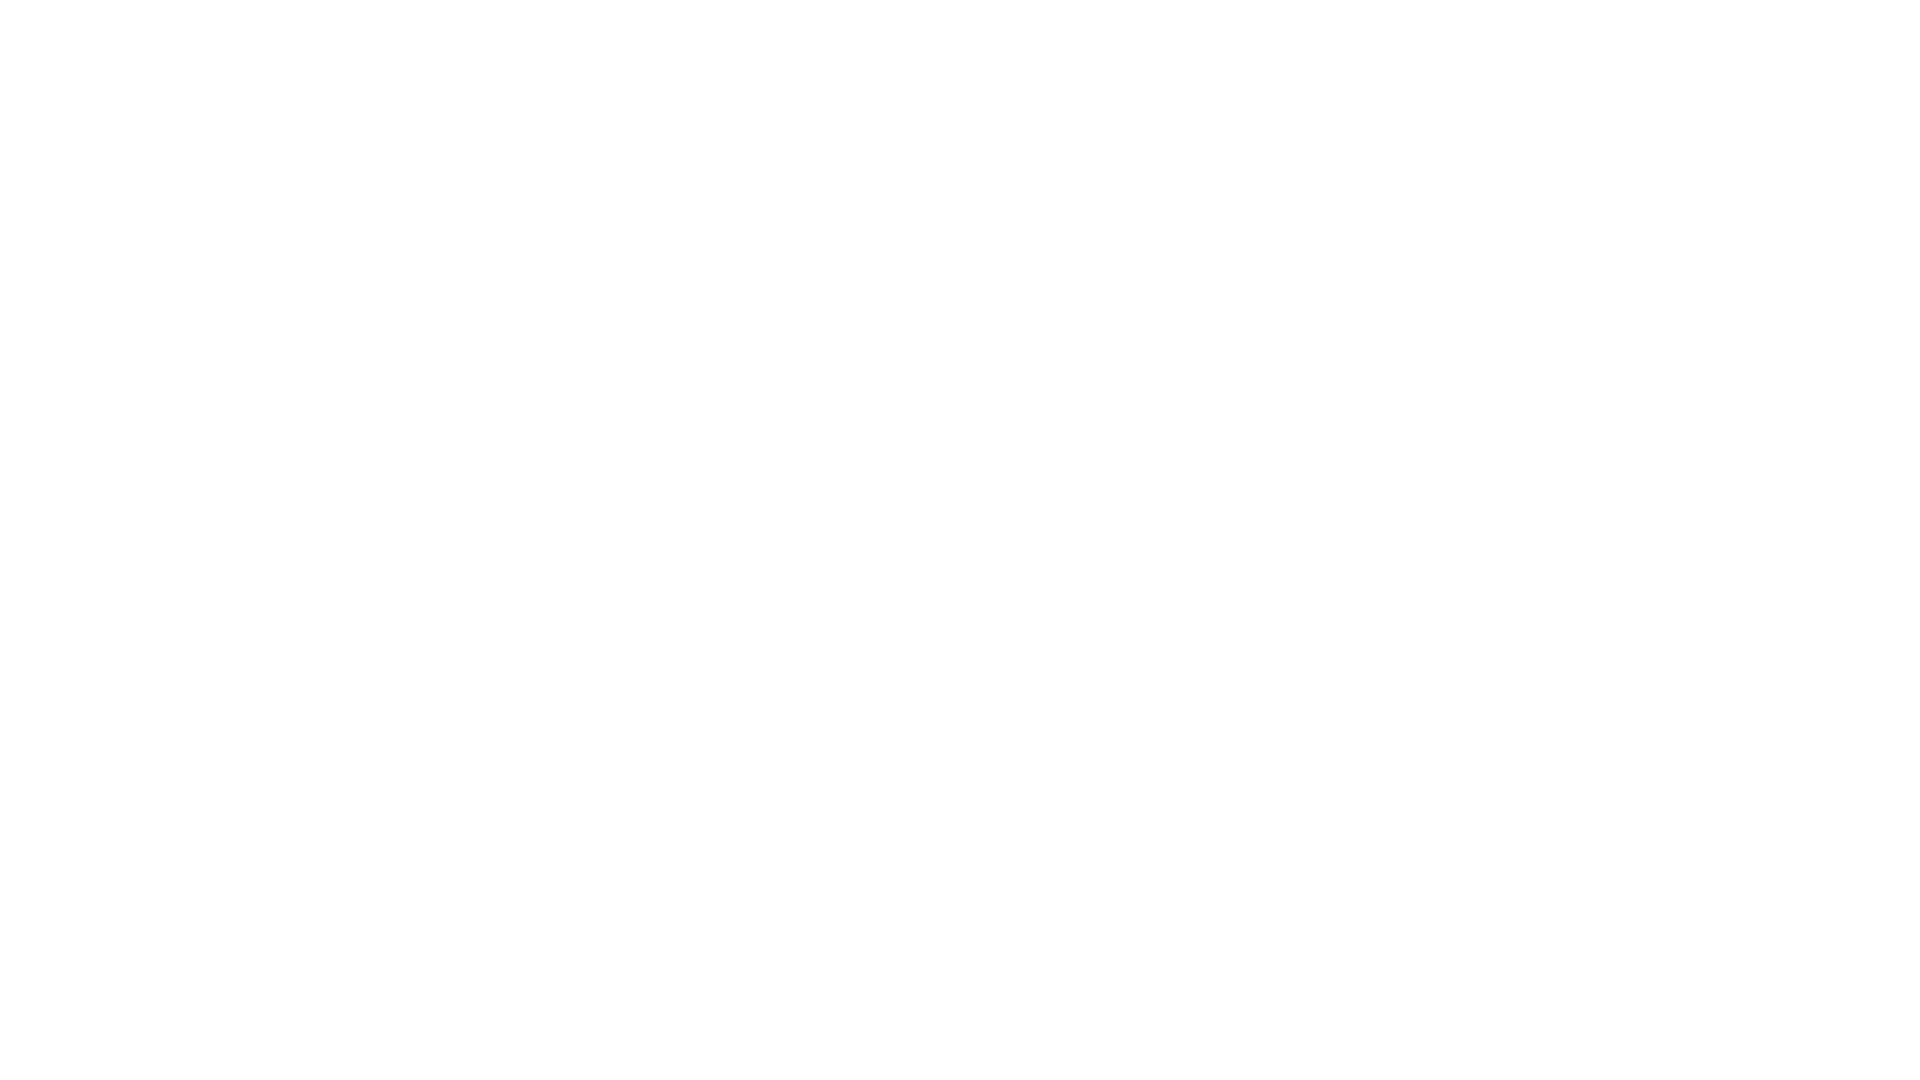

Scrolled down 250 pixels (iteration 1/10)
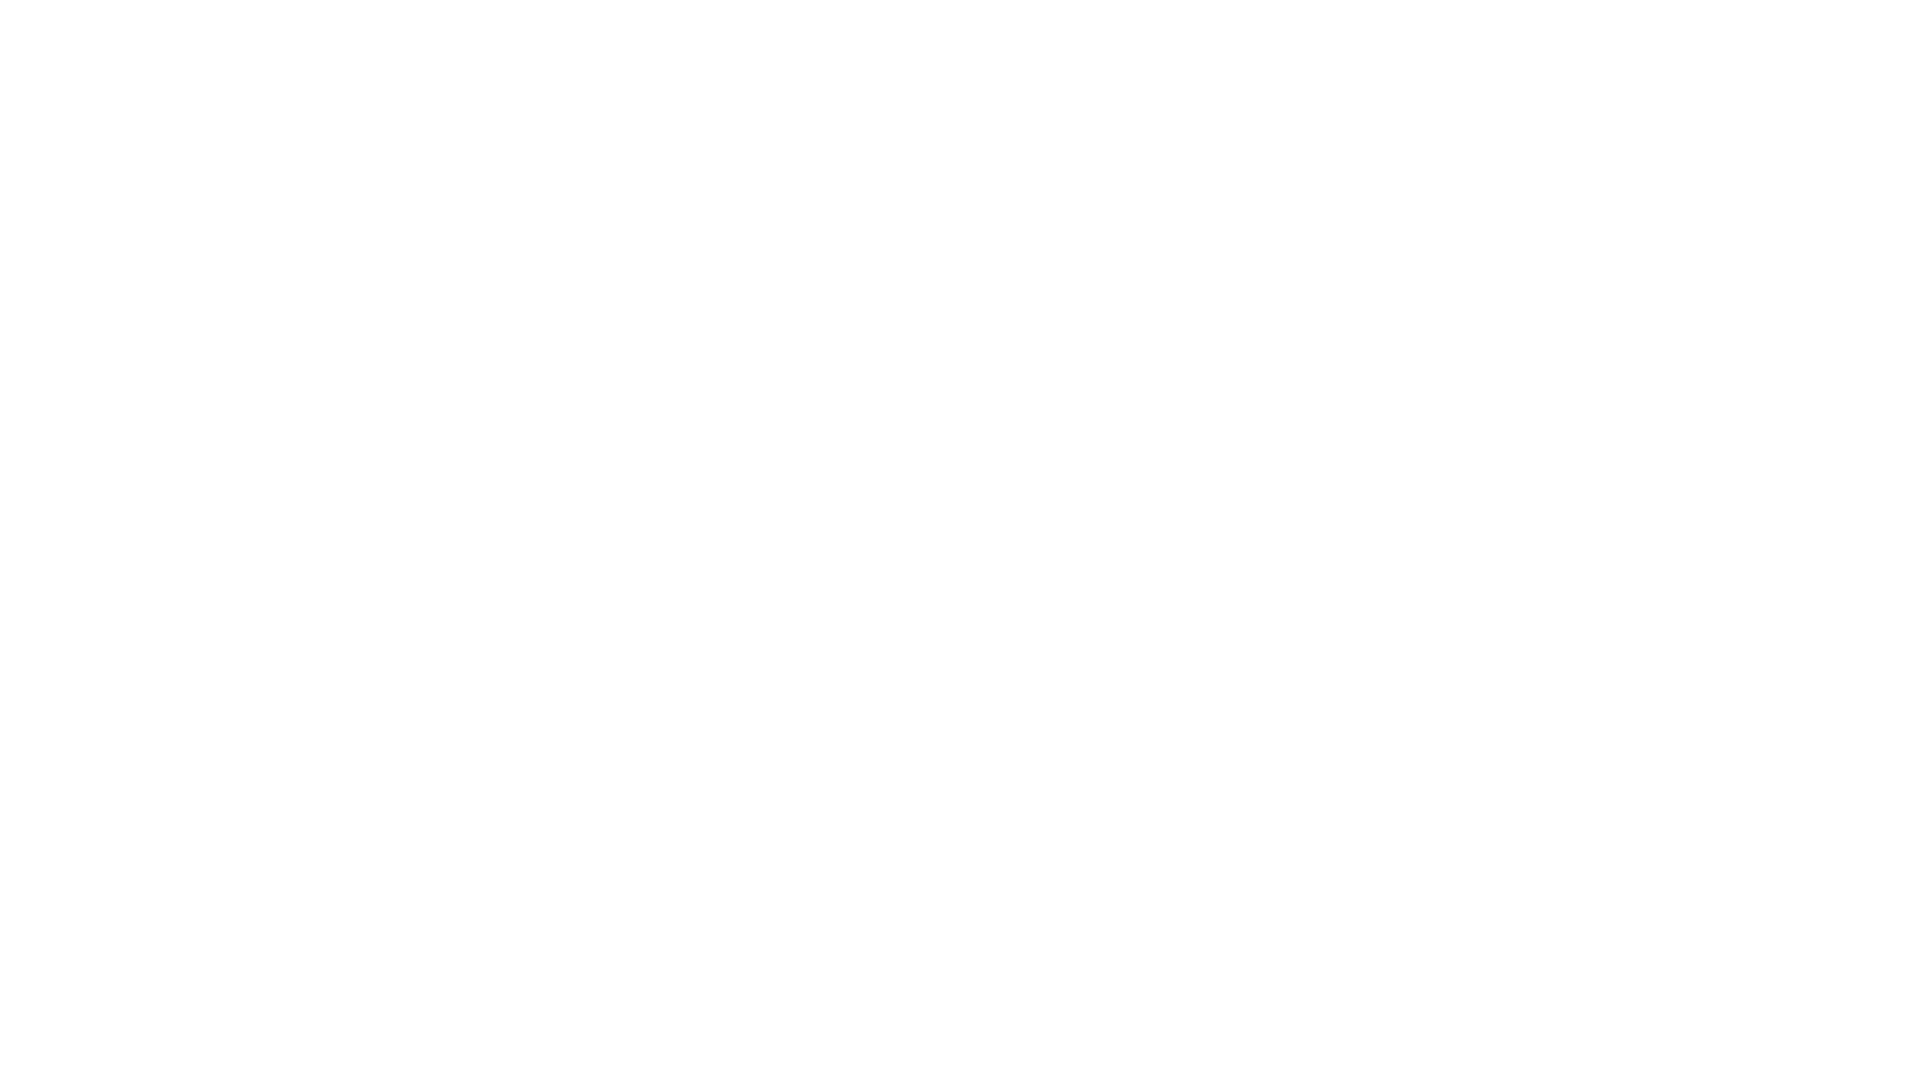

Waited 500ms after scrolling down (iteration 1/10)
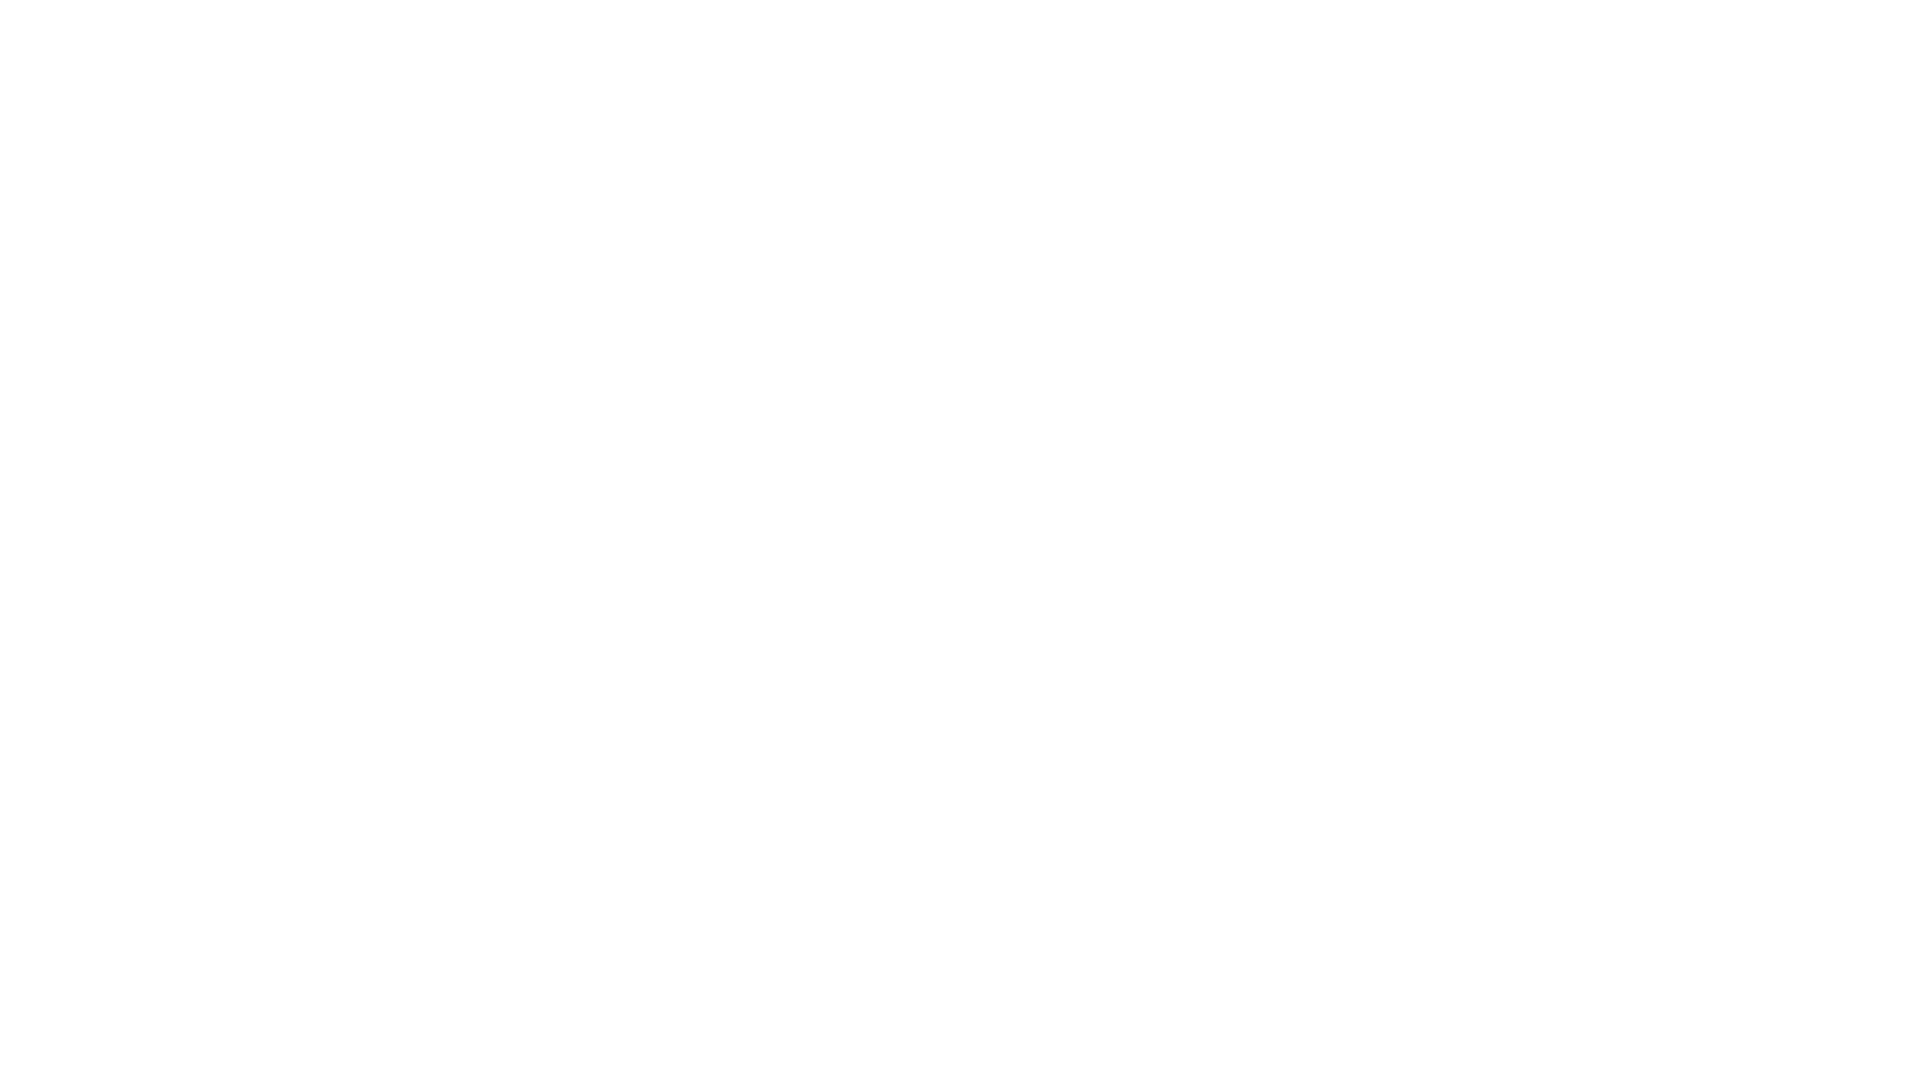

Scrolled down 250 pixels (iteration 2/10)
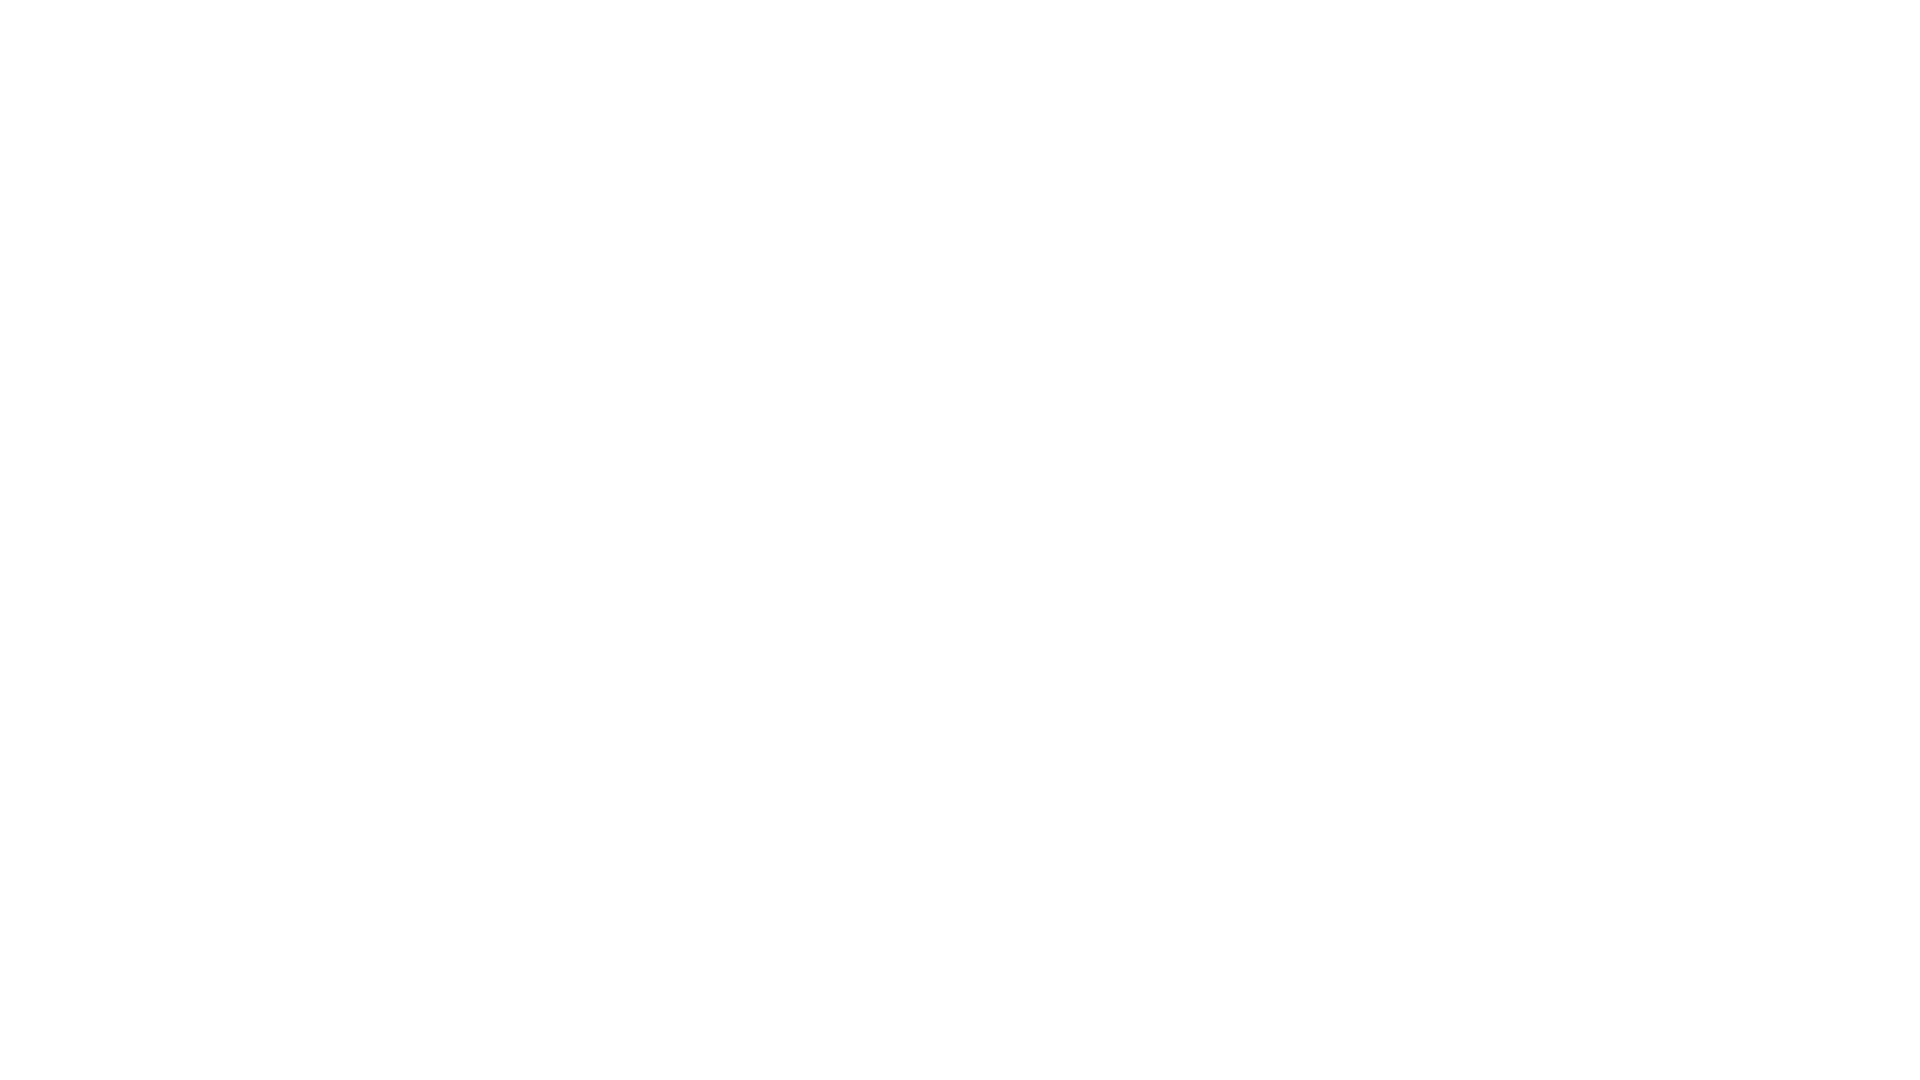

Waited 500ms after scrolling down (iteration 2/10)
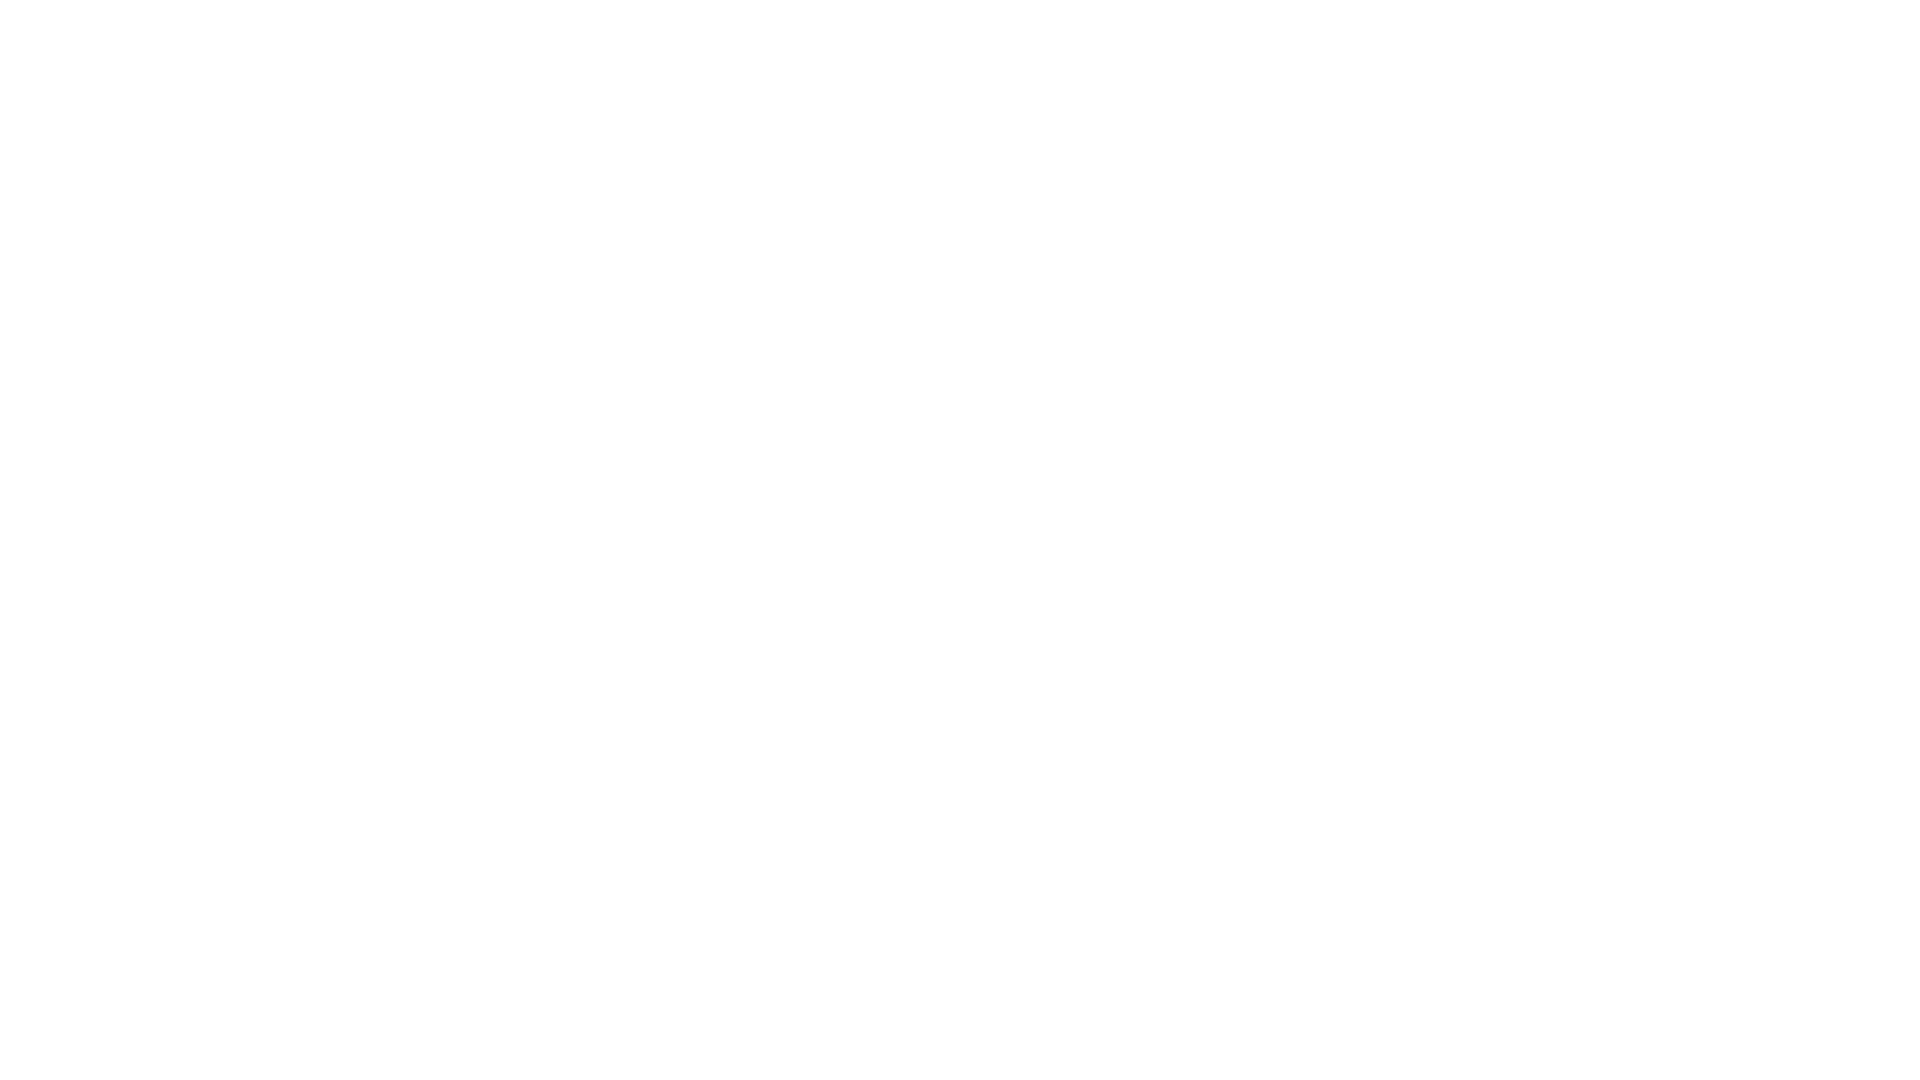

Scrolled down 250 pixels (iteration 3/10)
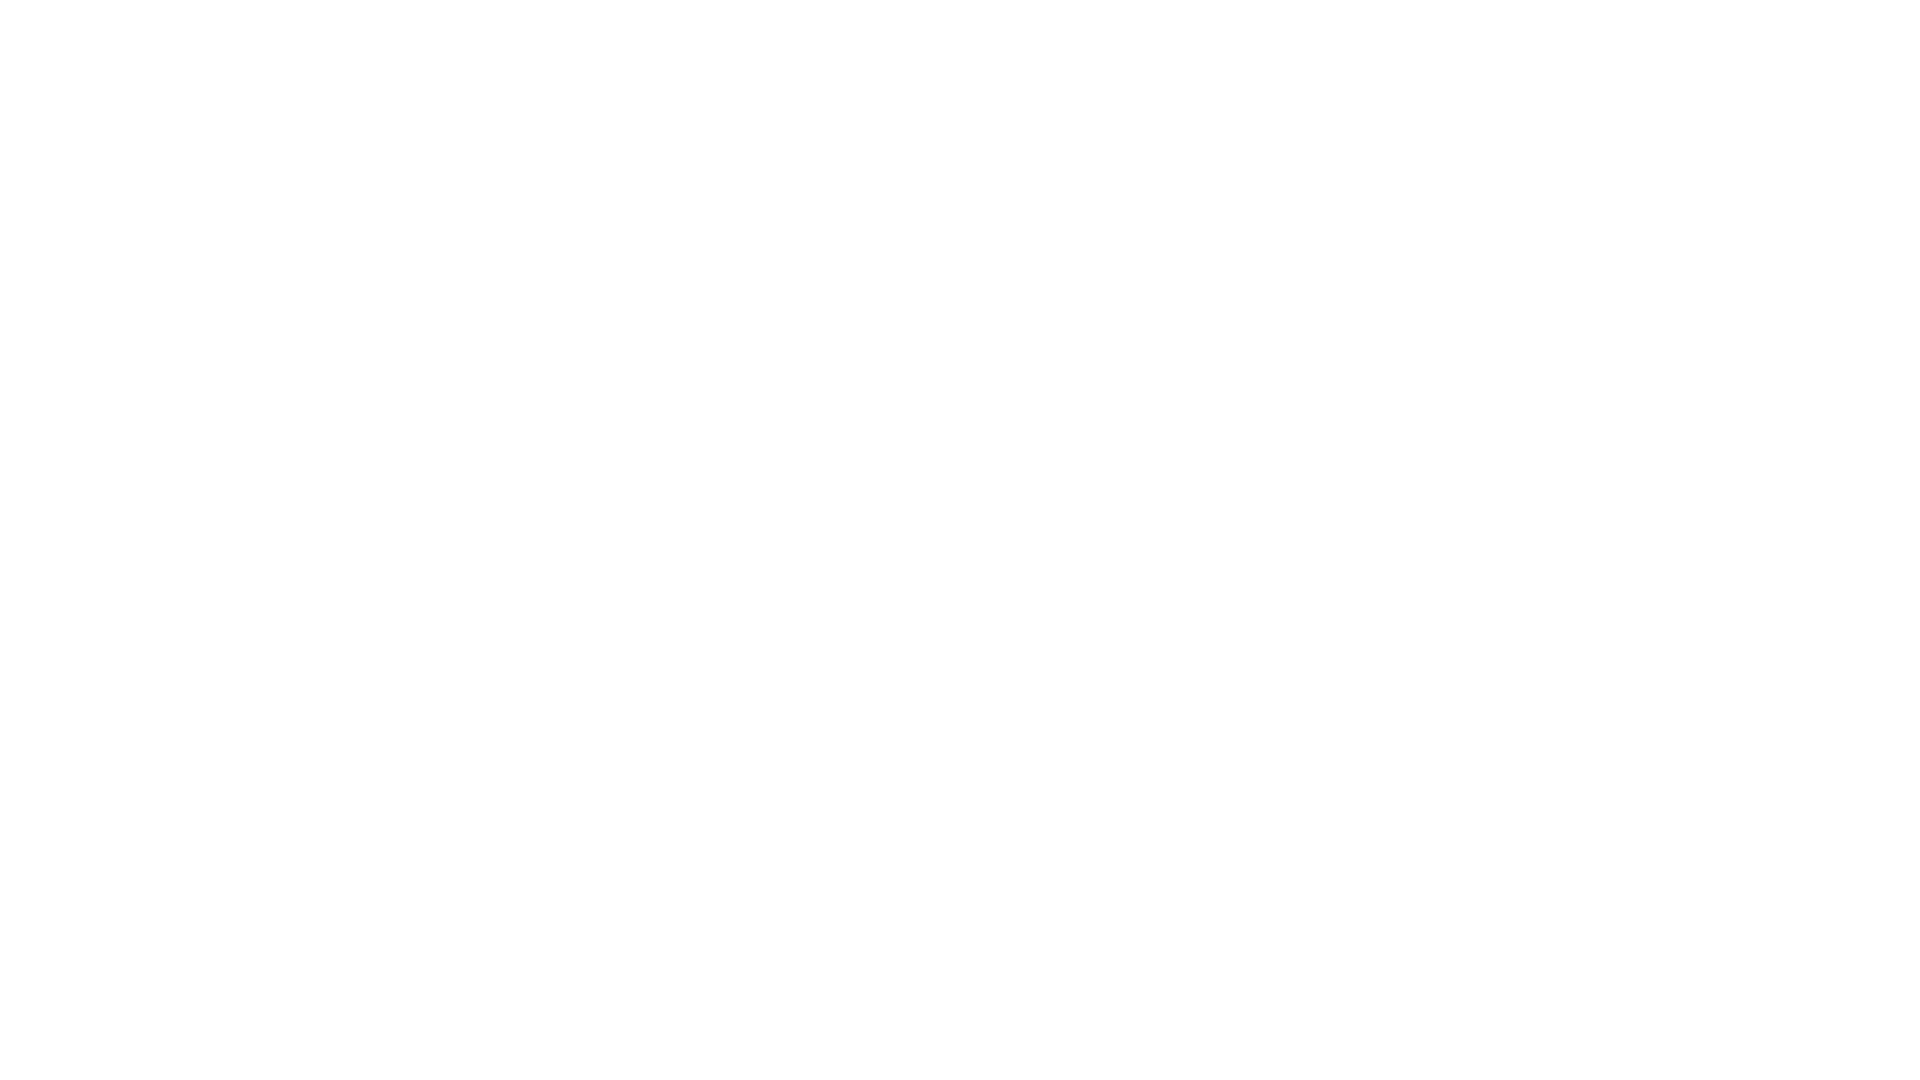

Waited 500ms after scrolling down (iteration 3/10)
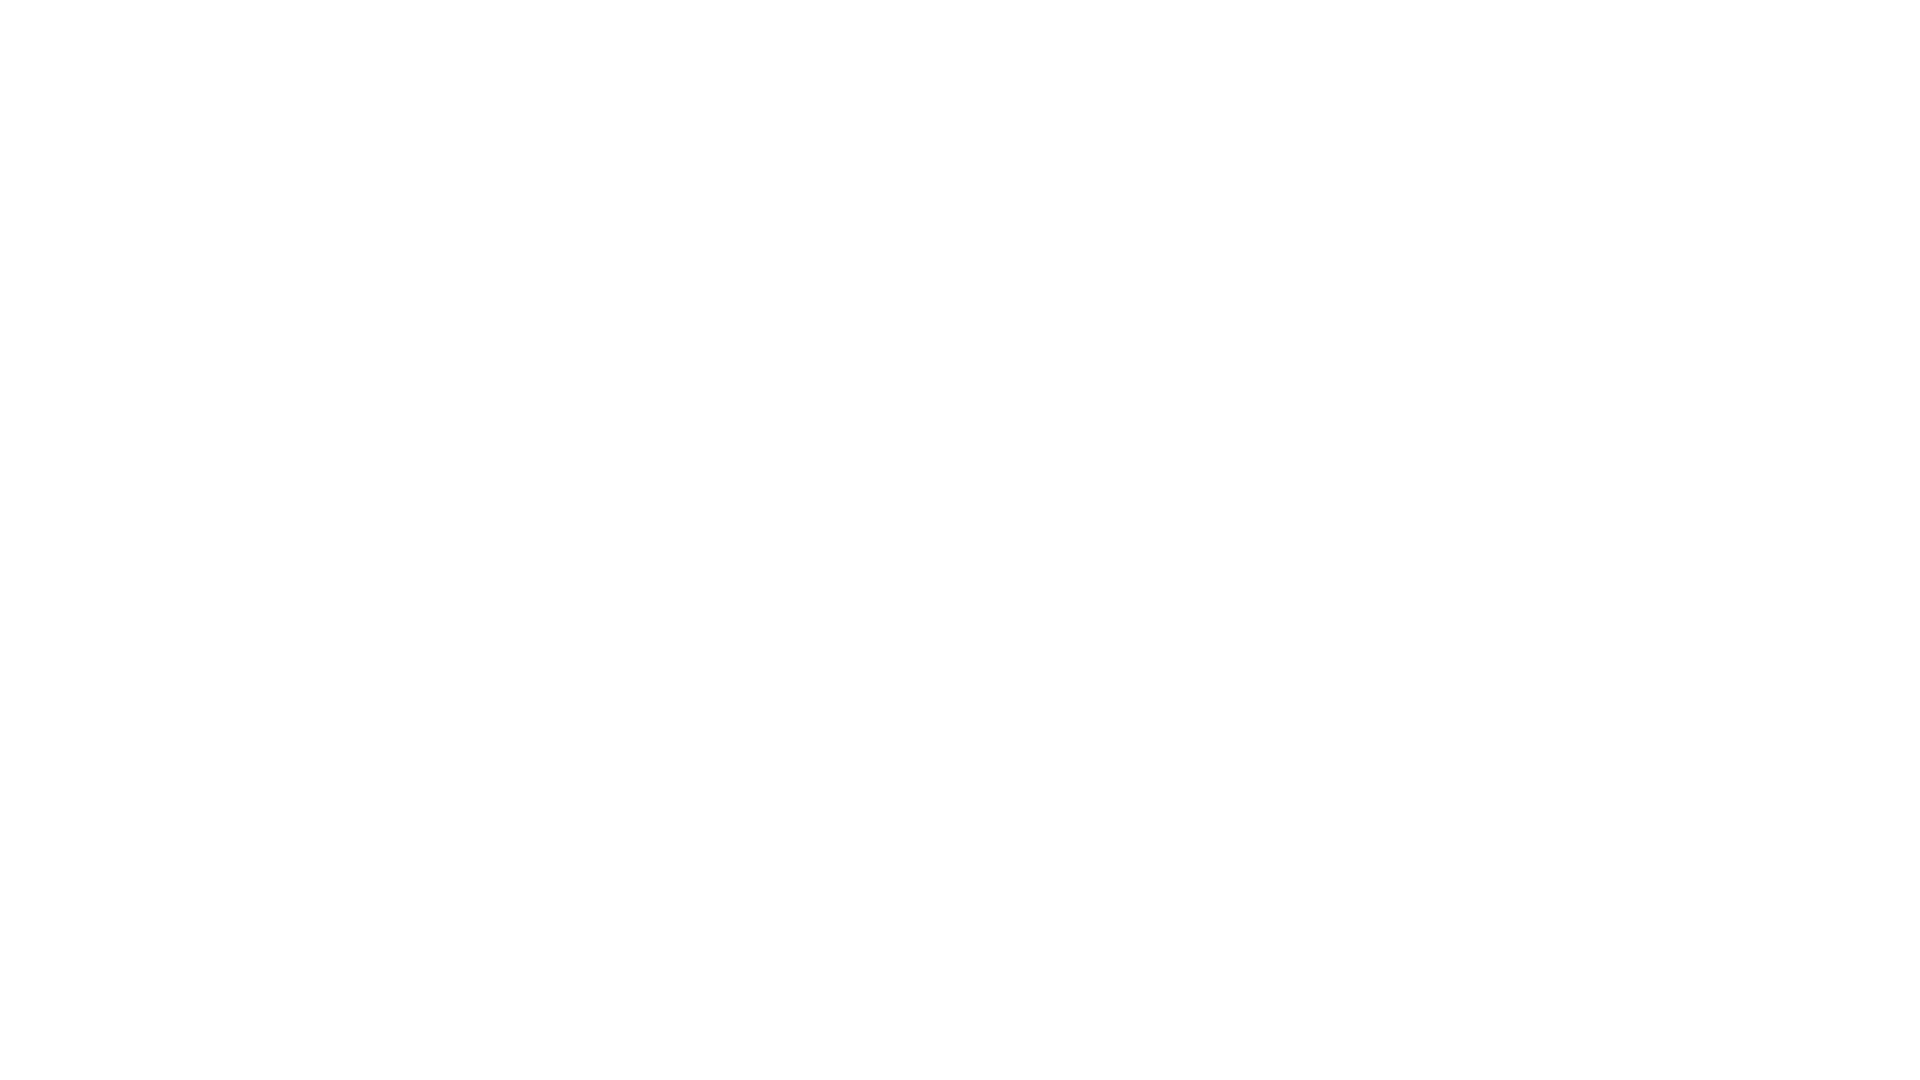

Scrolled down 250 pixels (iteration 4/10)
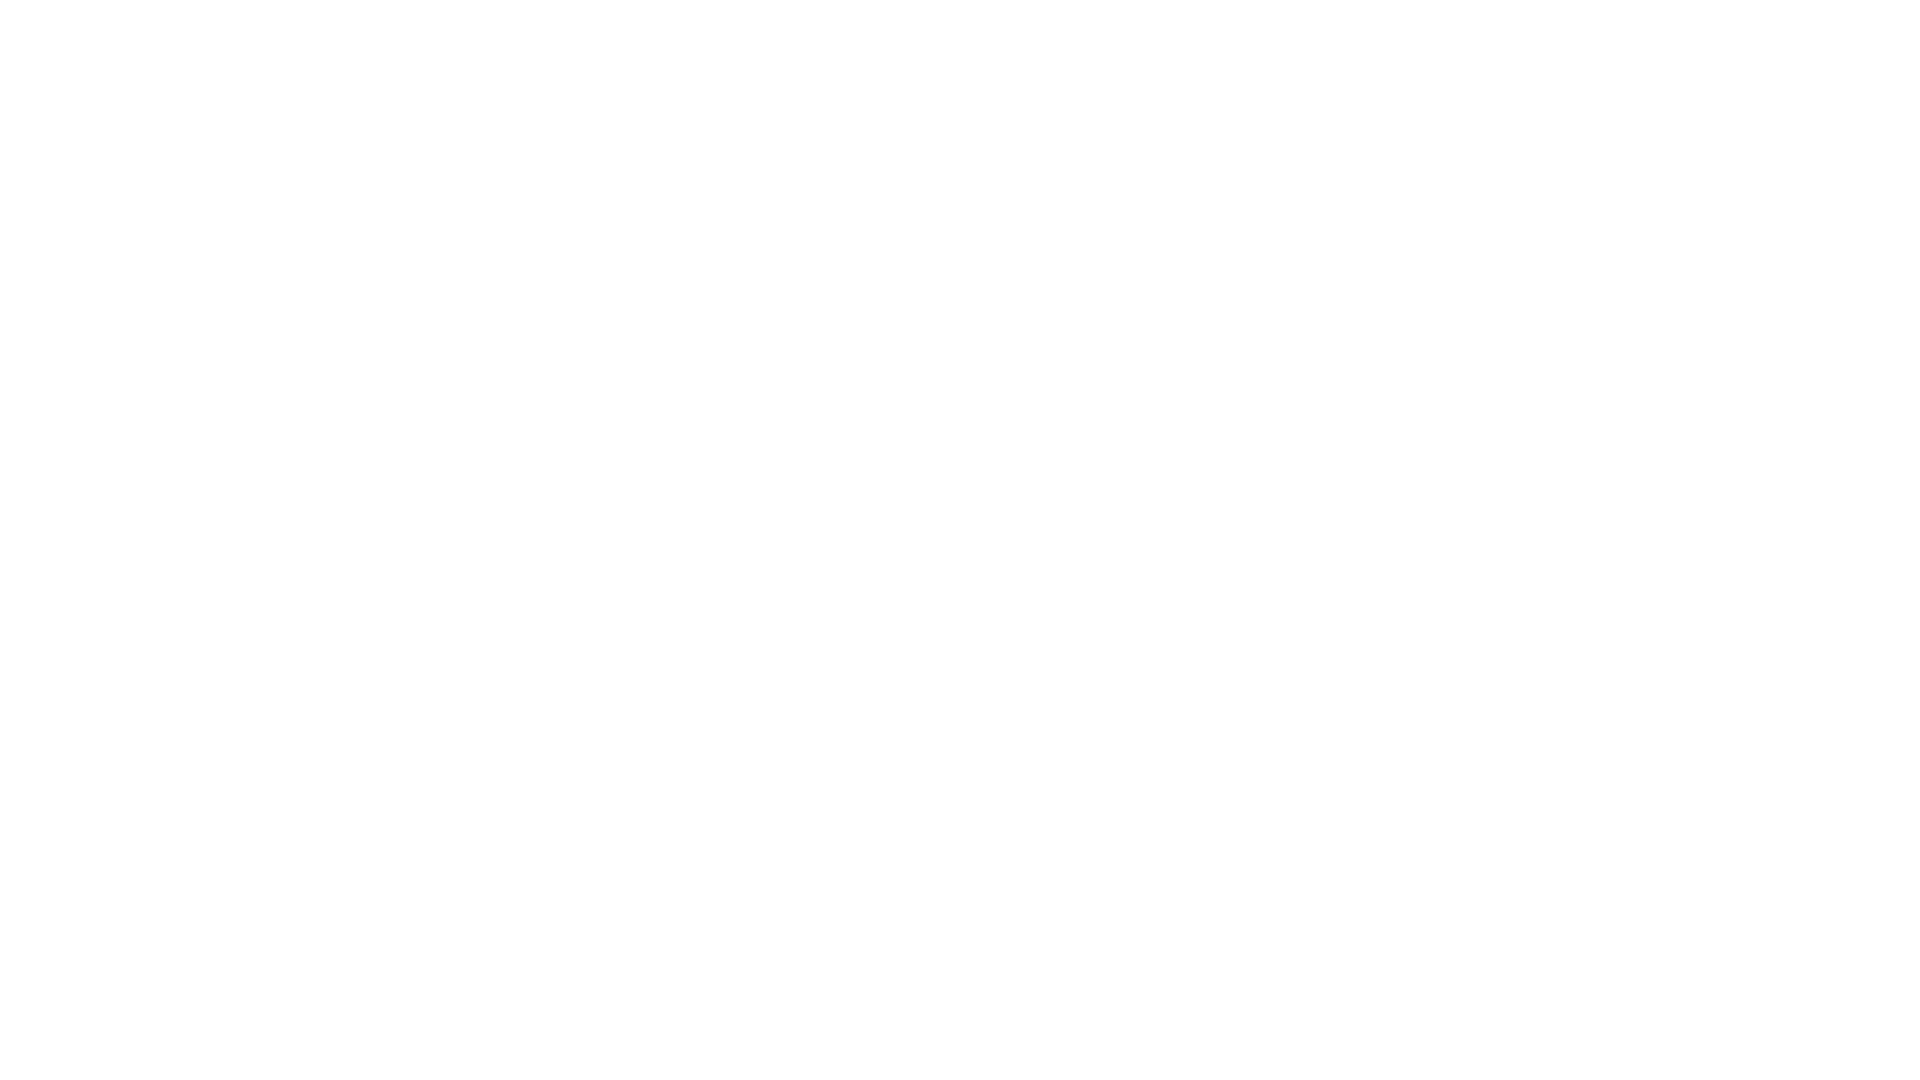

Waited 500ms after scrolling down (iteration 4/10)
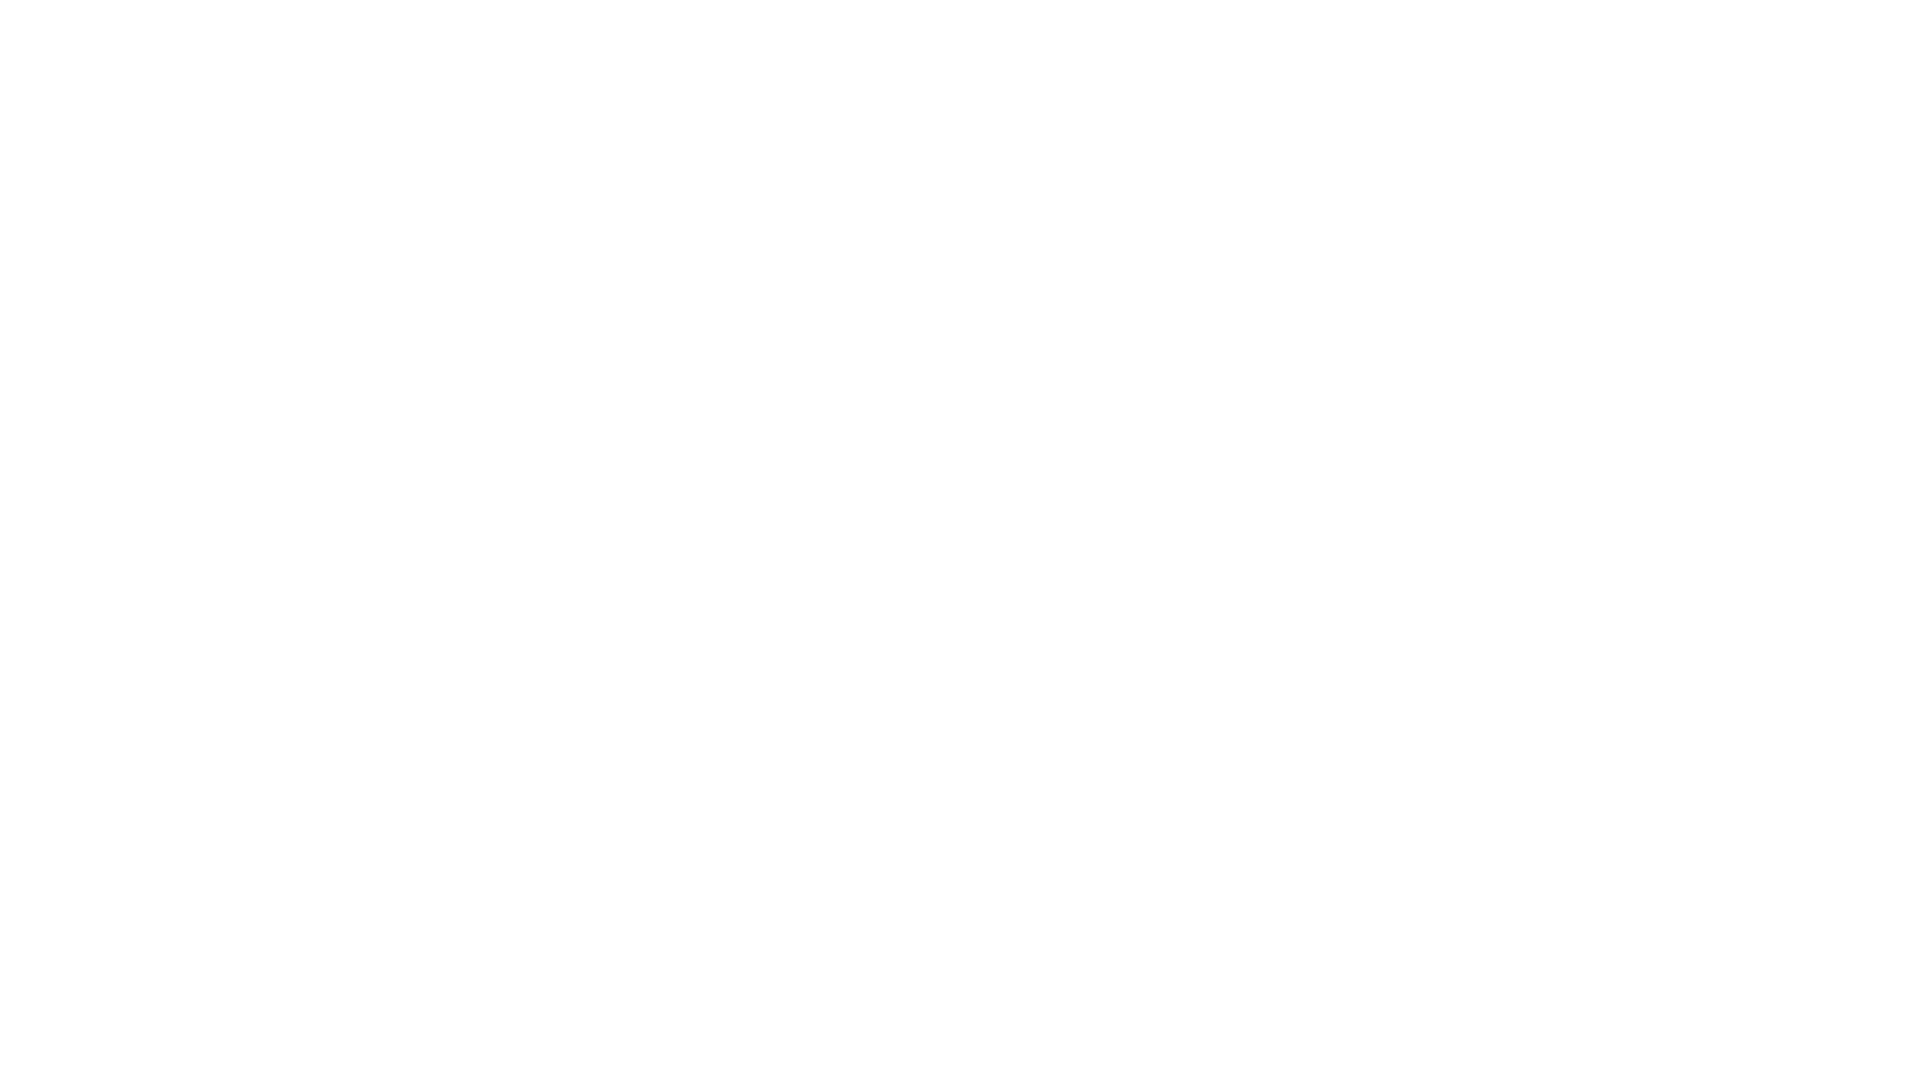

Scrolled down 250 pixels (iteration 5/10)
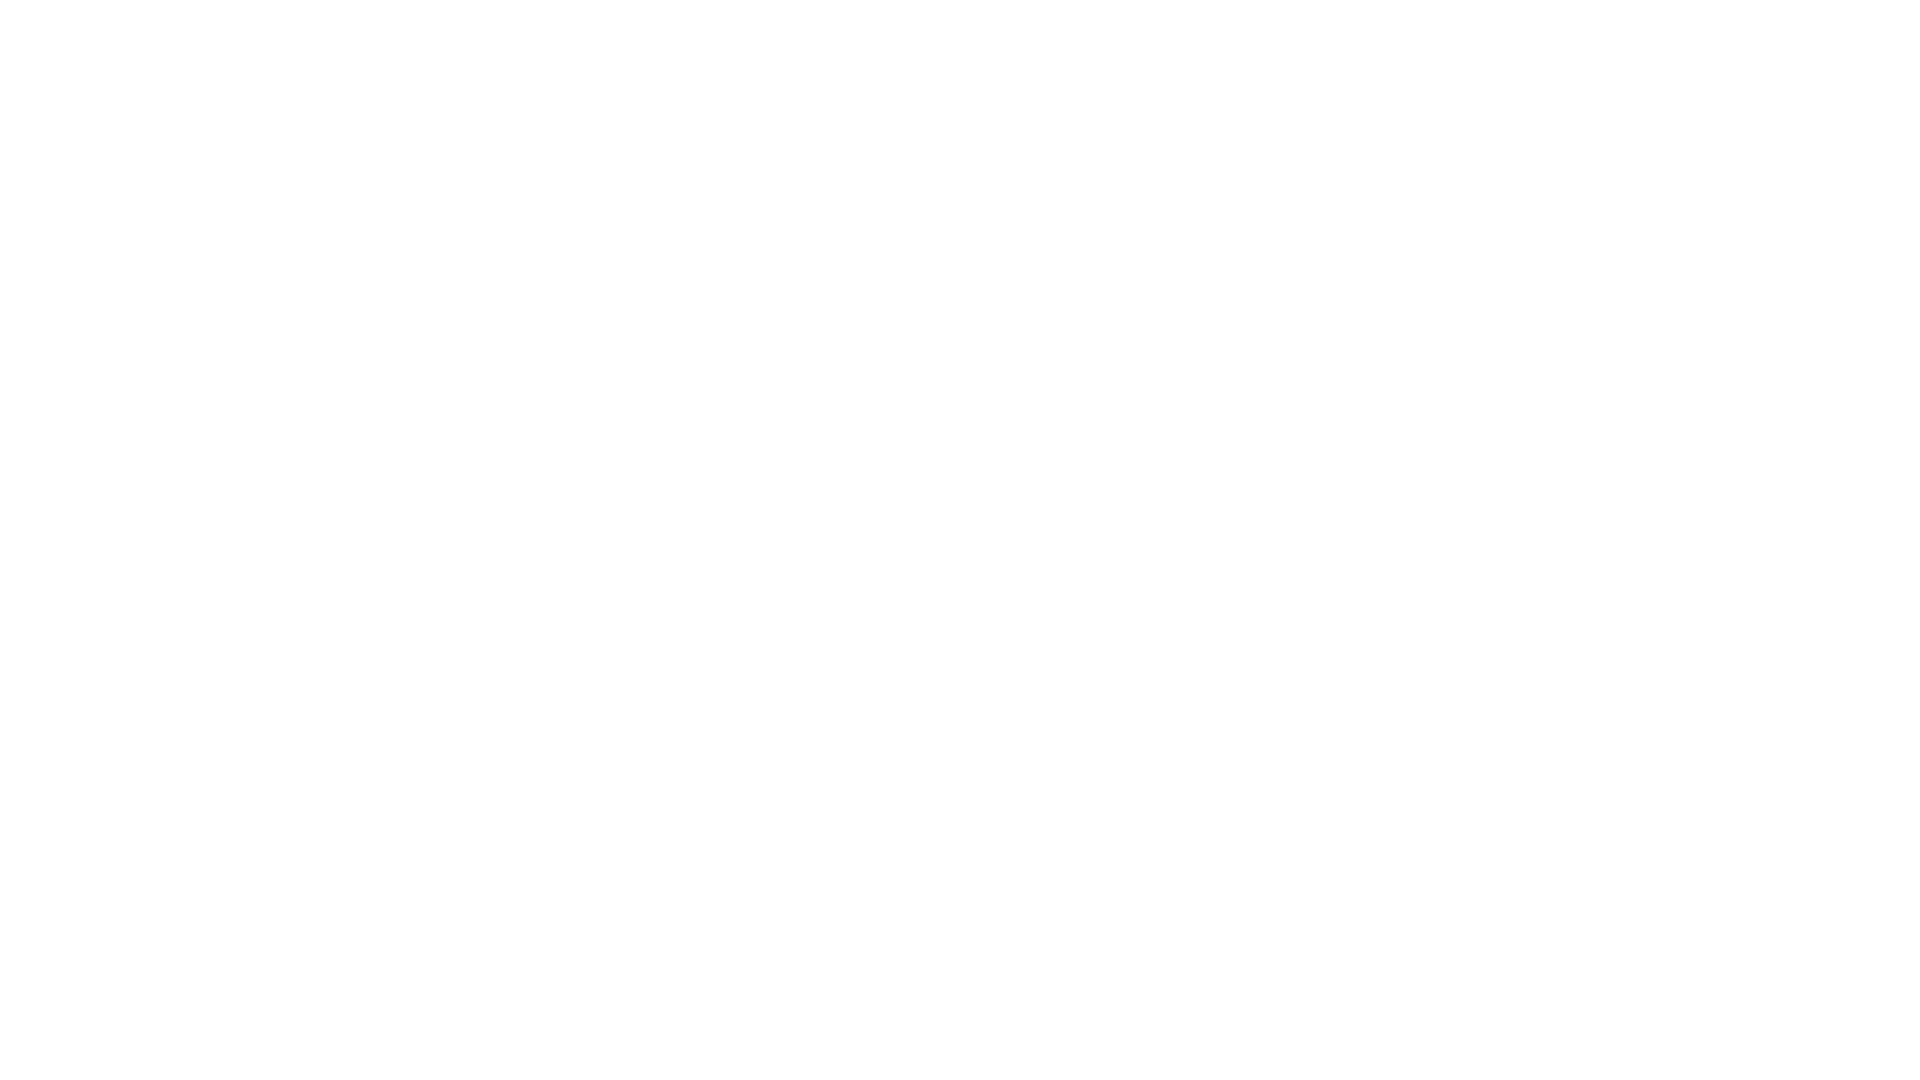

Waited 500ms after scrolling down (iteration 5/10)
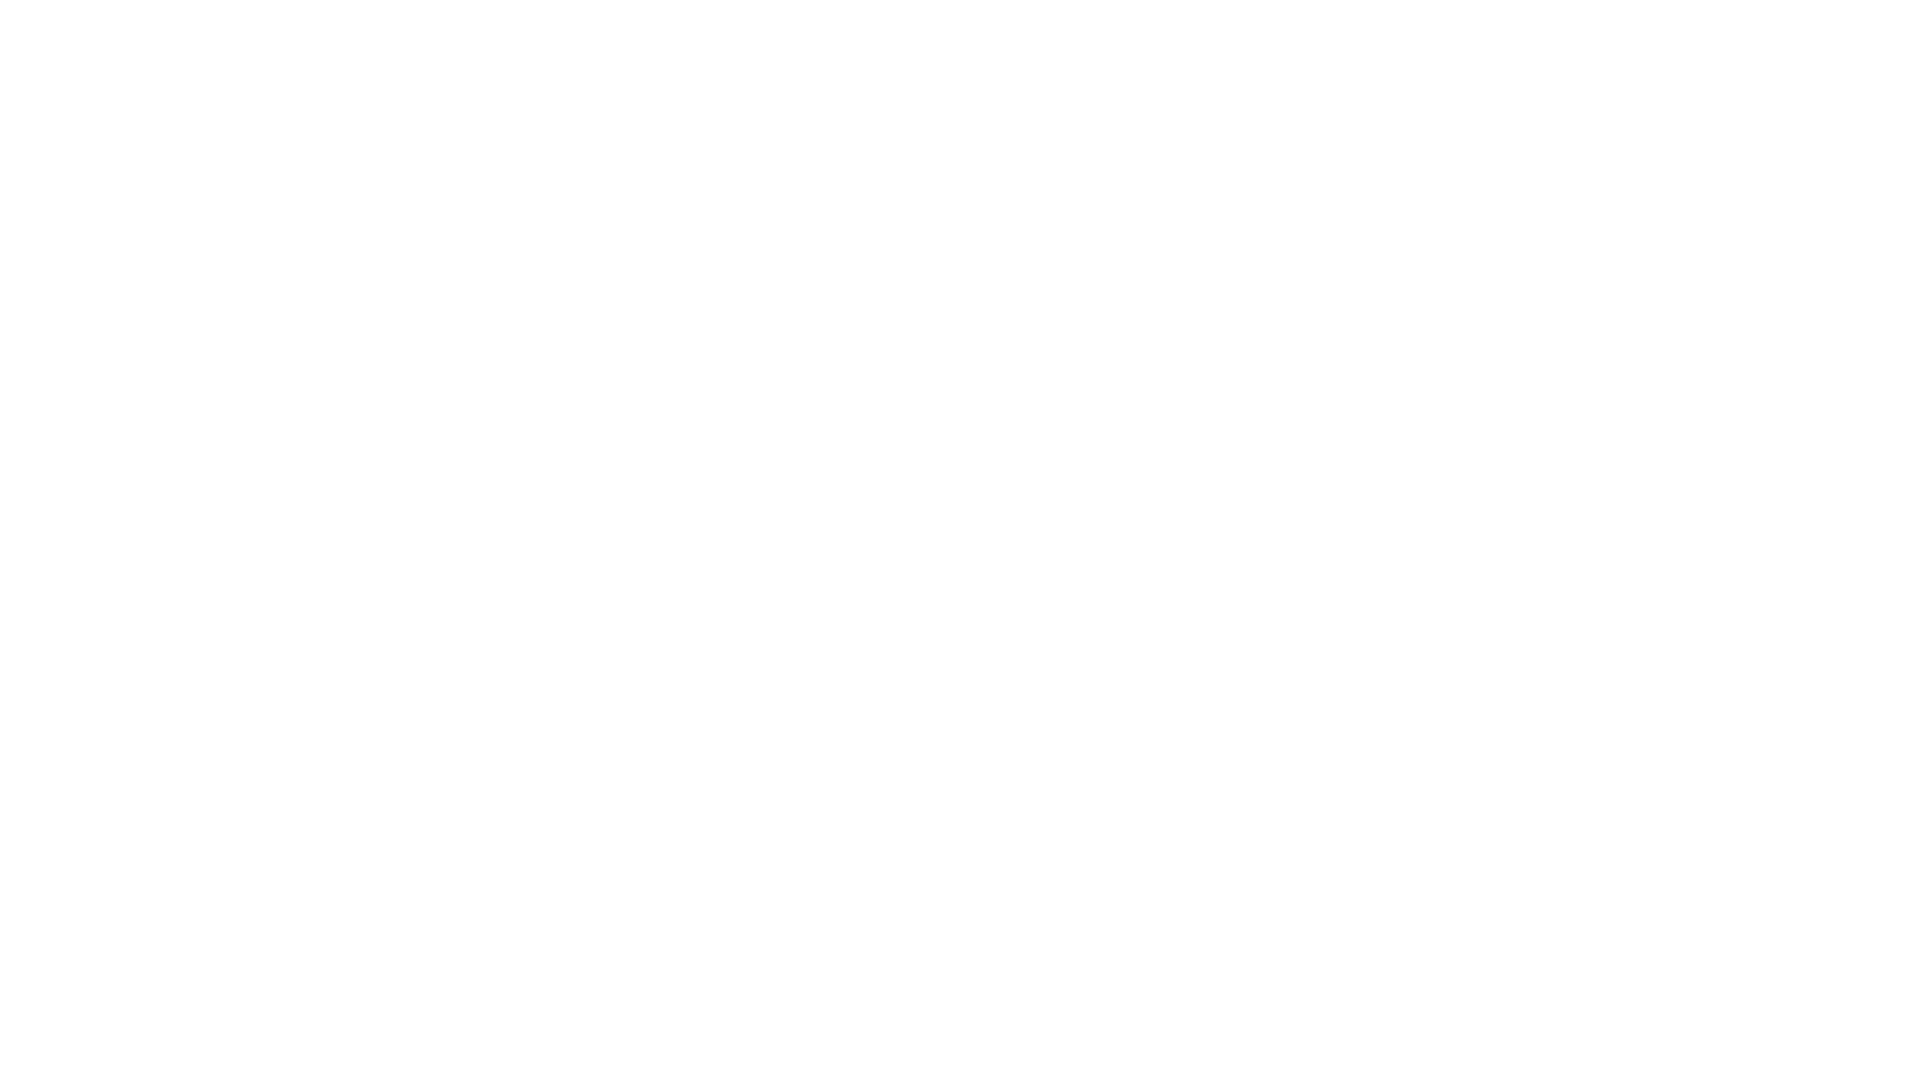

Scrolled down 250 pixels (iteration 6/10)
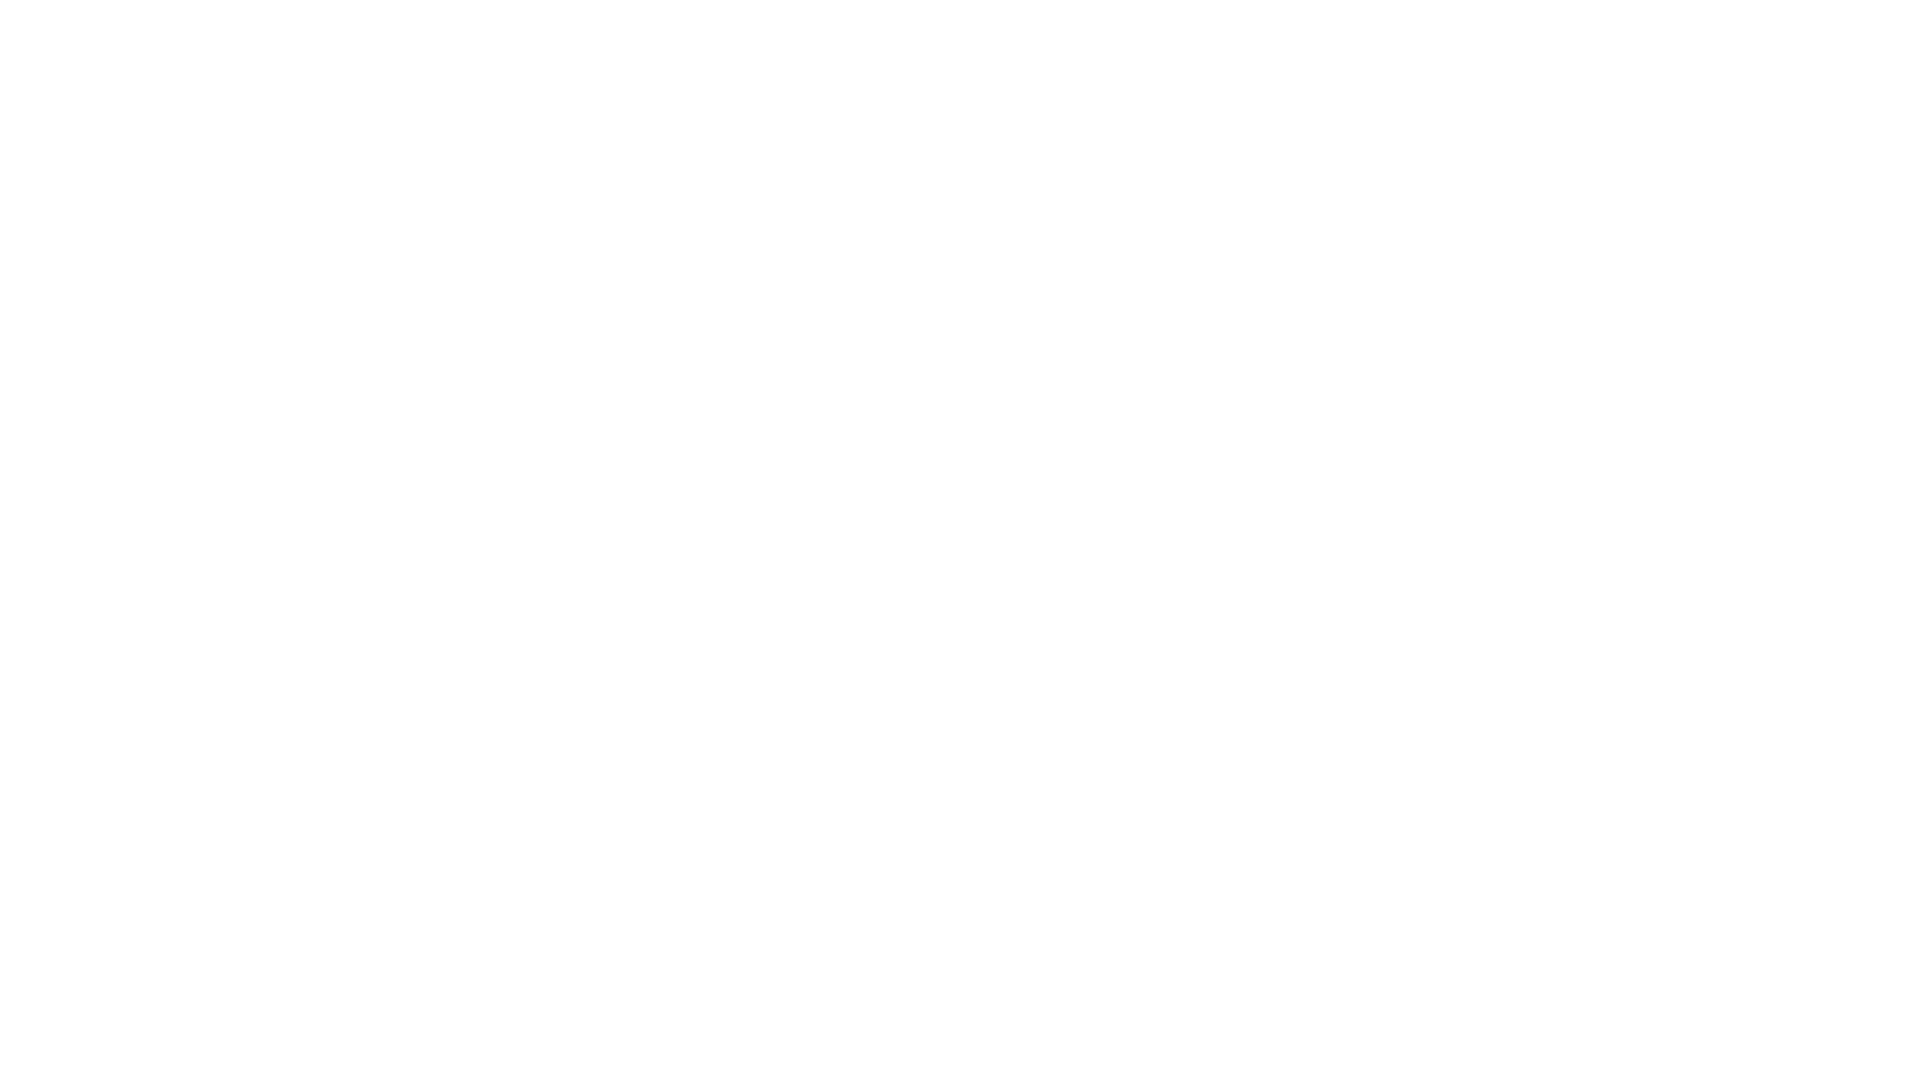

Waited 500ms after scrolling down (iteration 6/10)
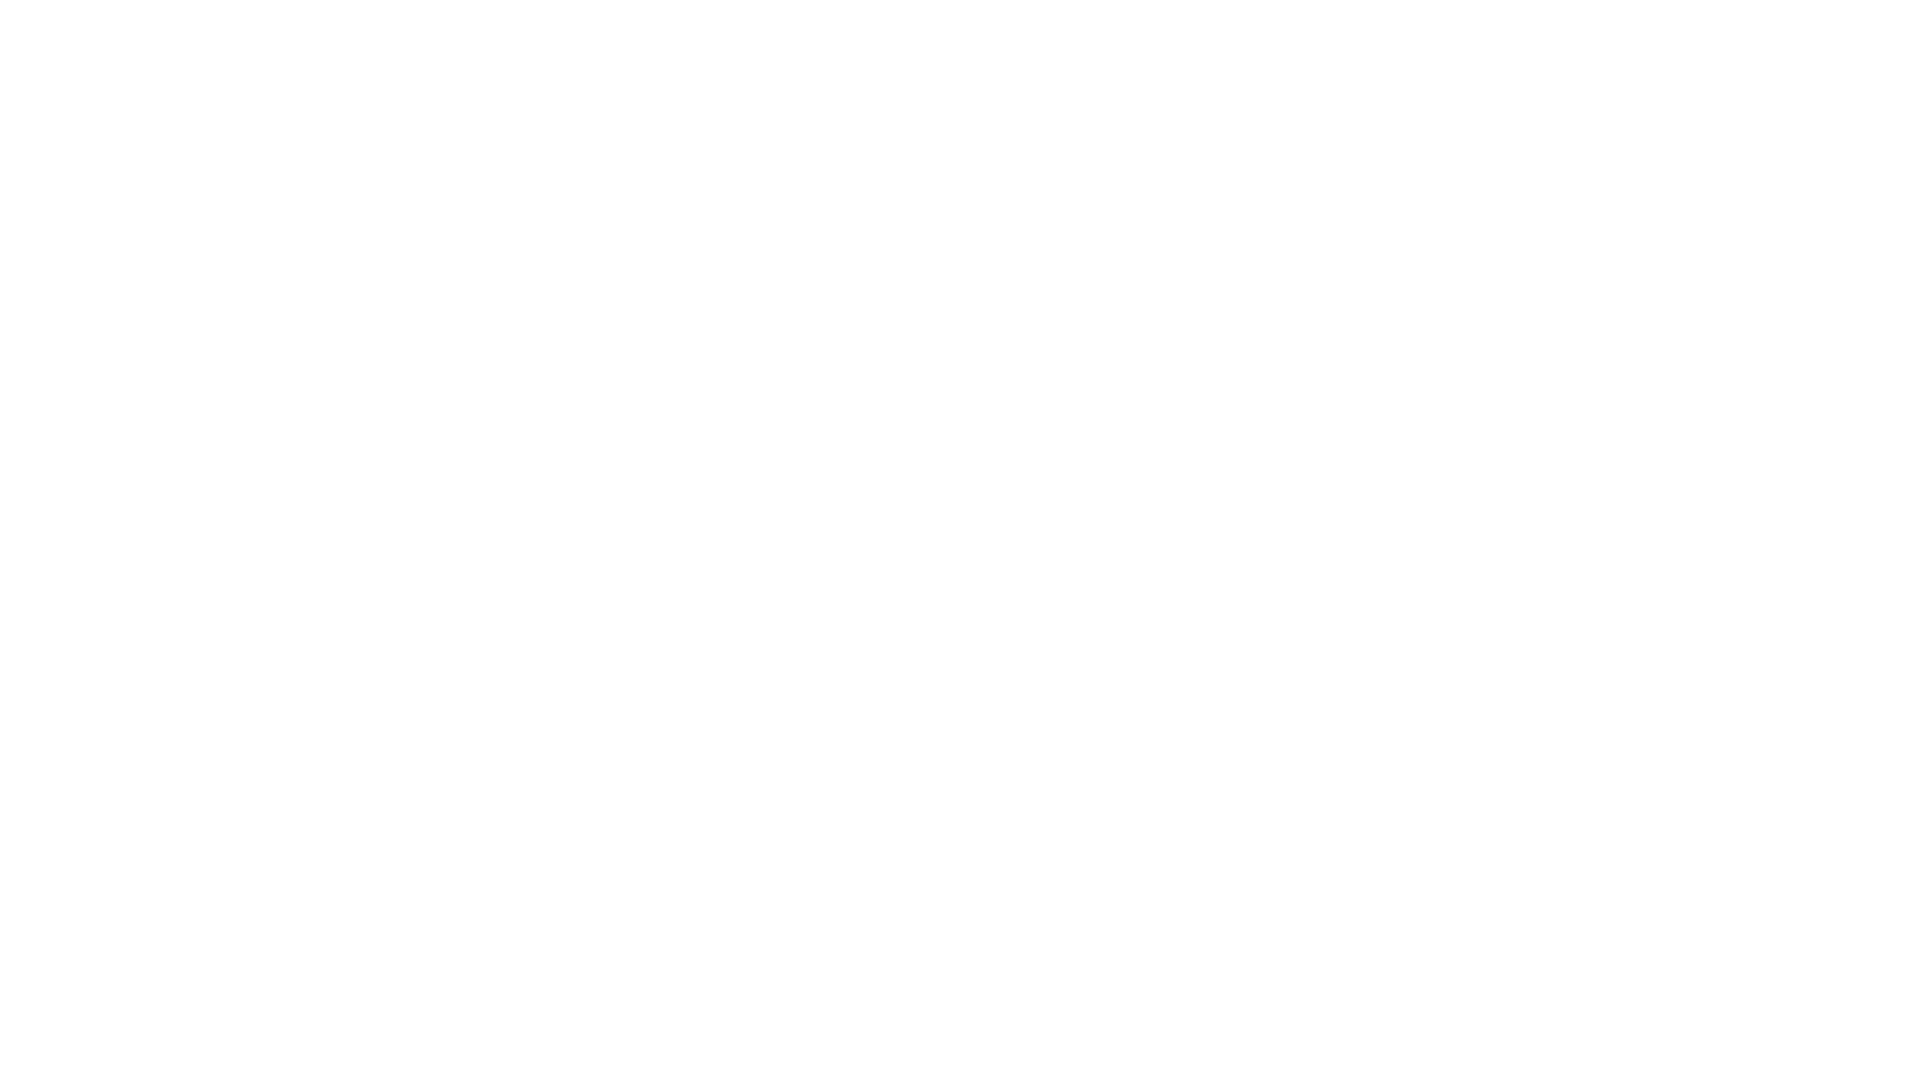

Scrolled down 250 pixels (iteration 7/10)
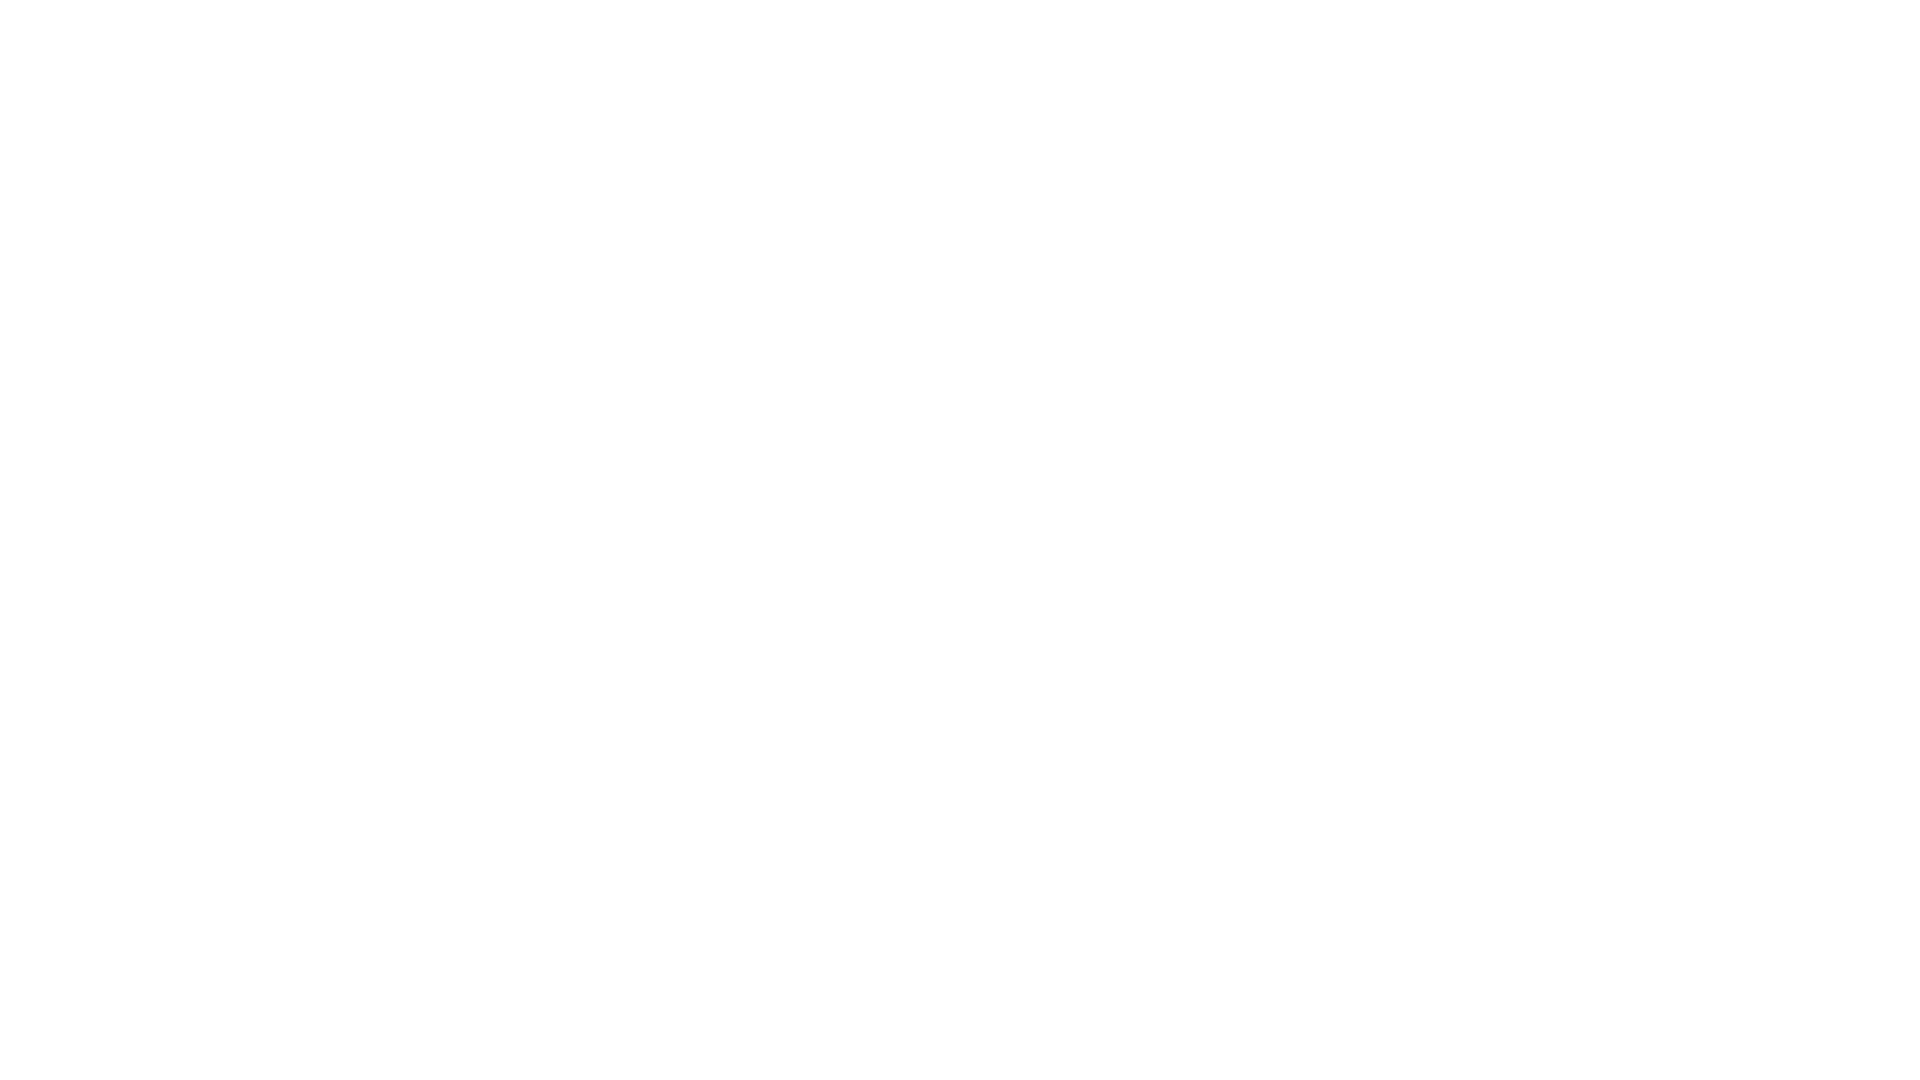

Waited 500ms after scrolling down (iteration 7/10)
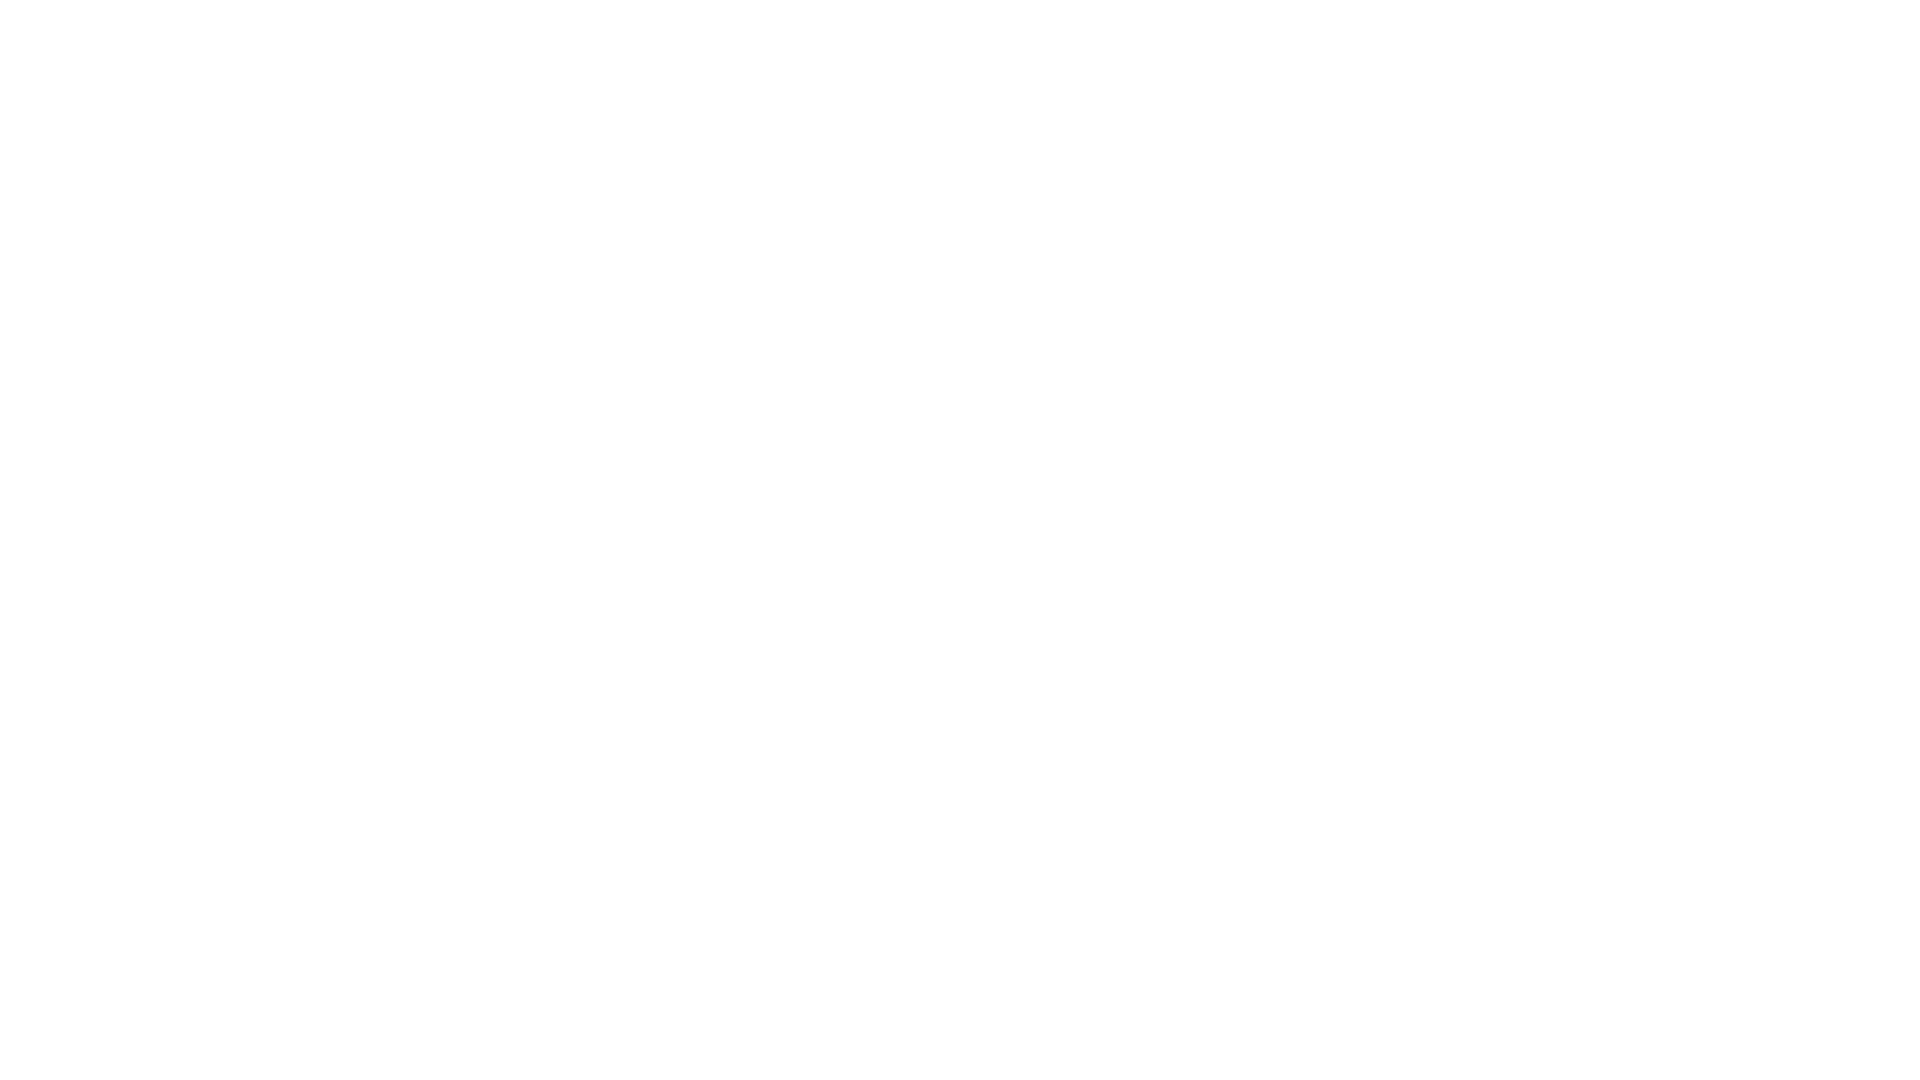

Scrolled down 250 pixels (iteration 8/10)
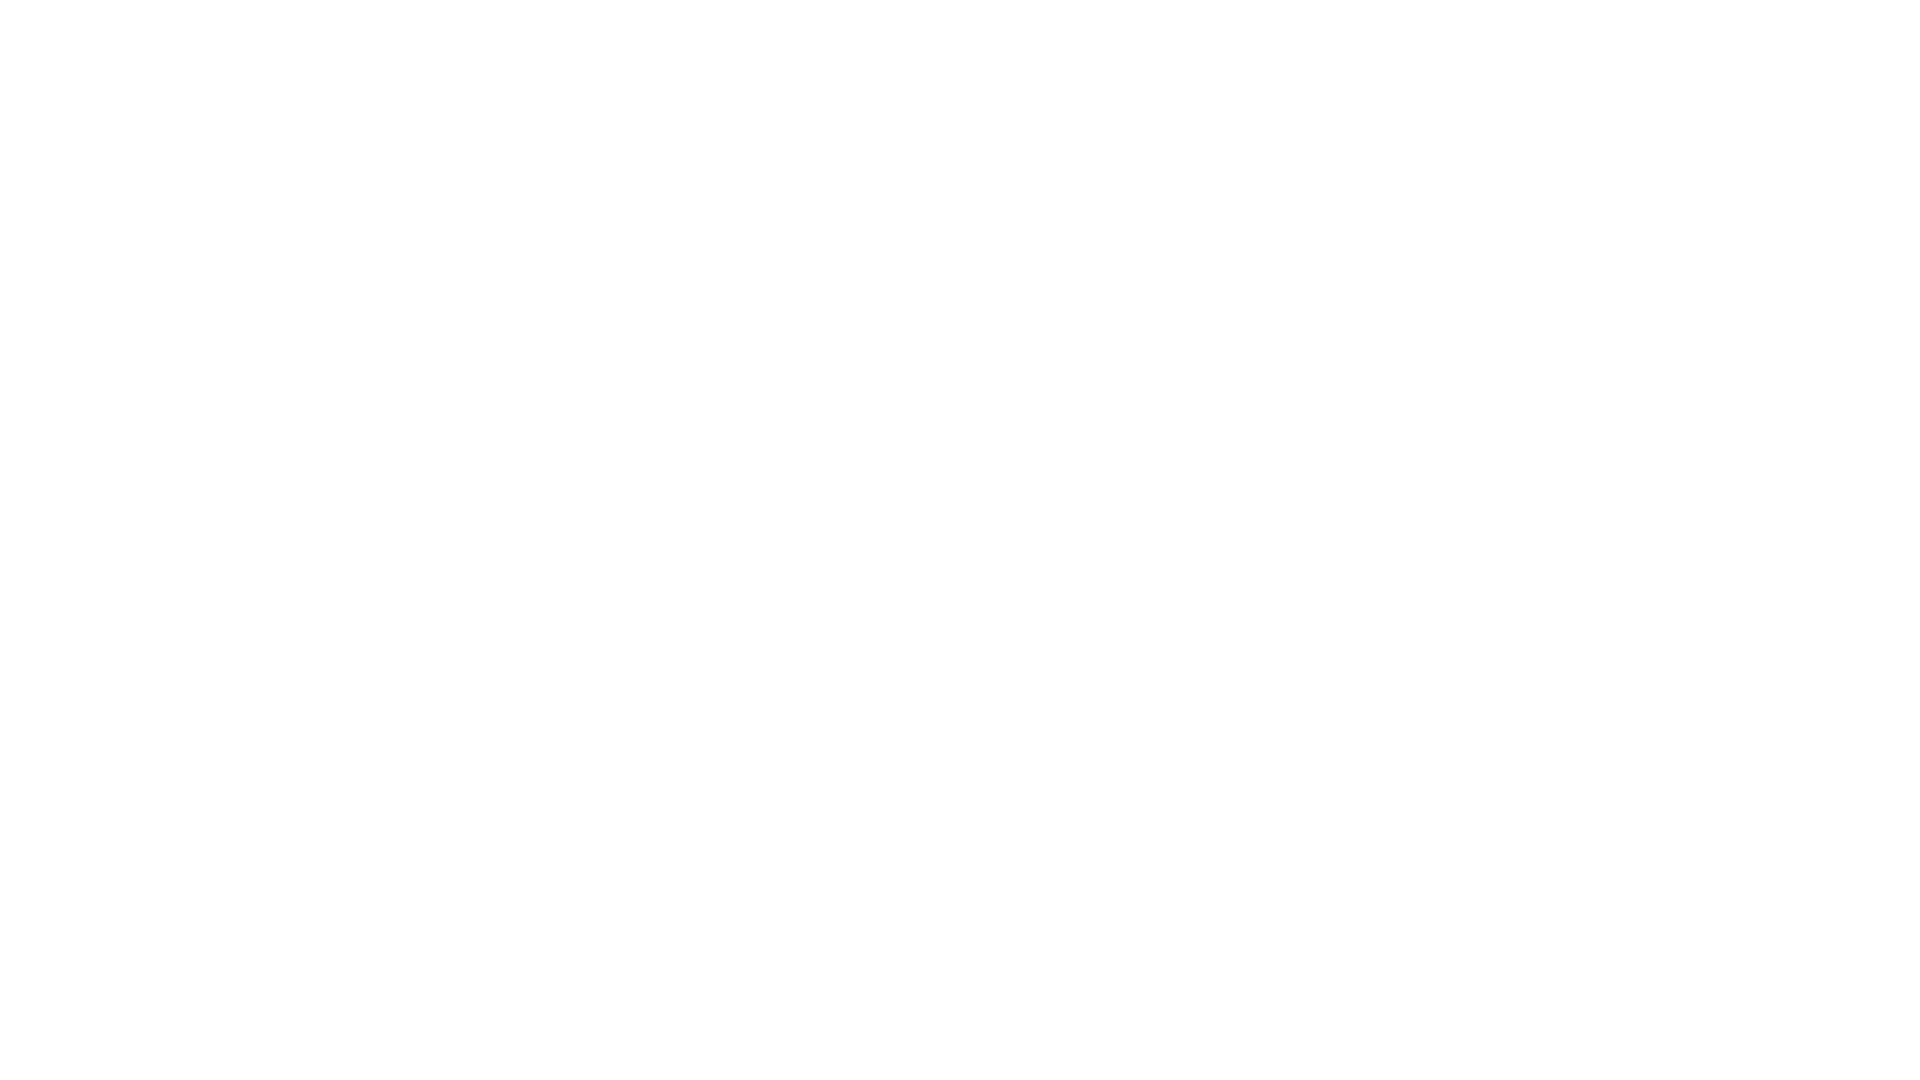

Waited 500ms after scrolling down (iteration 8/10)
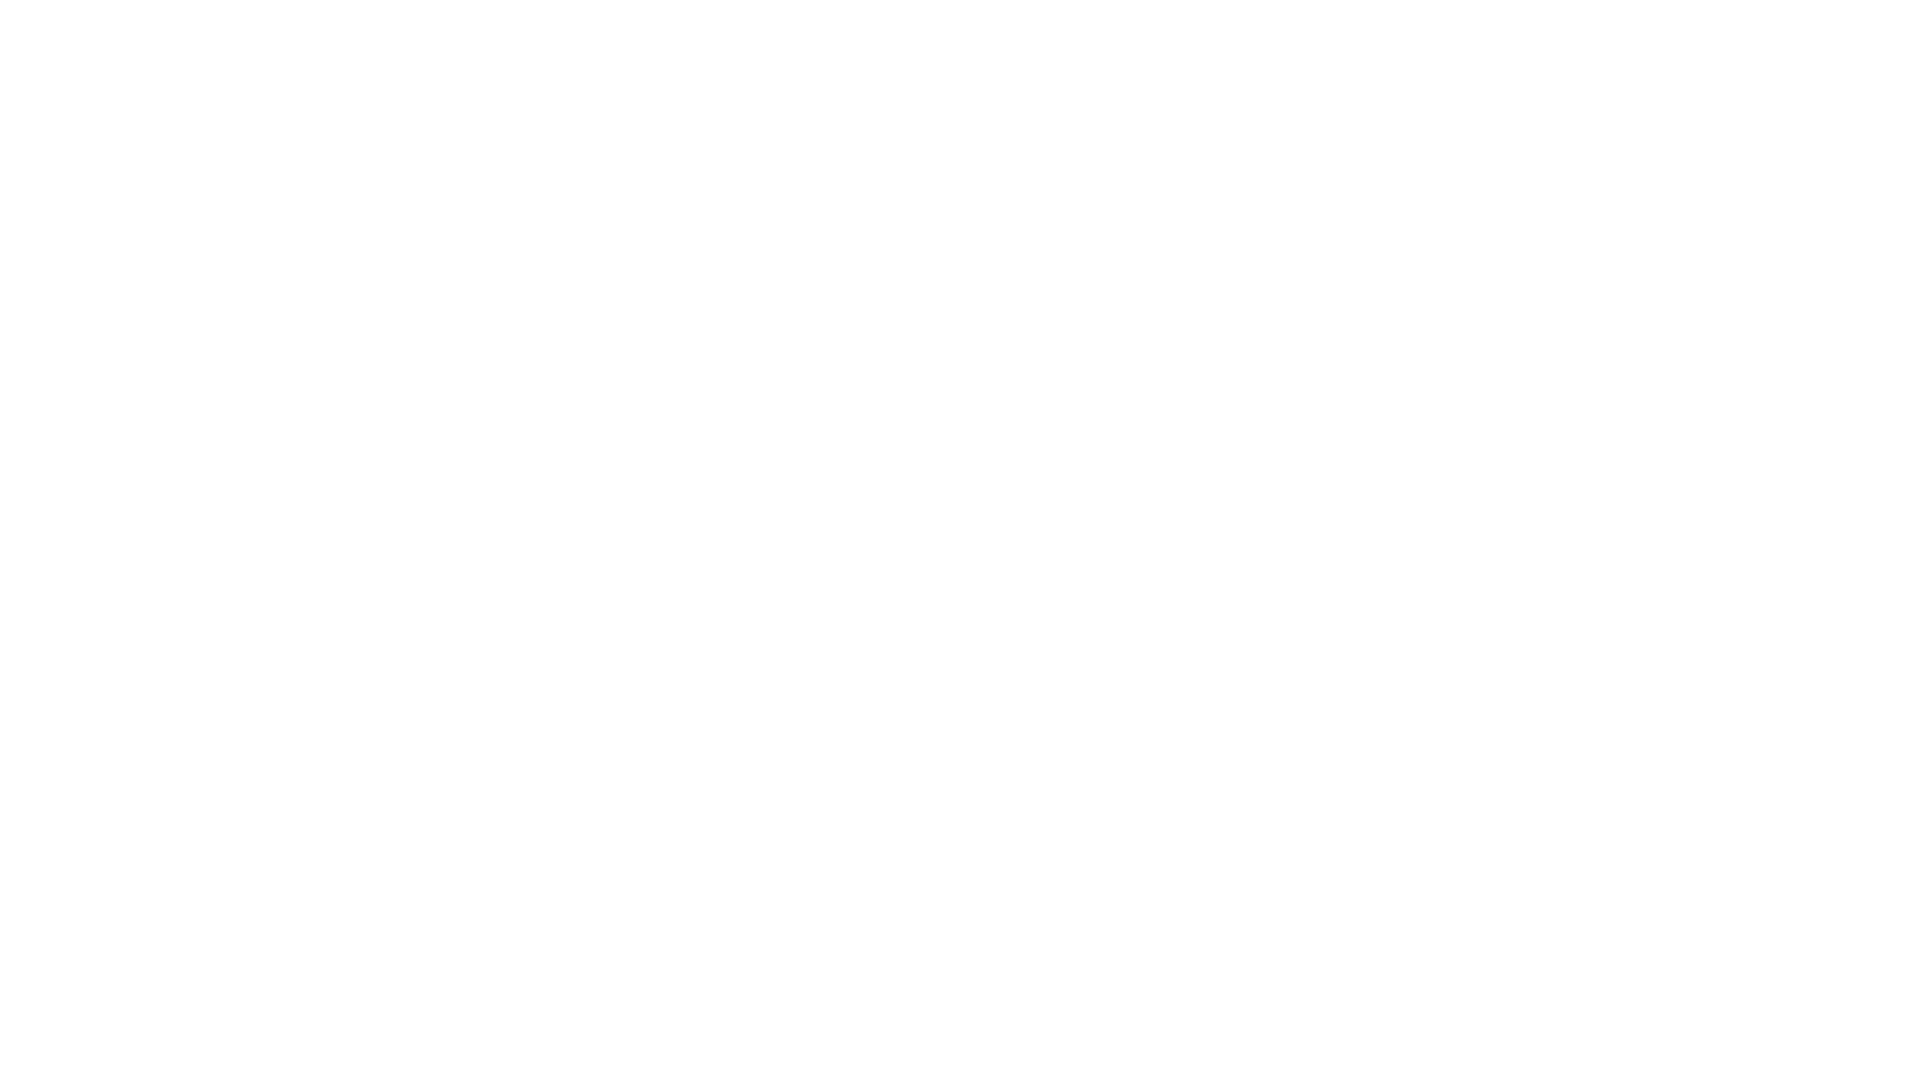

Scrolled down 250 pixels (iteration 9/10)
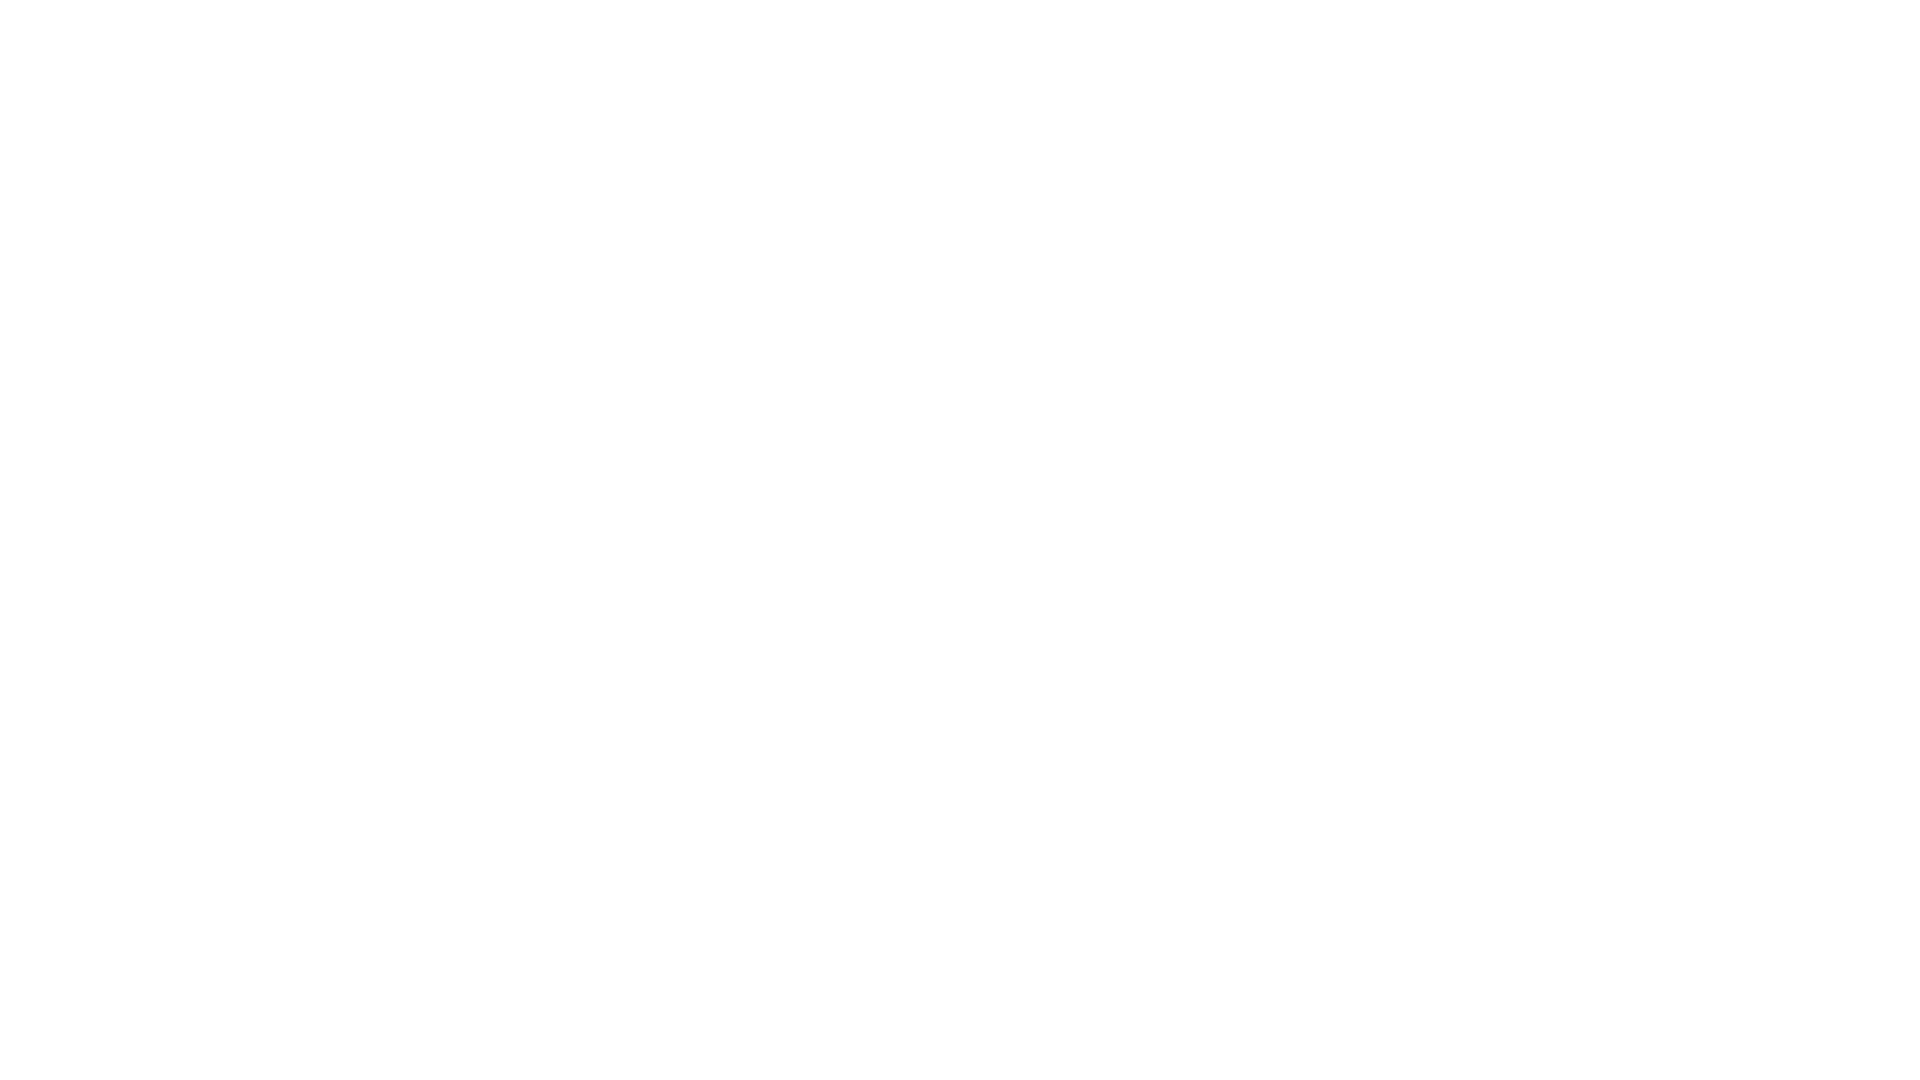

Waited 500ms after scrolling down (iteration 9/10)
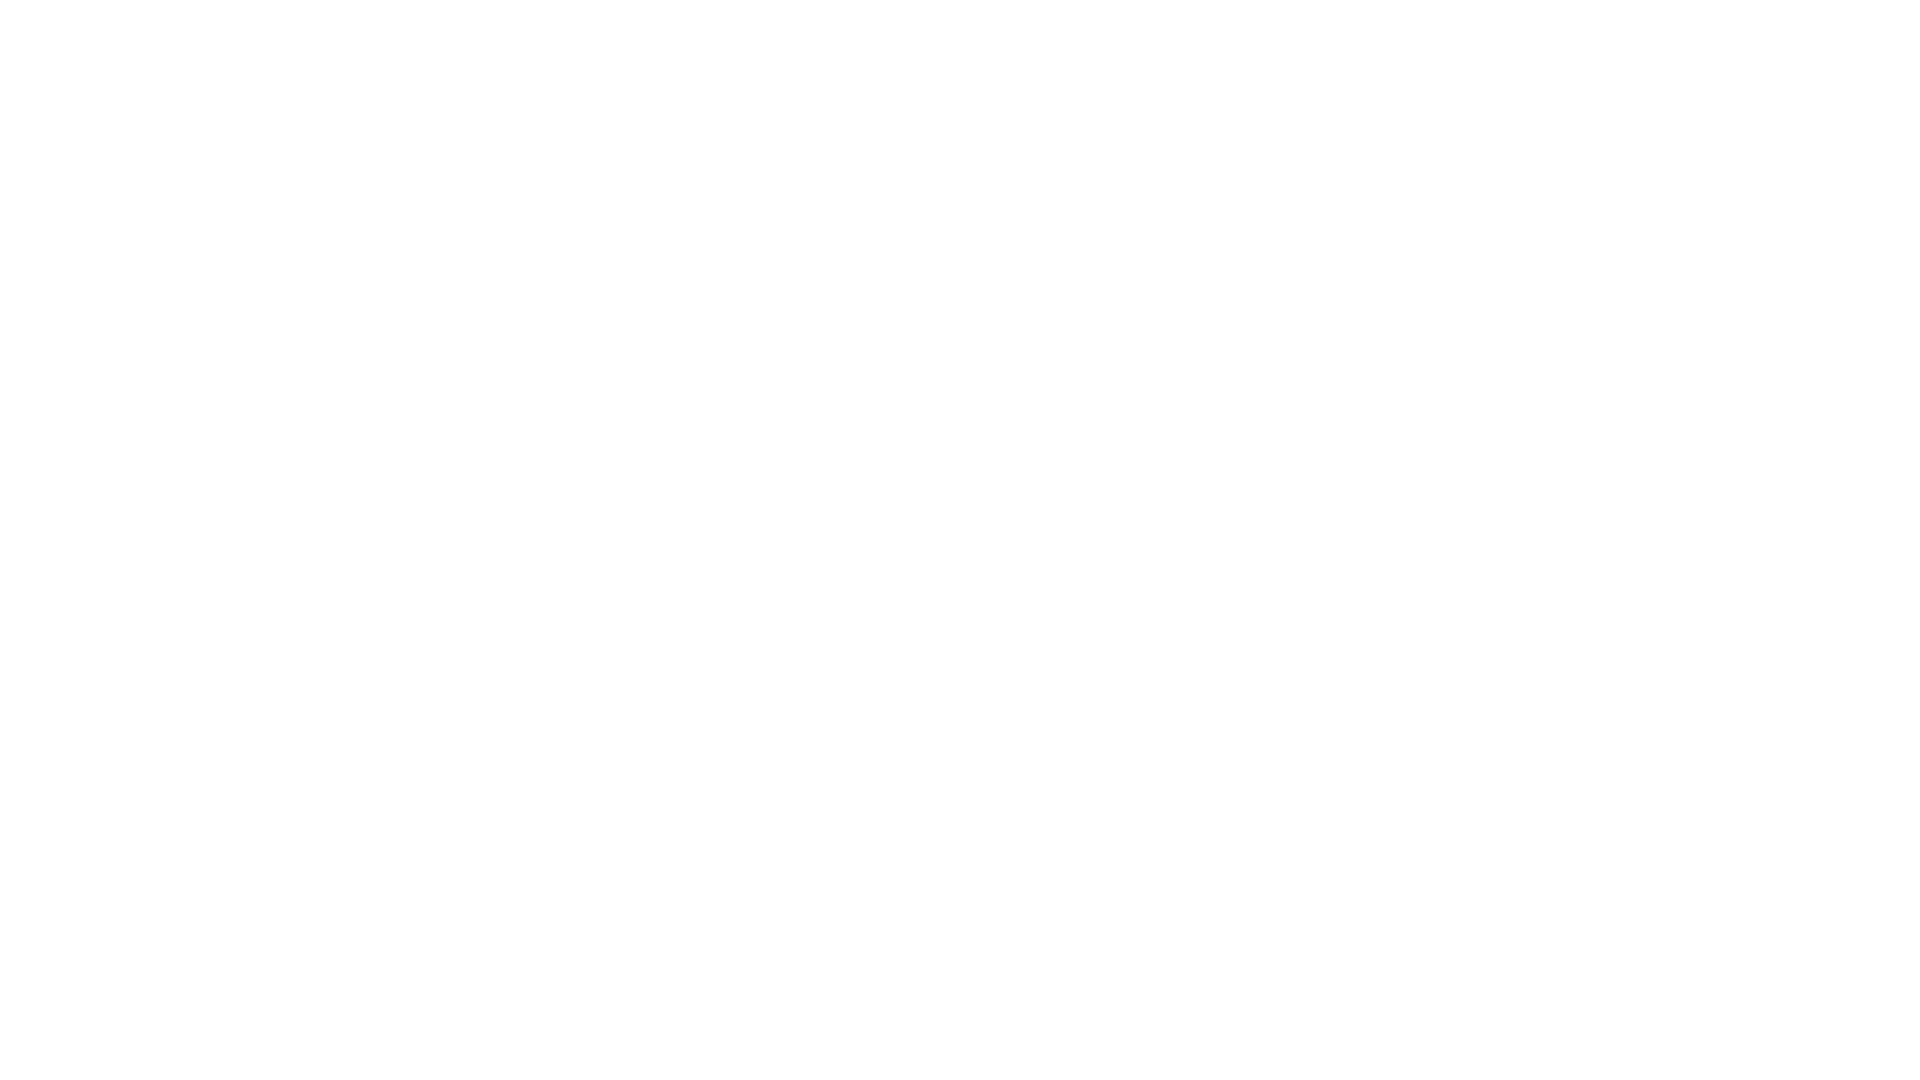

Scrolled down 250 pixels (iteration 10/10)
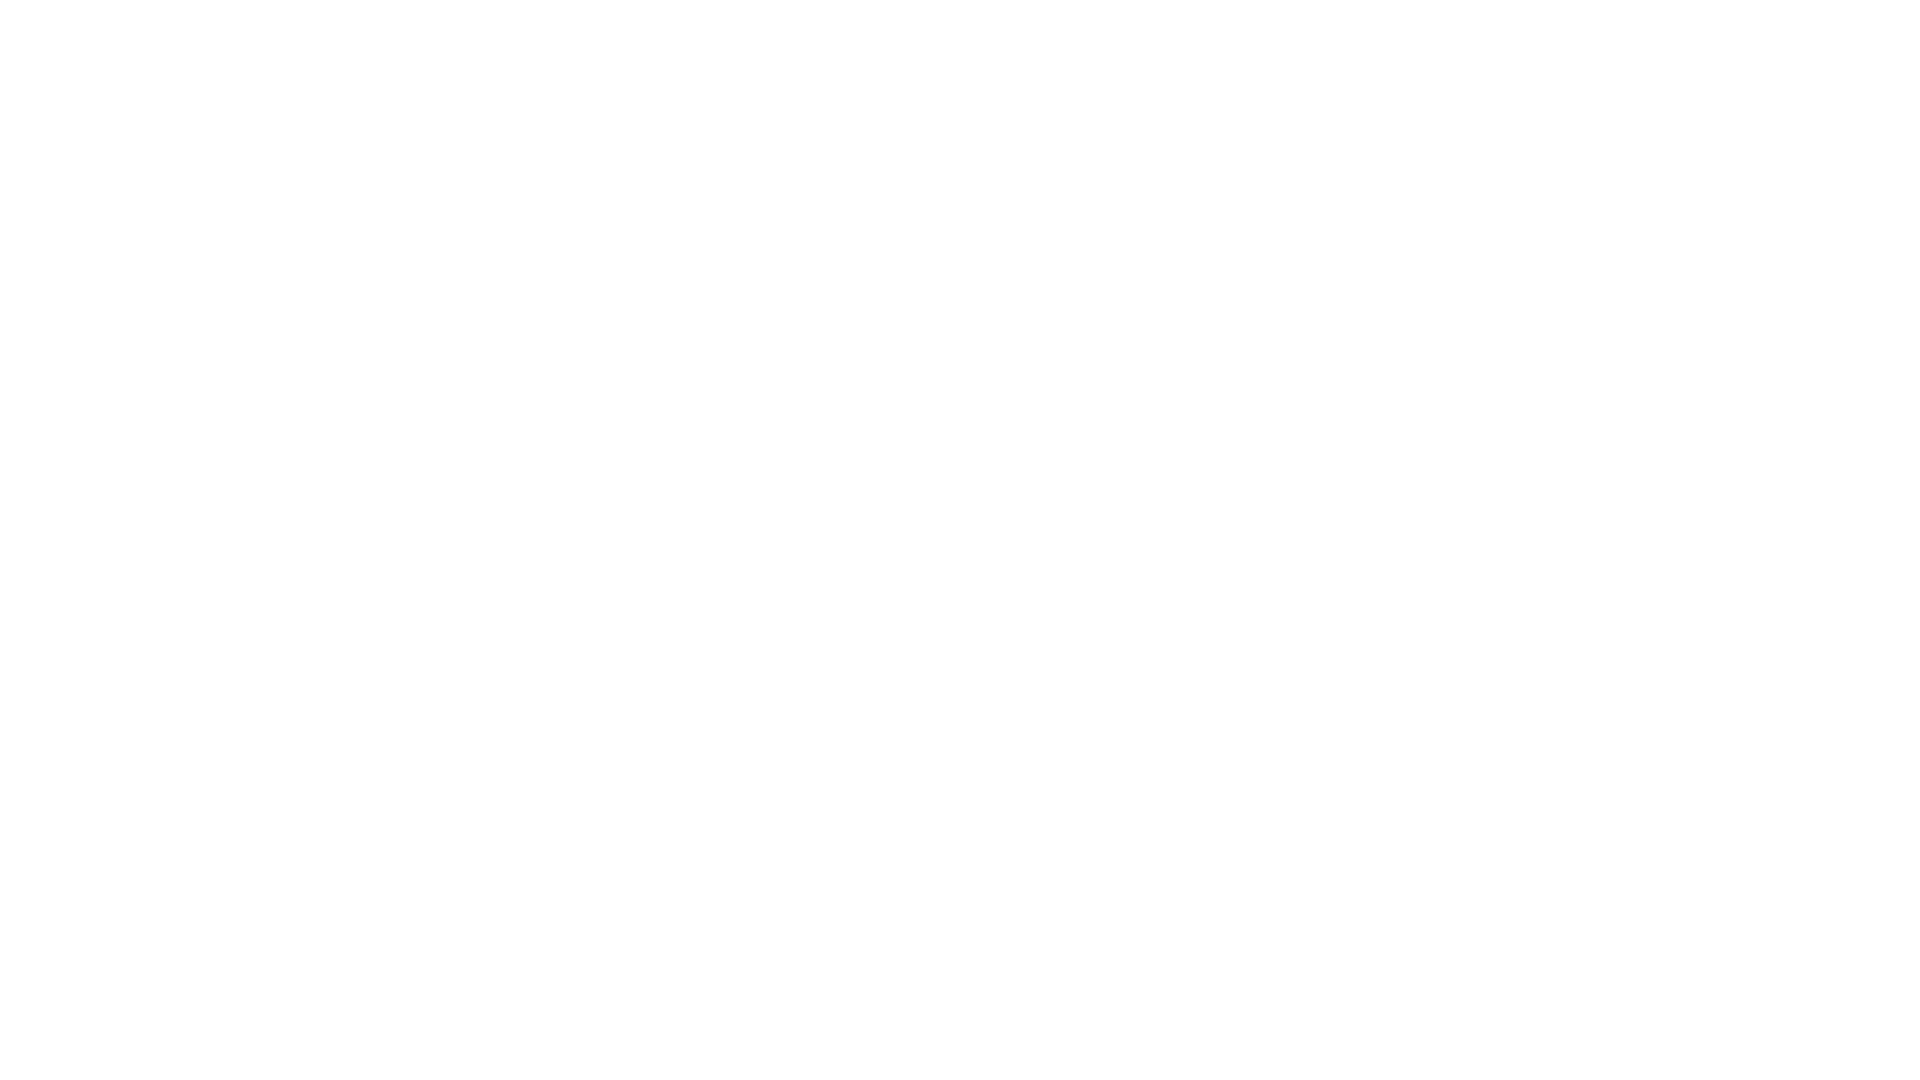

Waited 500ms after scrolling down (iteration 10/10)
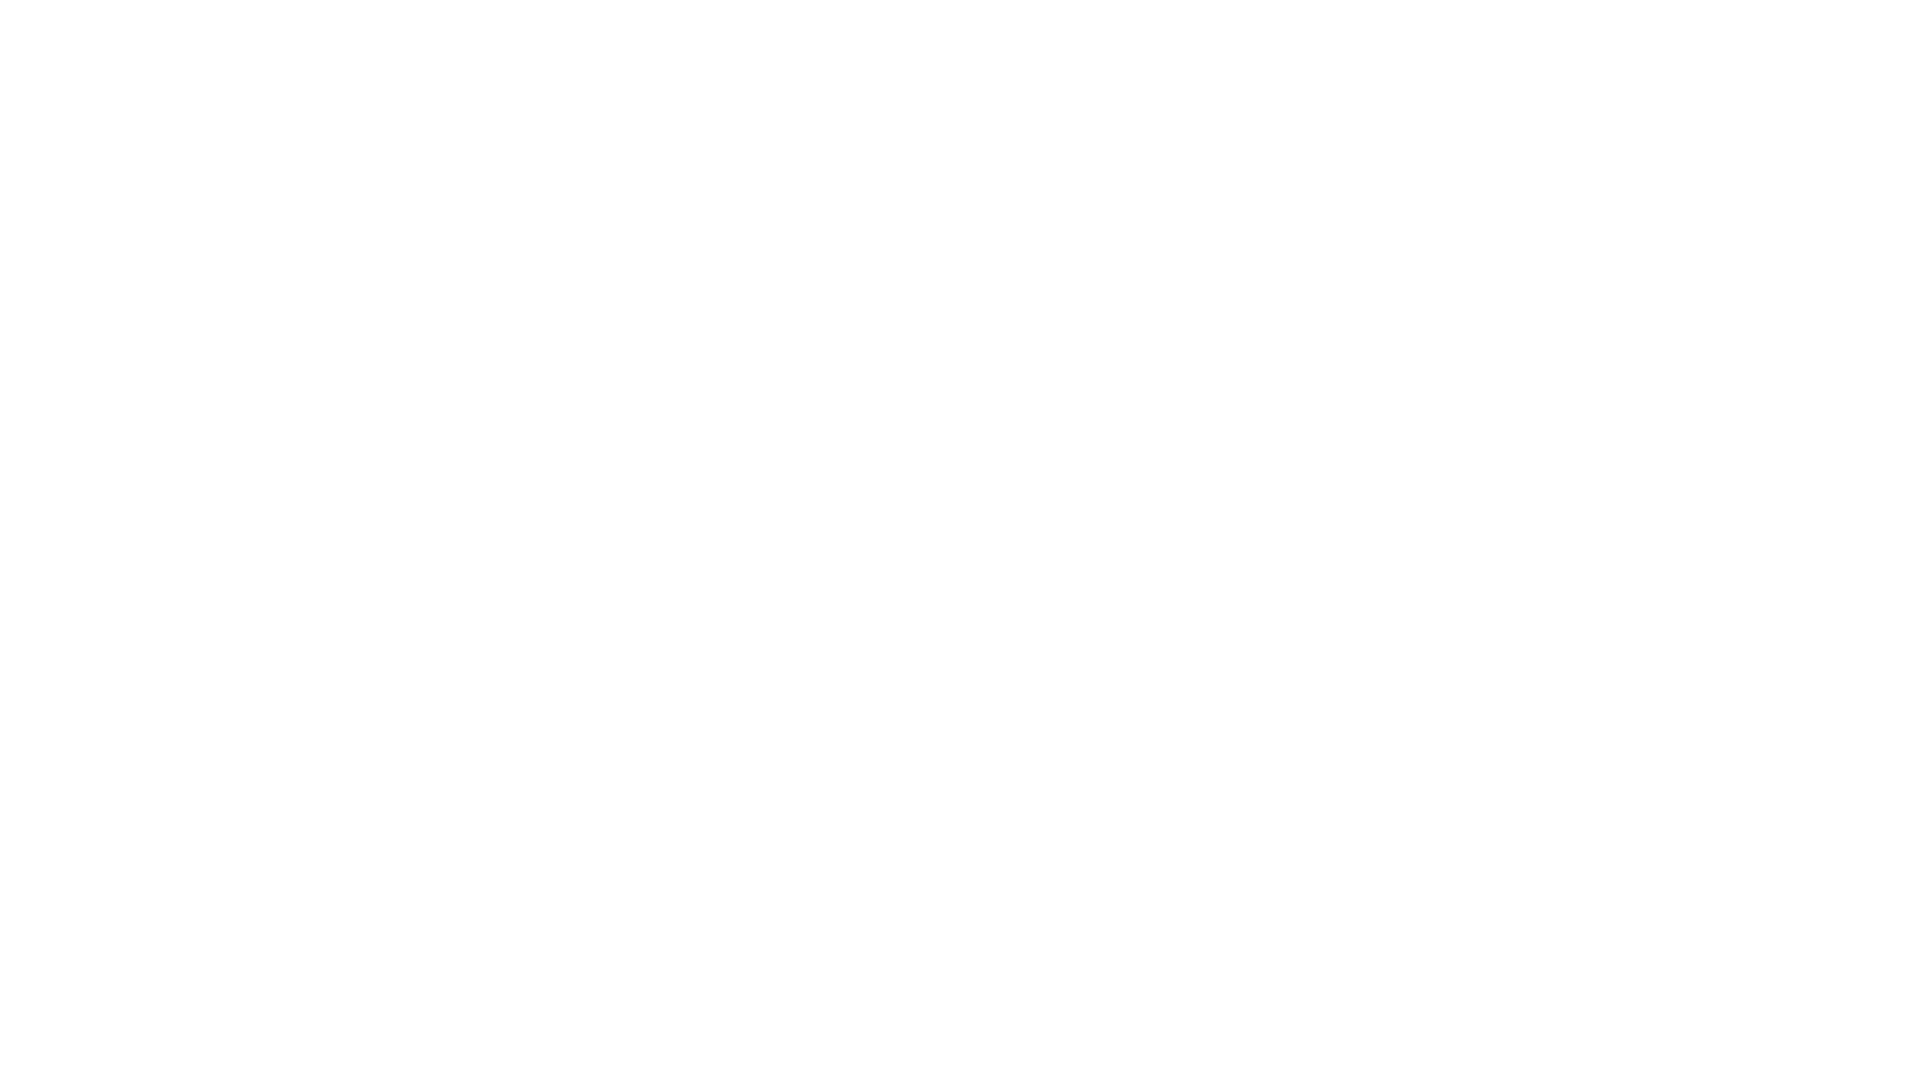

Scrolled up 250 pixels (iteration 1/10)
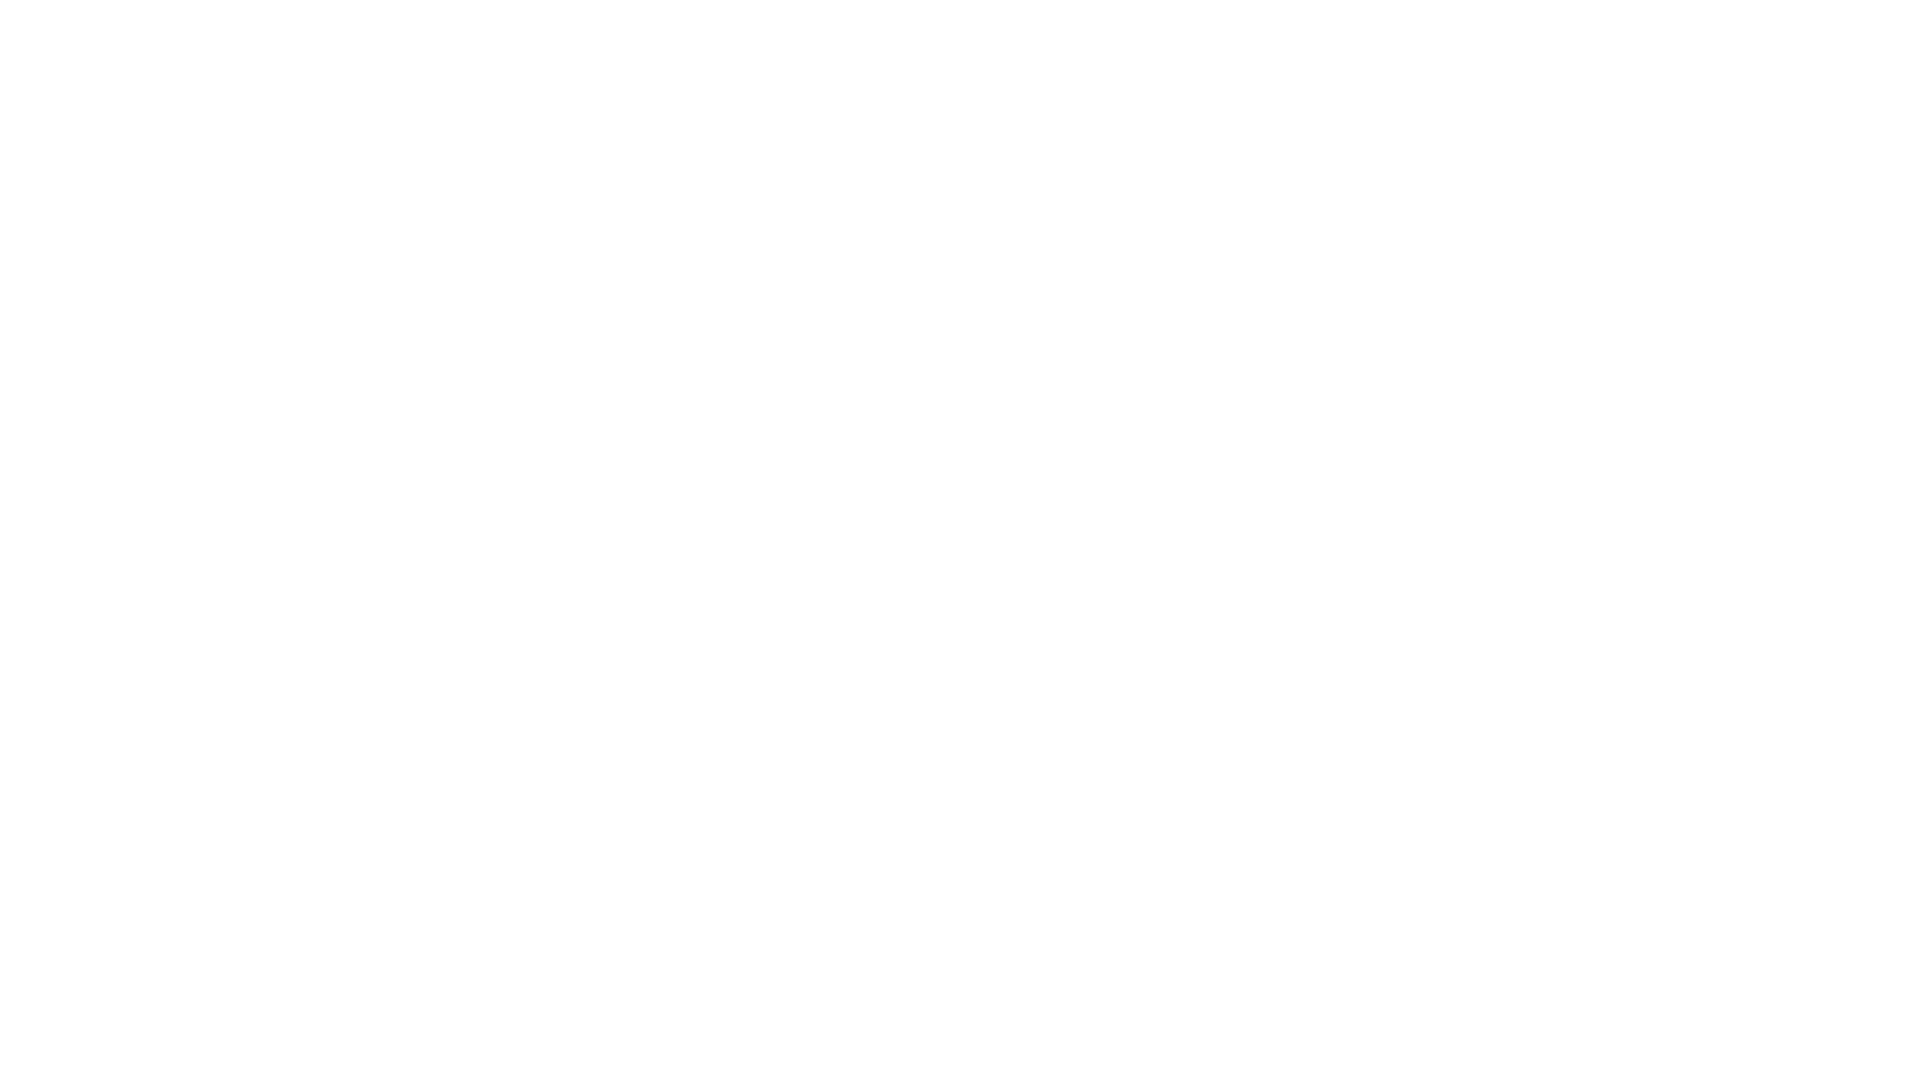

Waited 500ms after scrolling up (iteration 1/10)
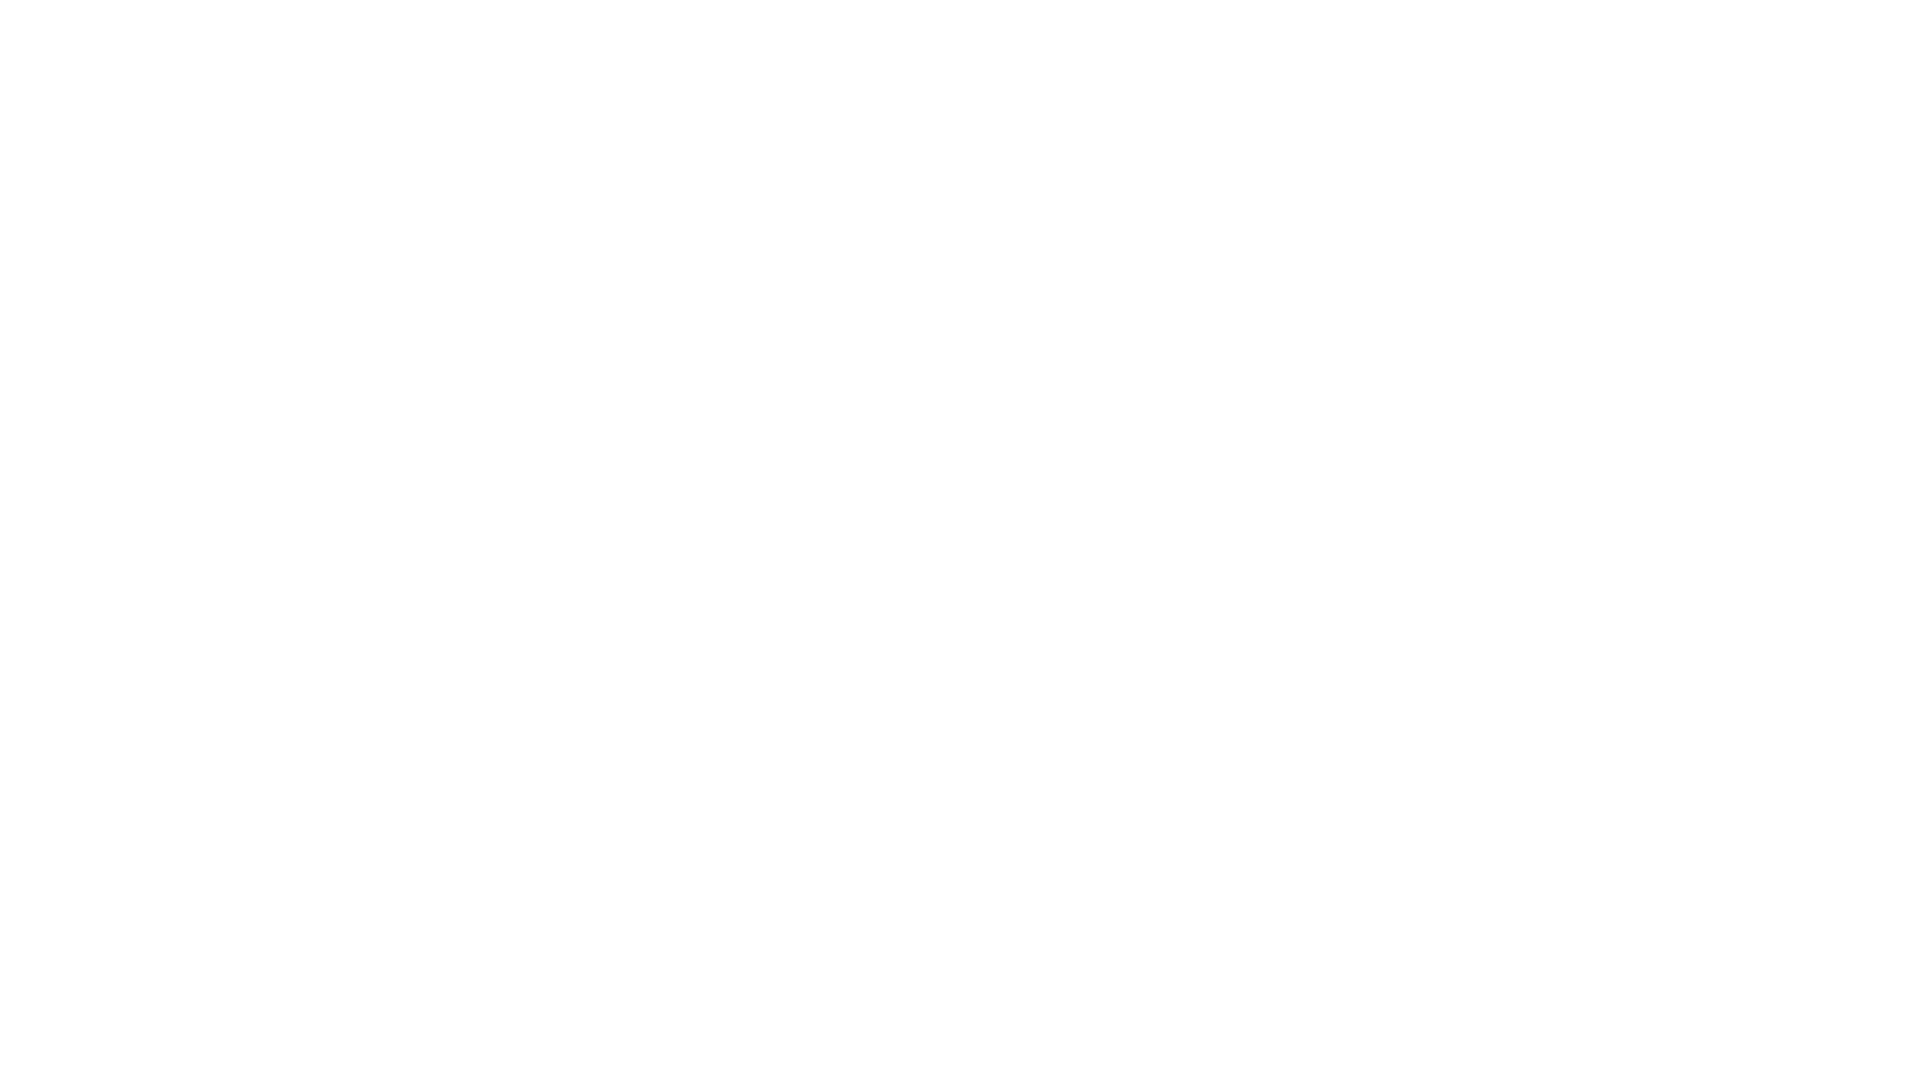

Scrolled up 250 pixels (iteration 2/10)
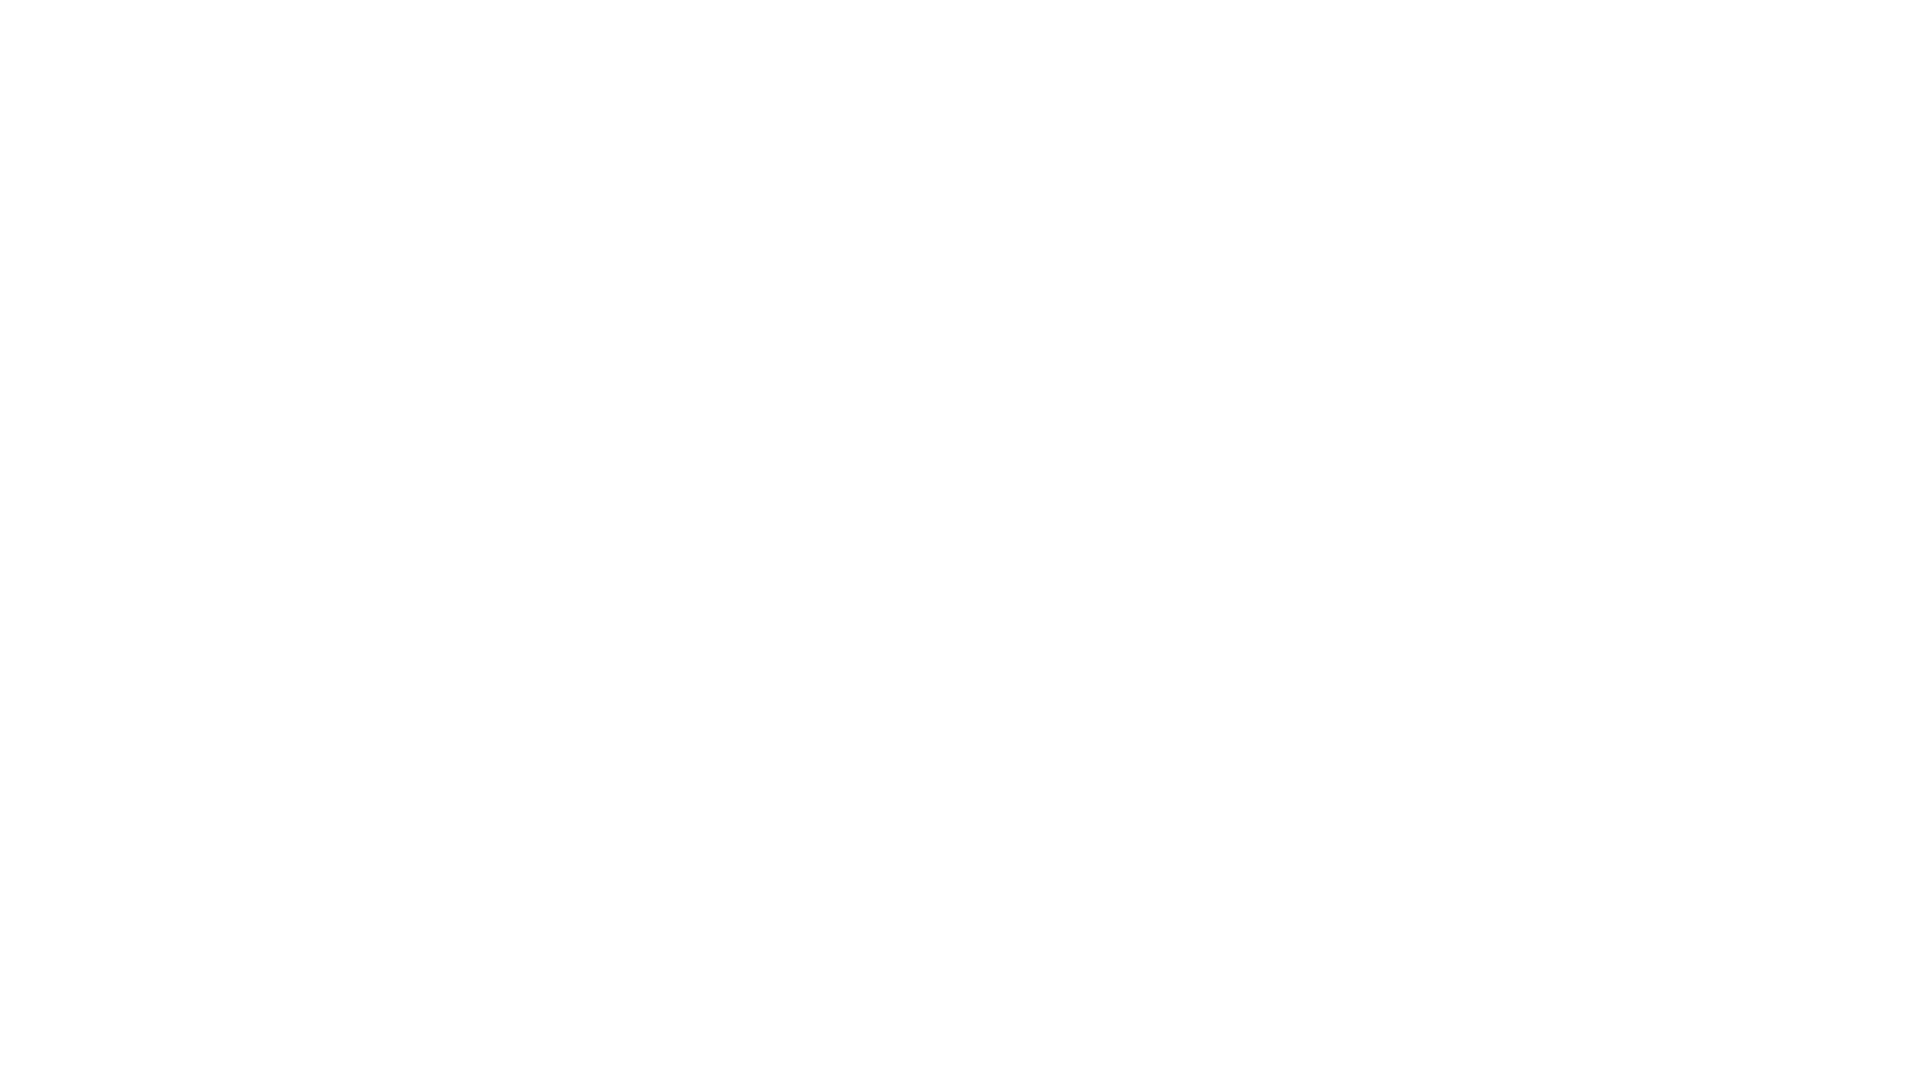

Waited 500ms after scrolling up (iteration 2/10)
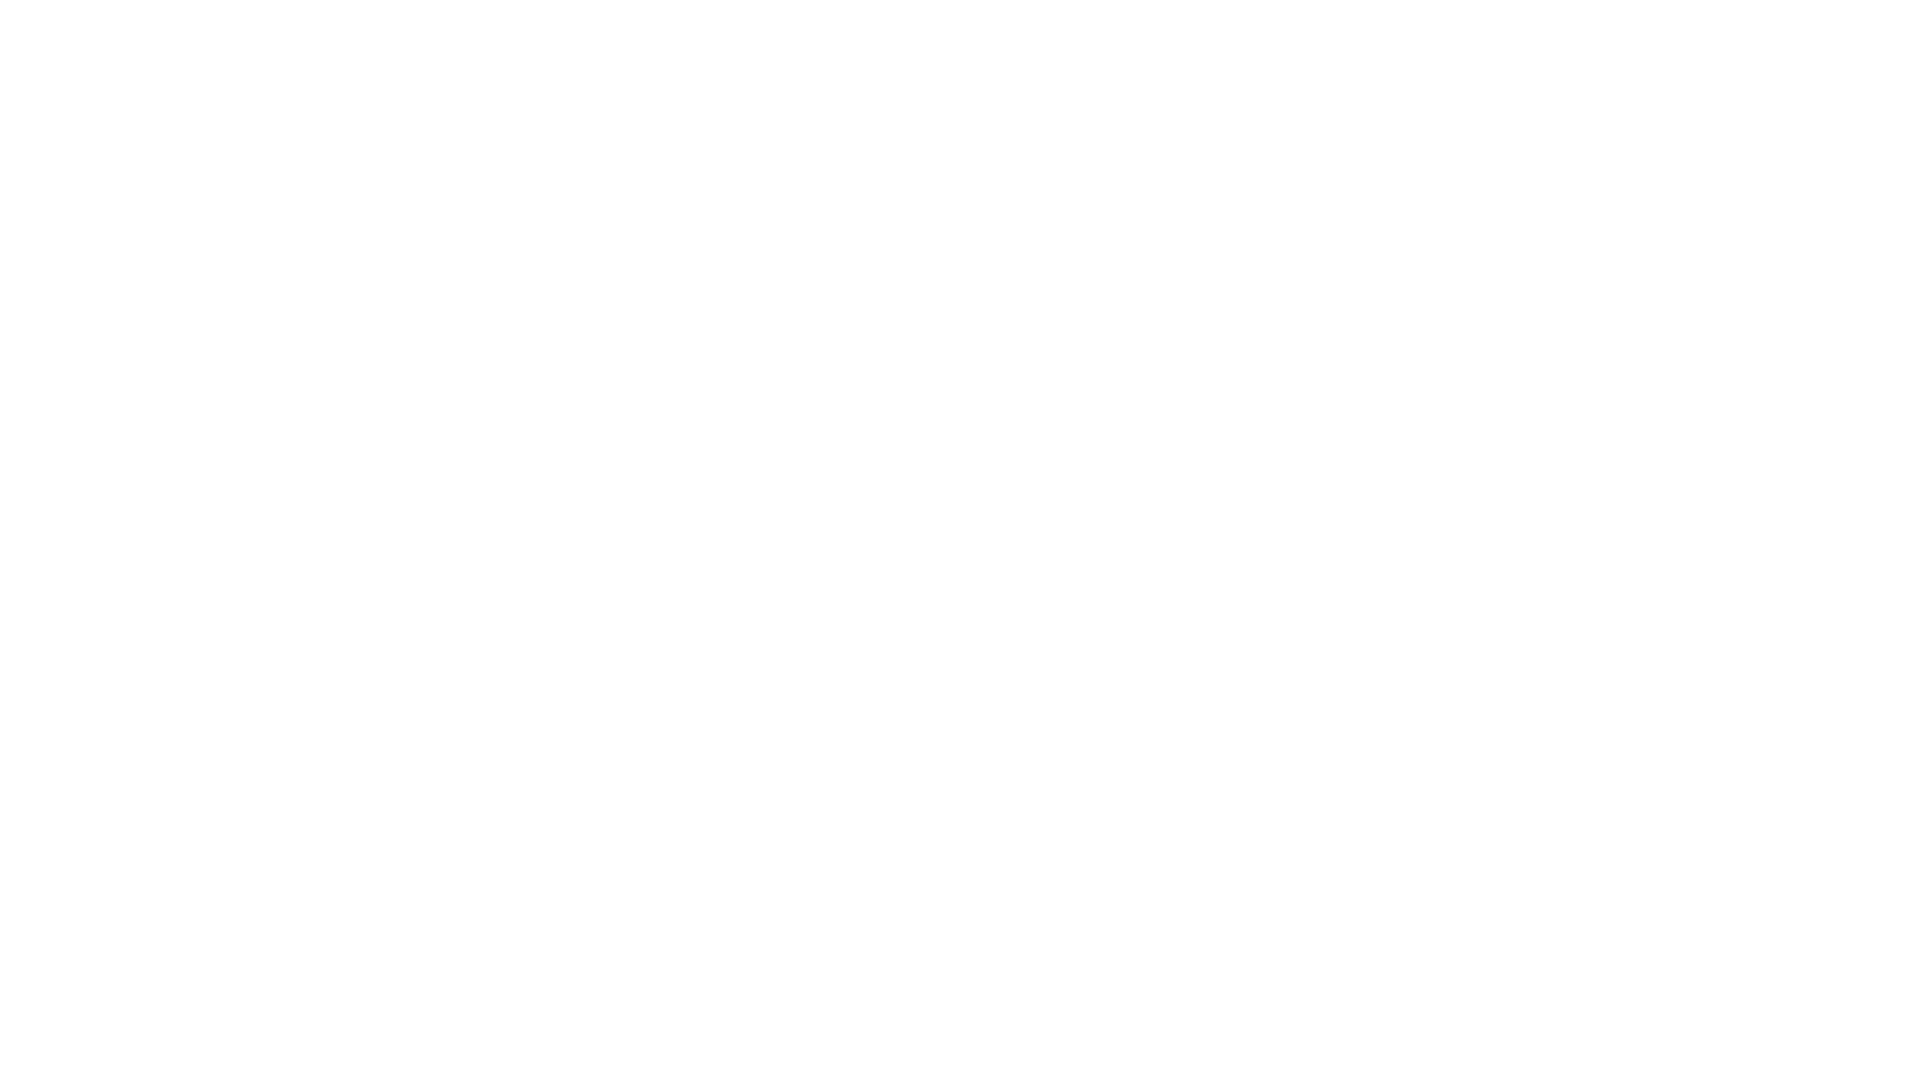

Scrolled up 250 pixels (iteration 3/10)
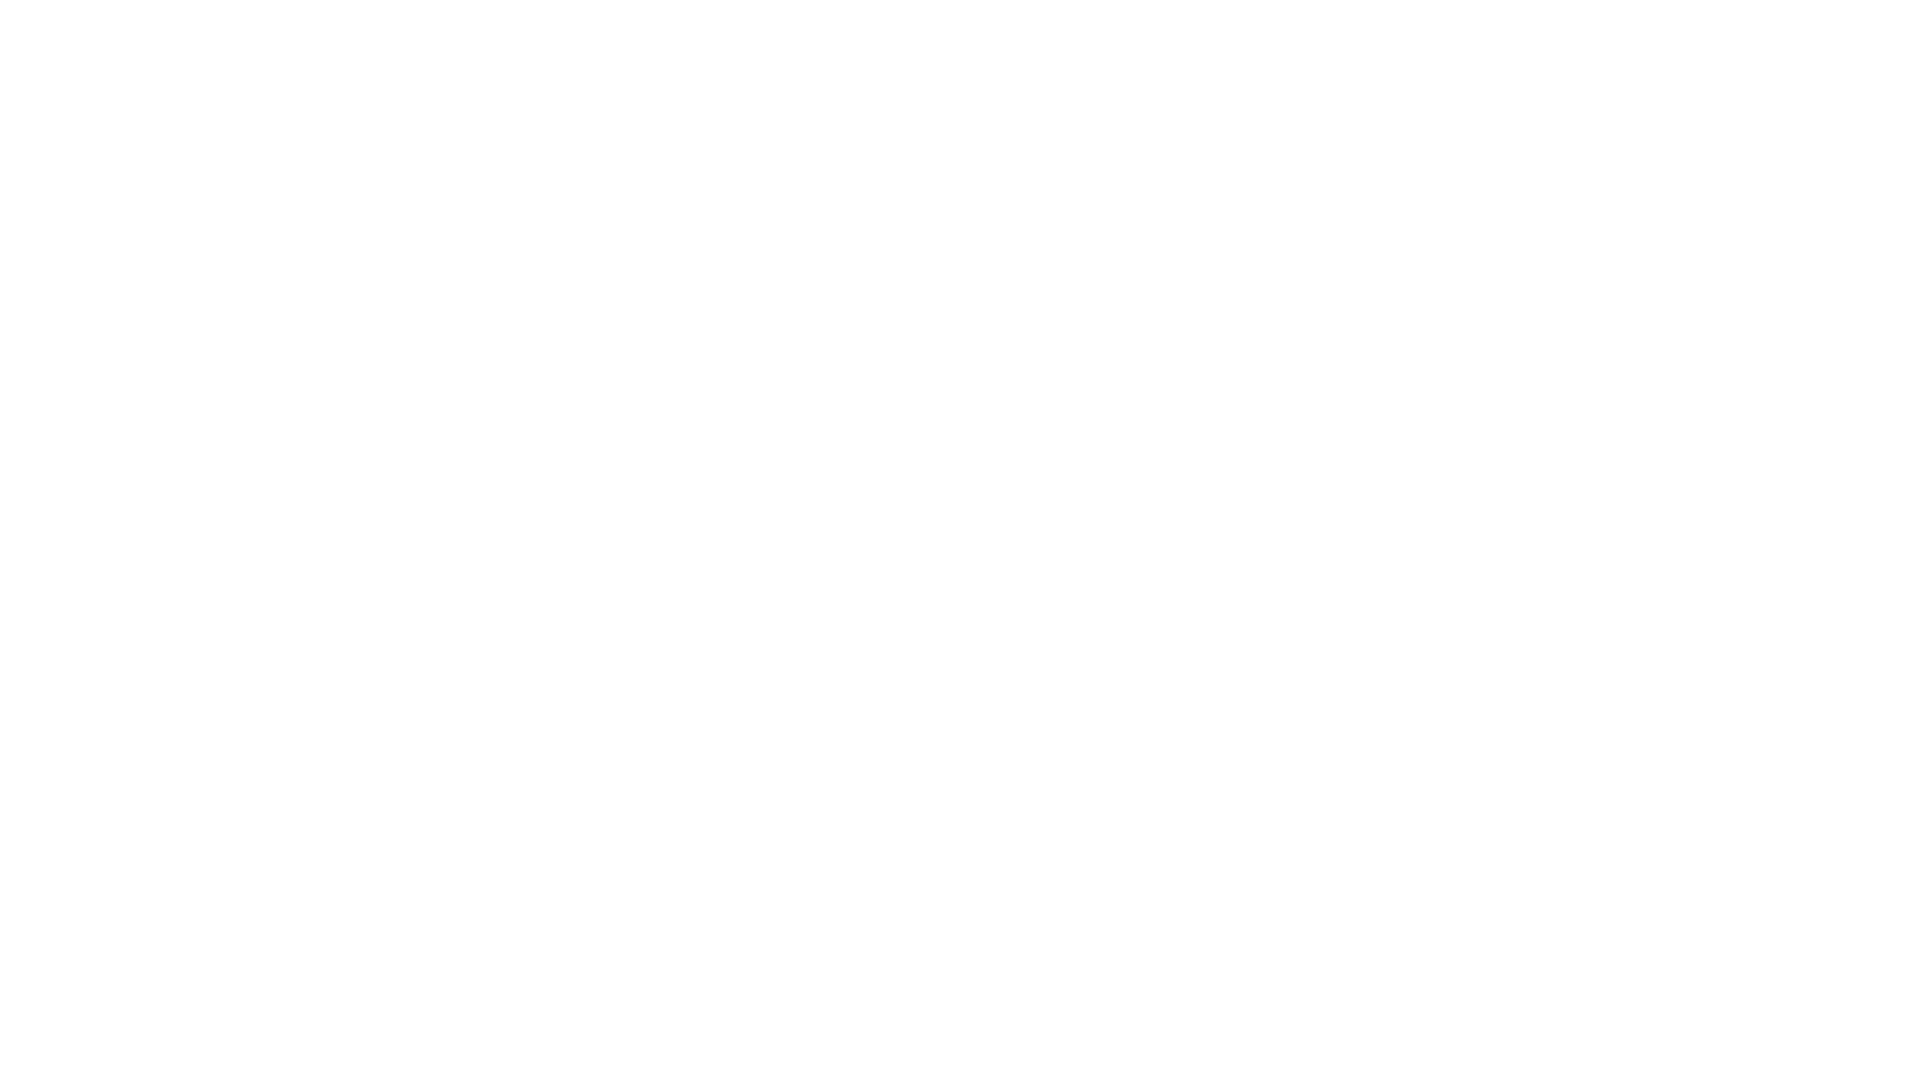

Waited 500ms after scrolling up (iteration 3/10)
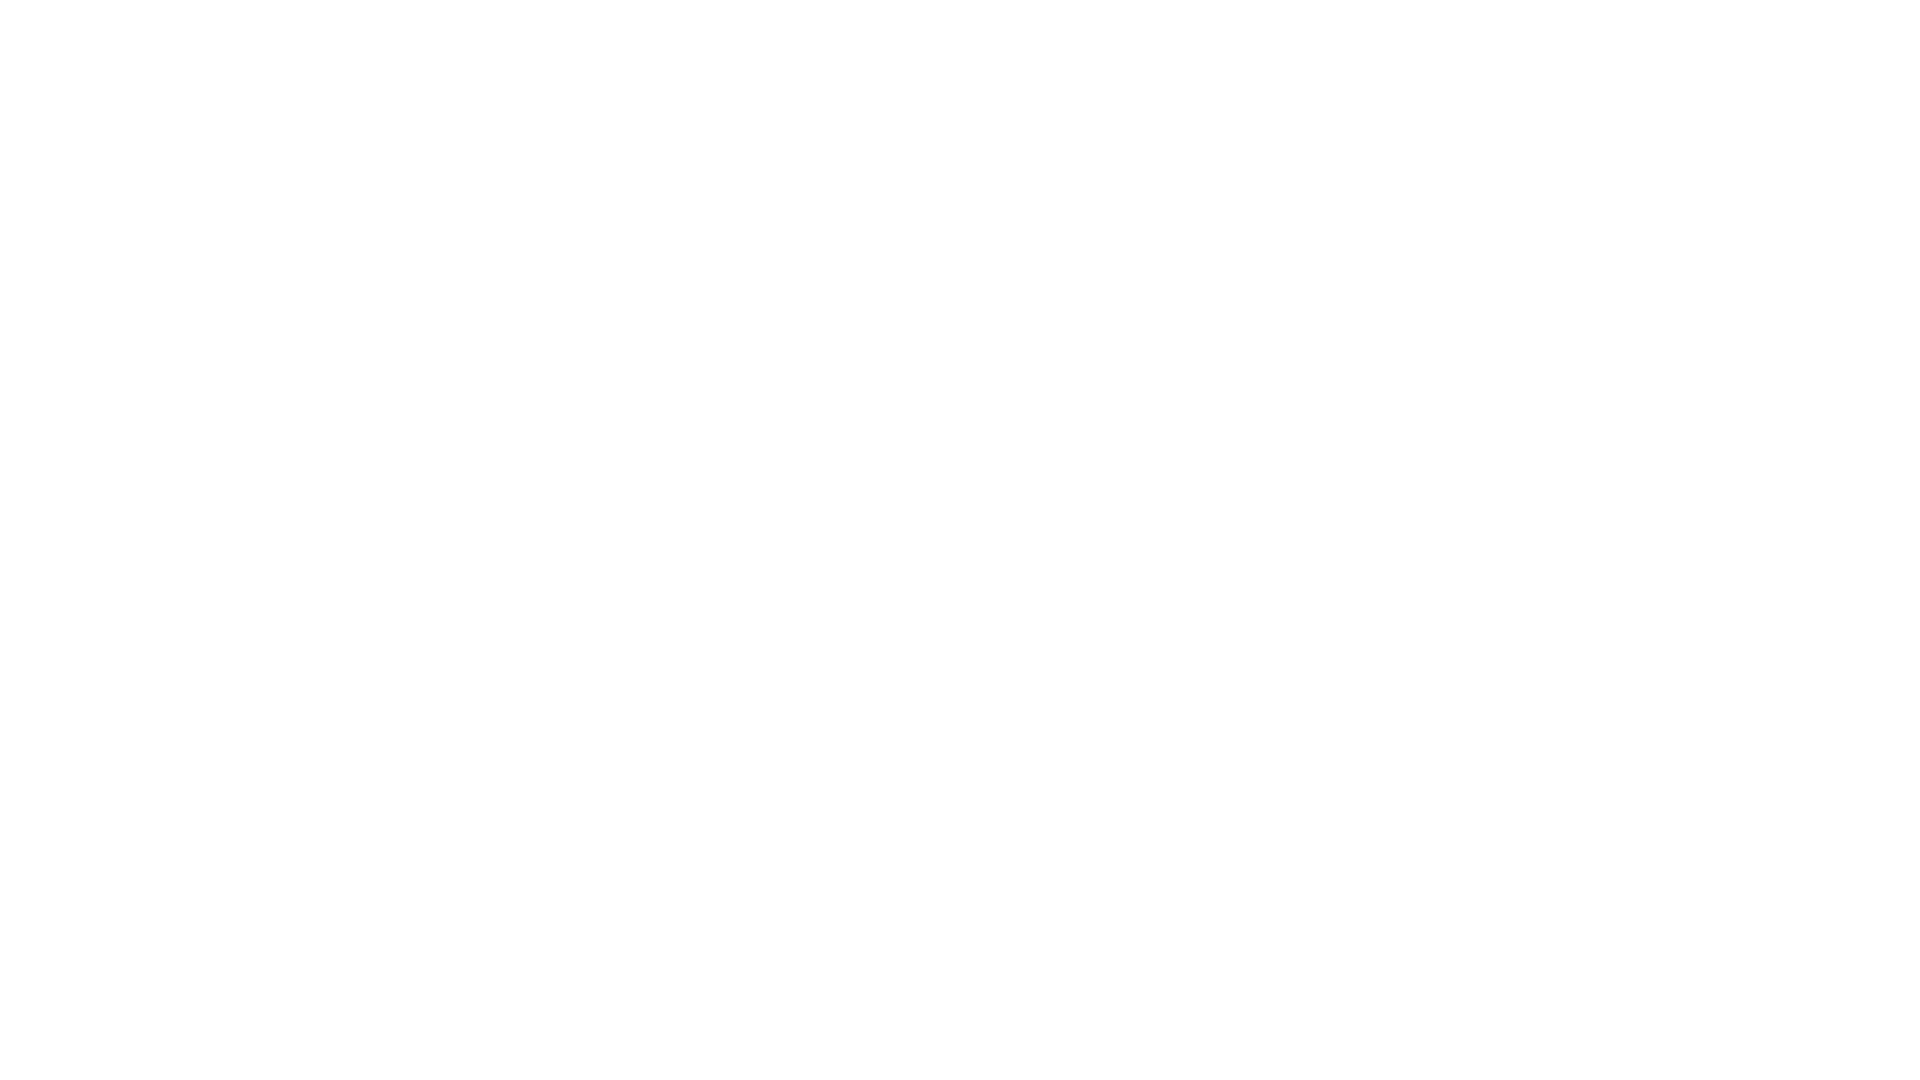

Scrolled up 250 pixels (iteration 4/10)
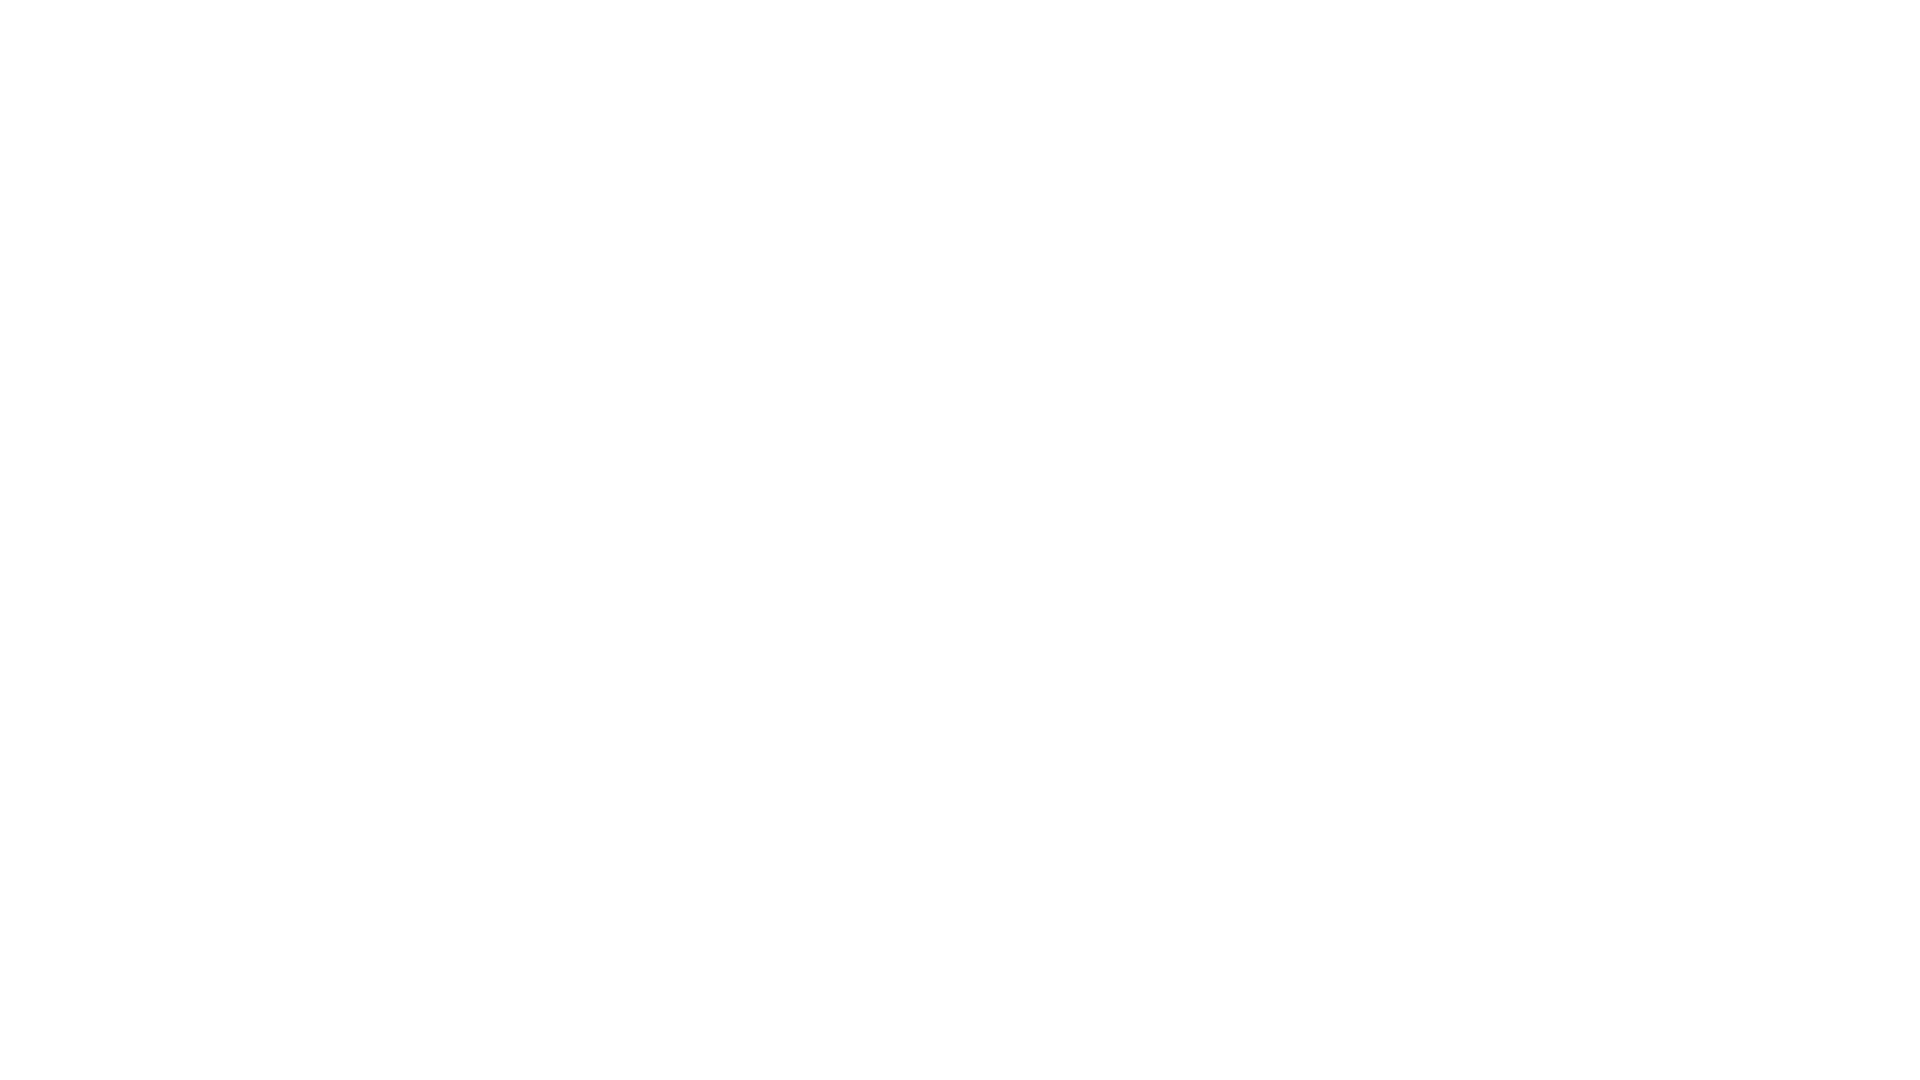

Waited 500ms after scrolling up (iteration 4/10)
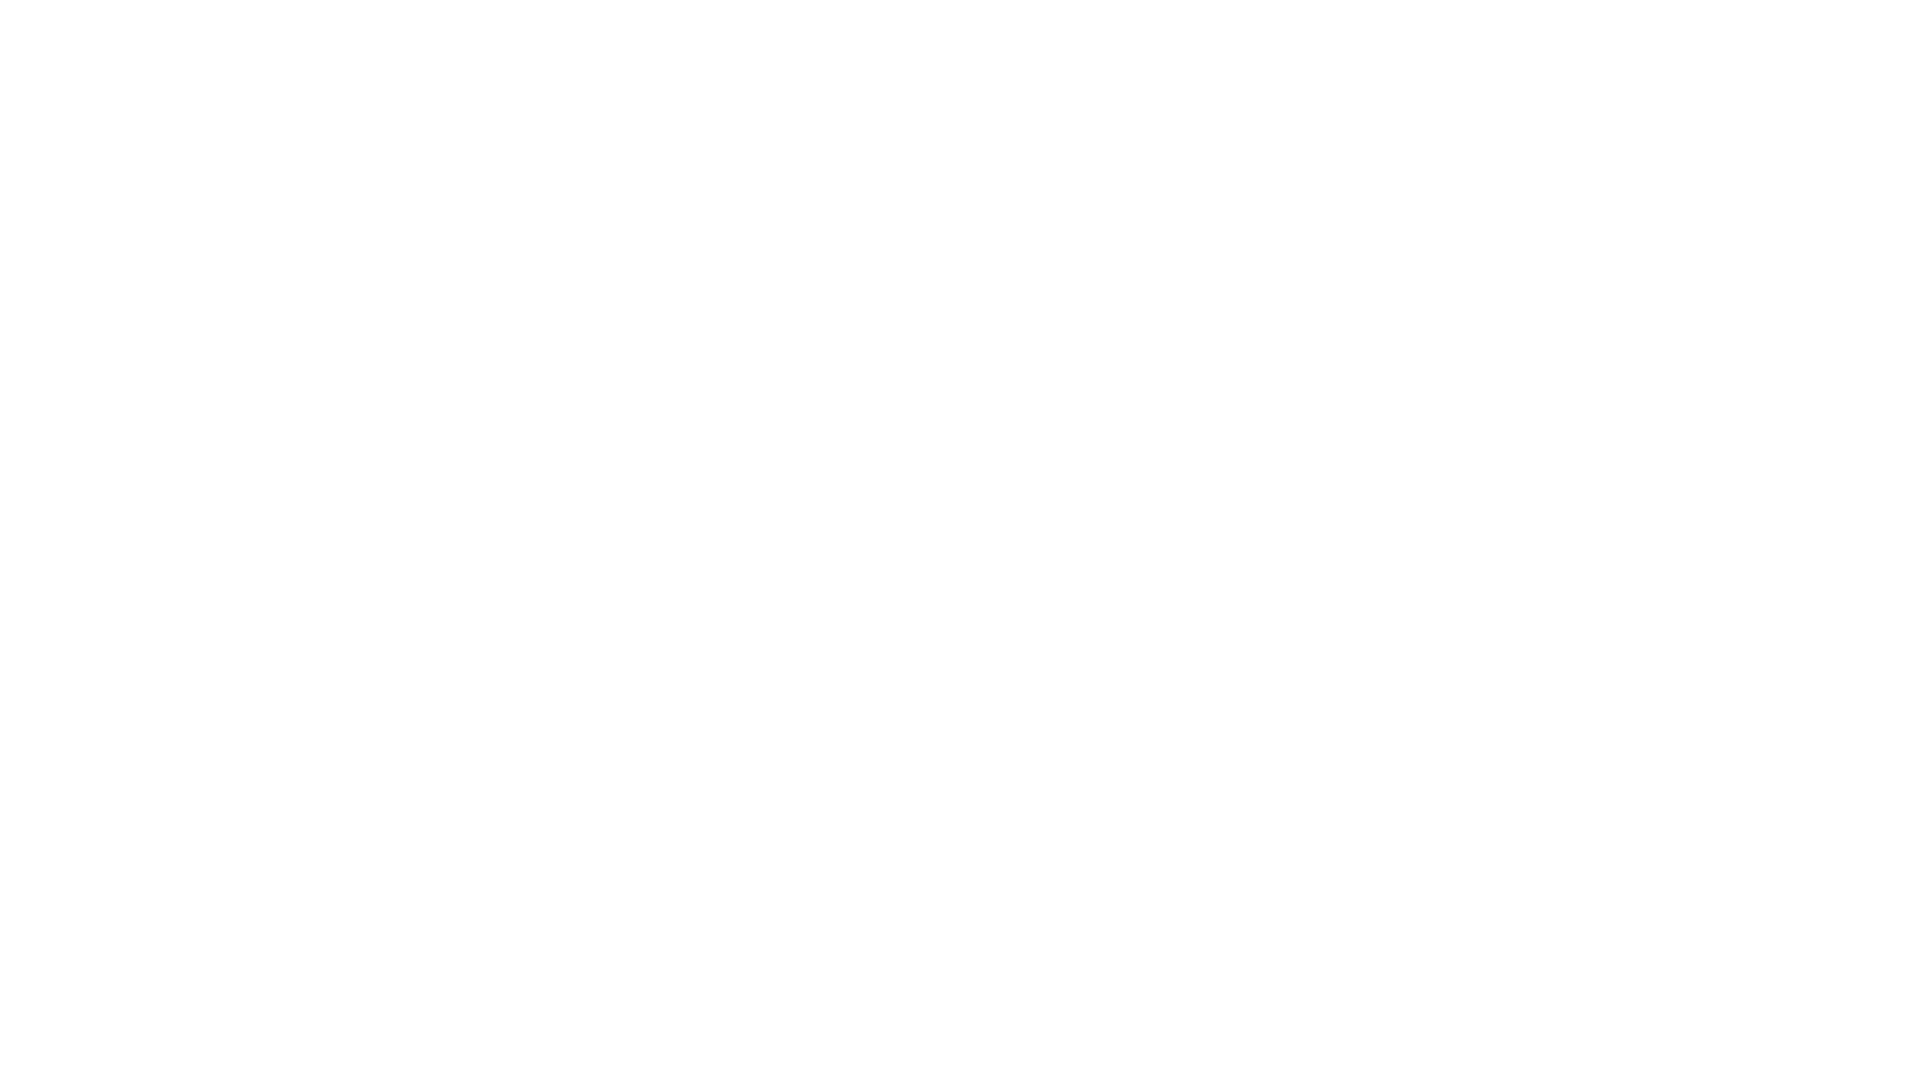

Scrolled up 250 pixels (iteration 5/10)
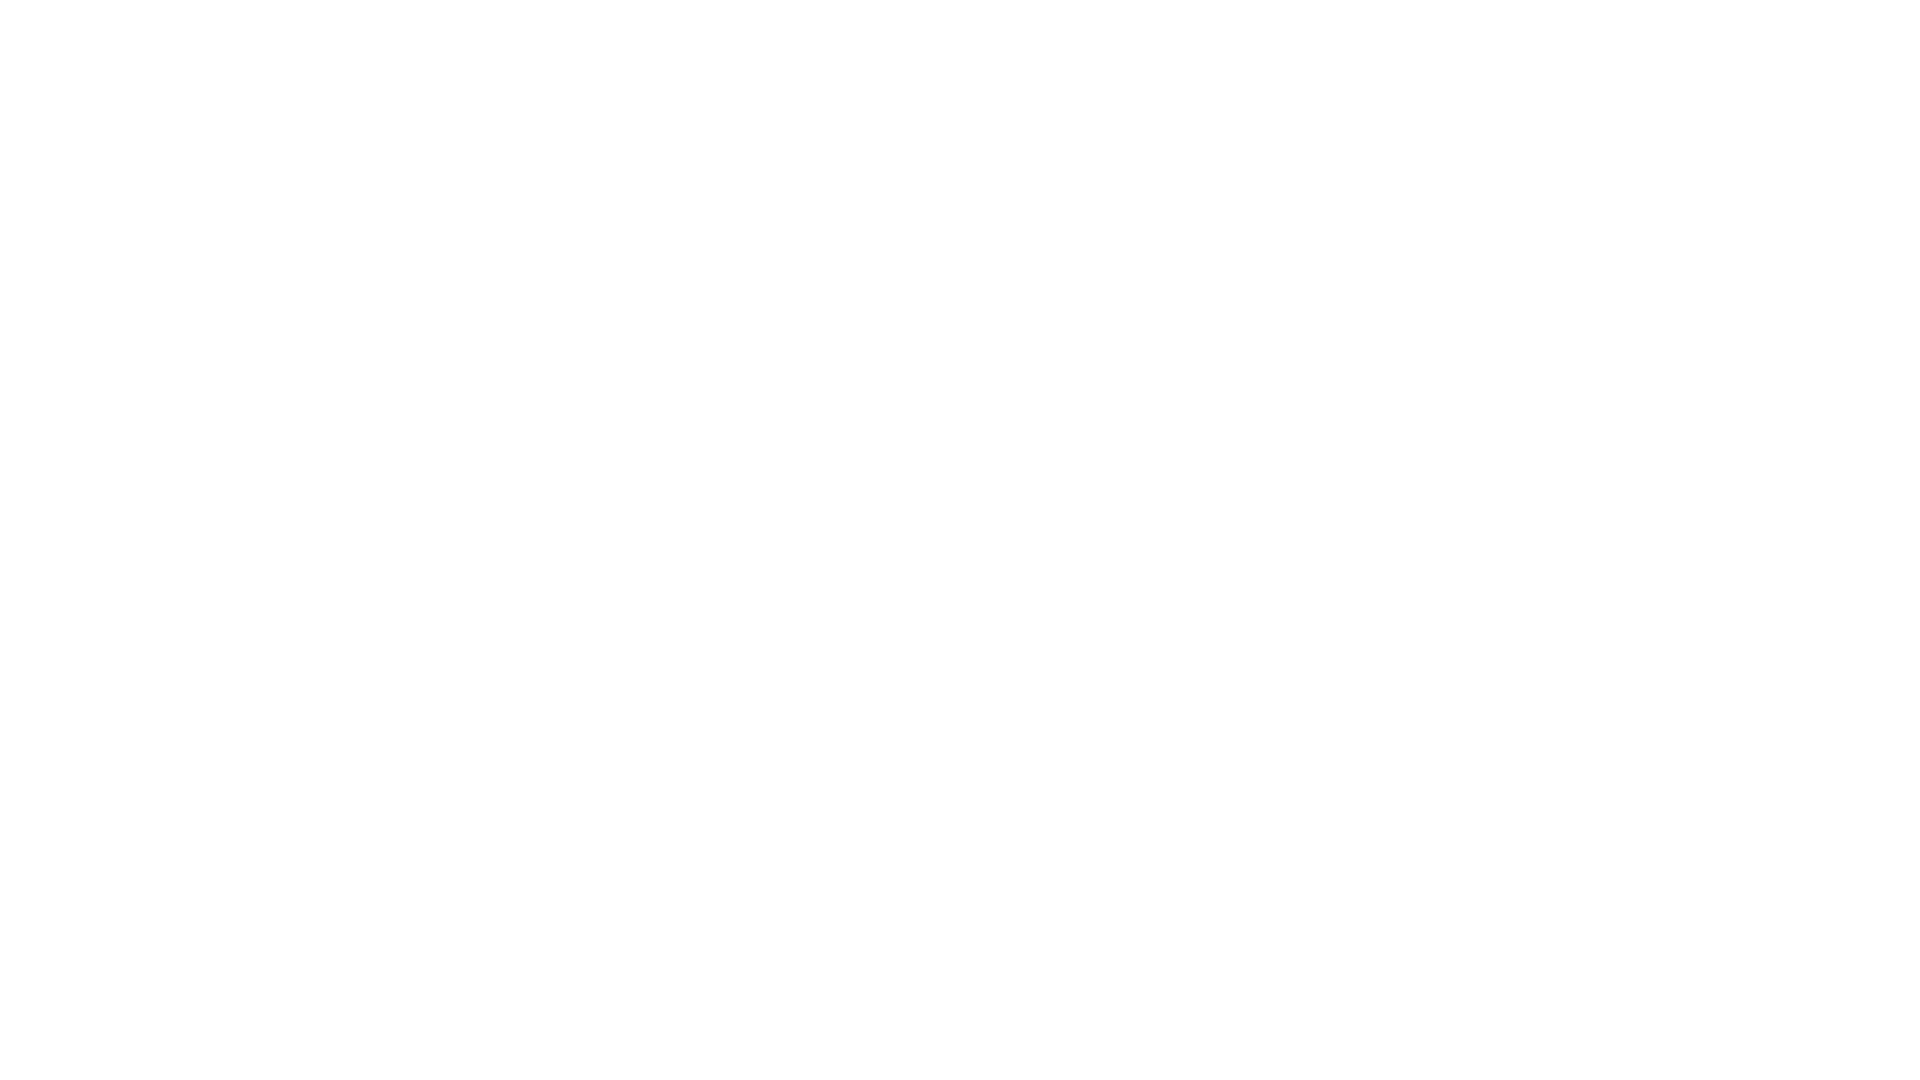

Waited 500ms after scrolling up (iteration 5/10)
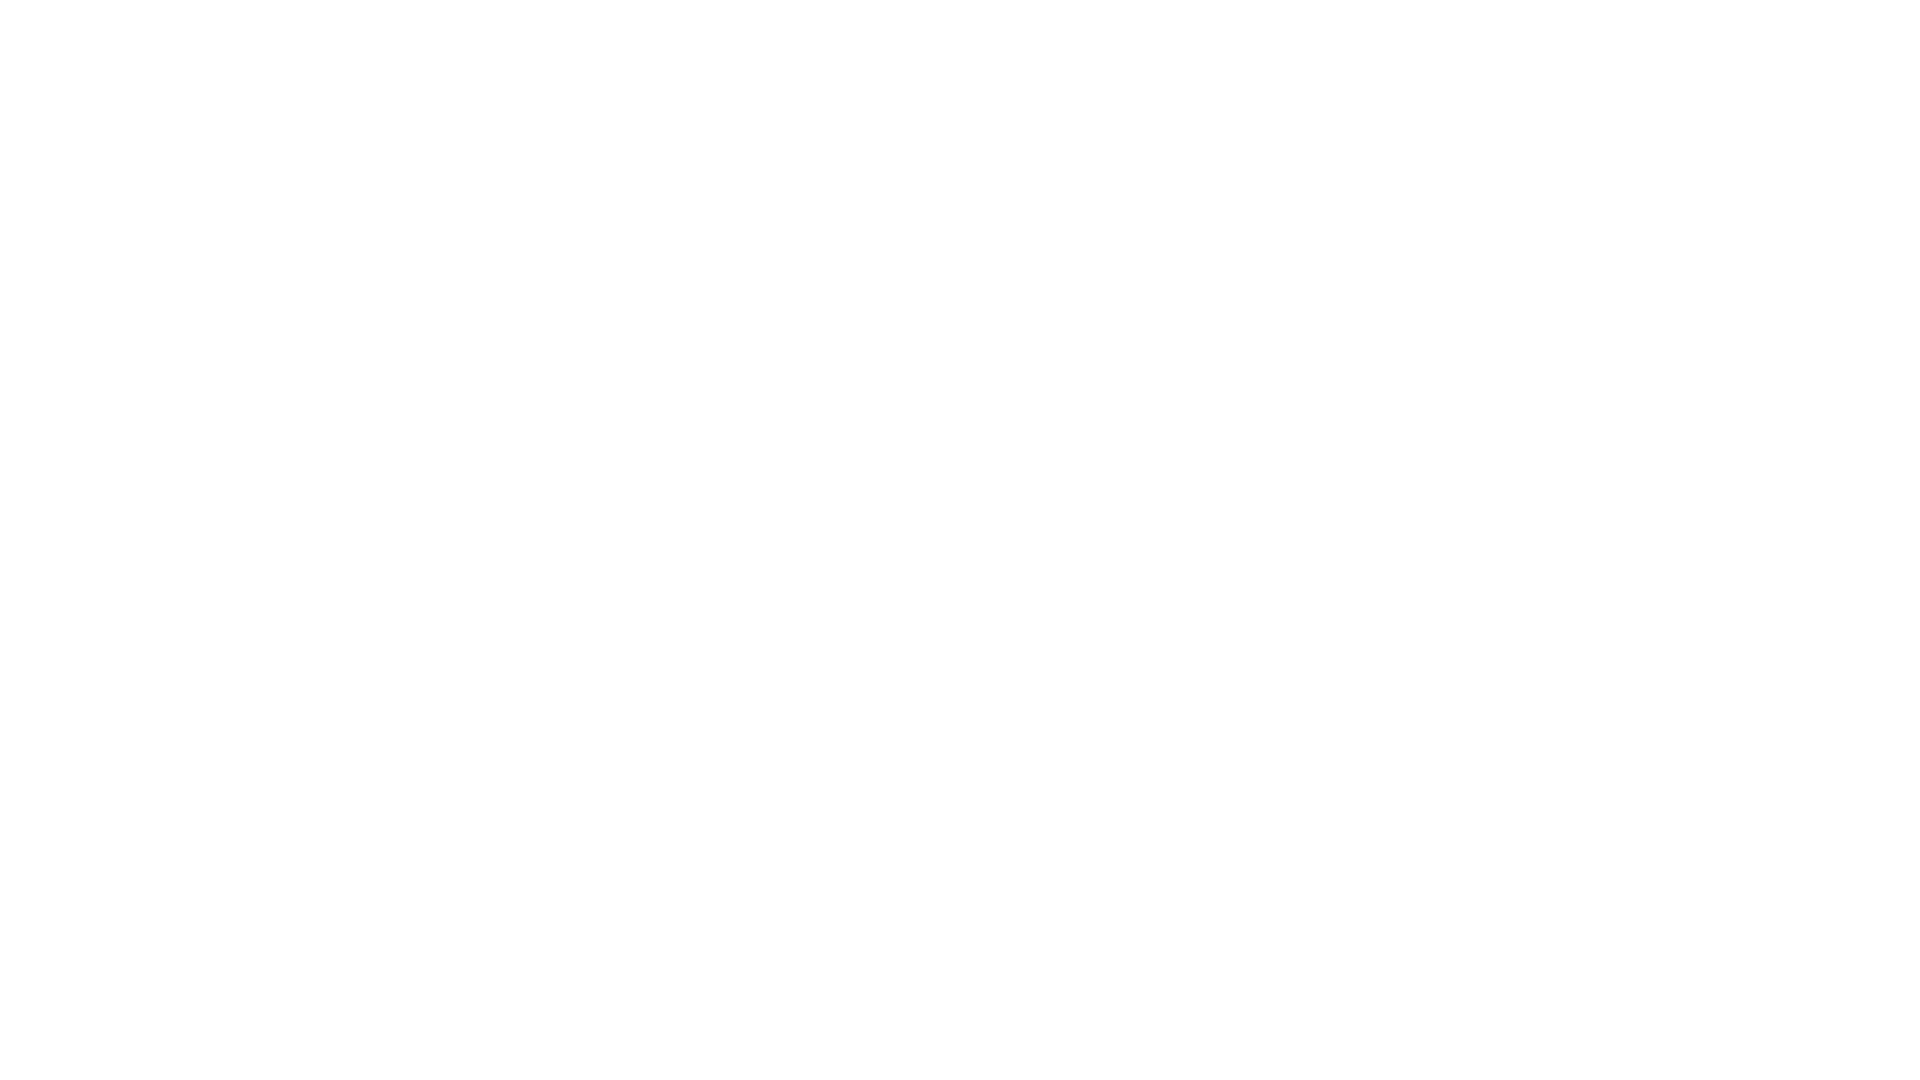

Scrolled up 250 pixels (iteration 6/10)
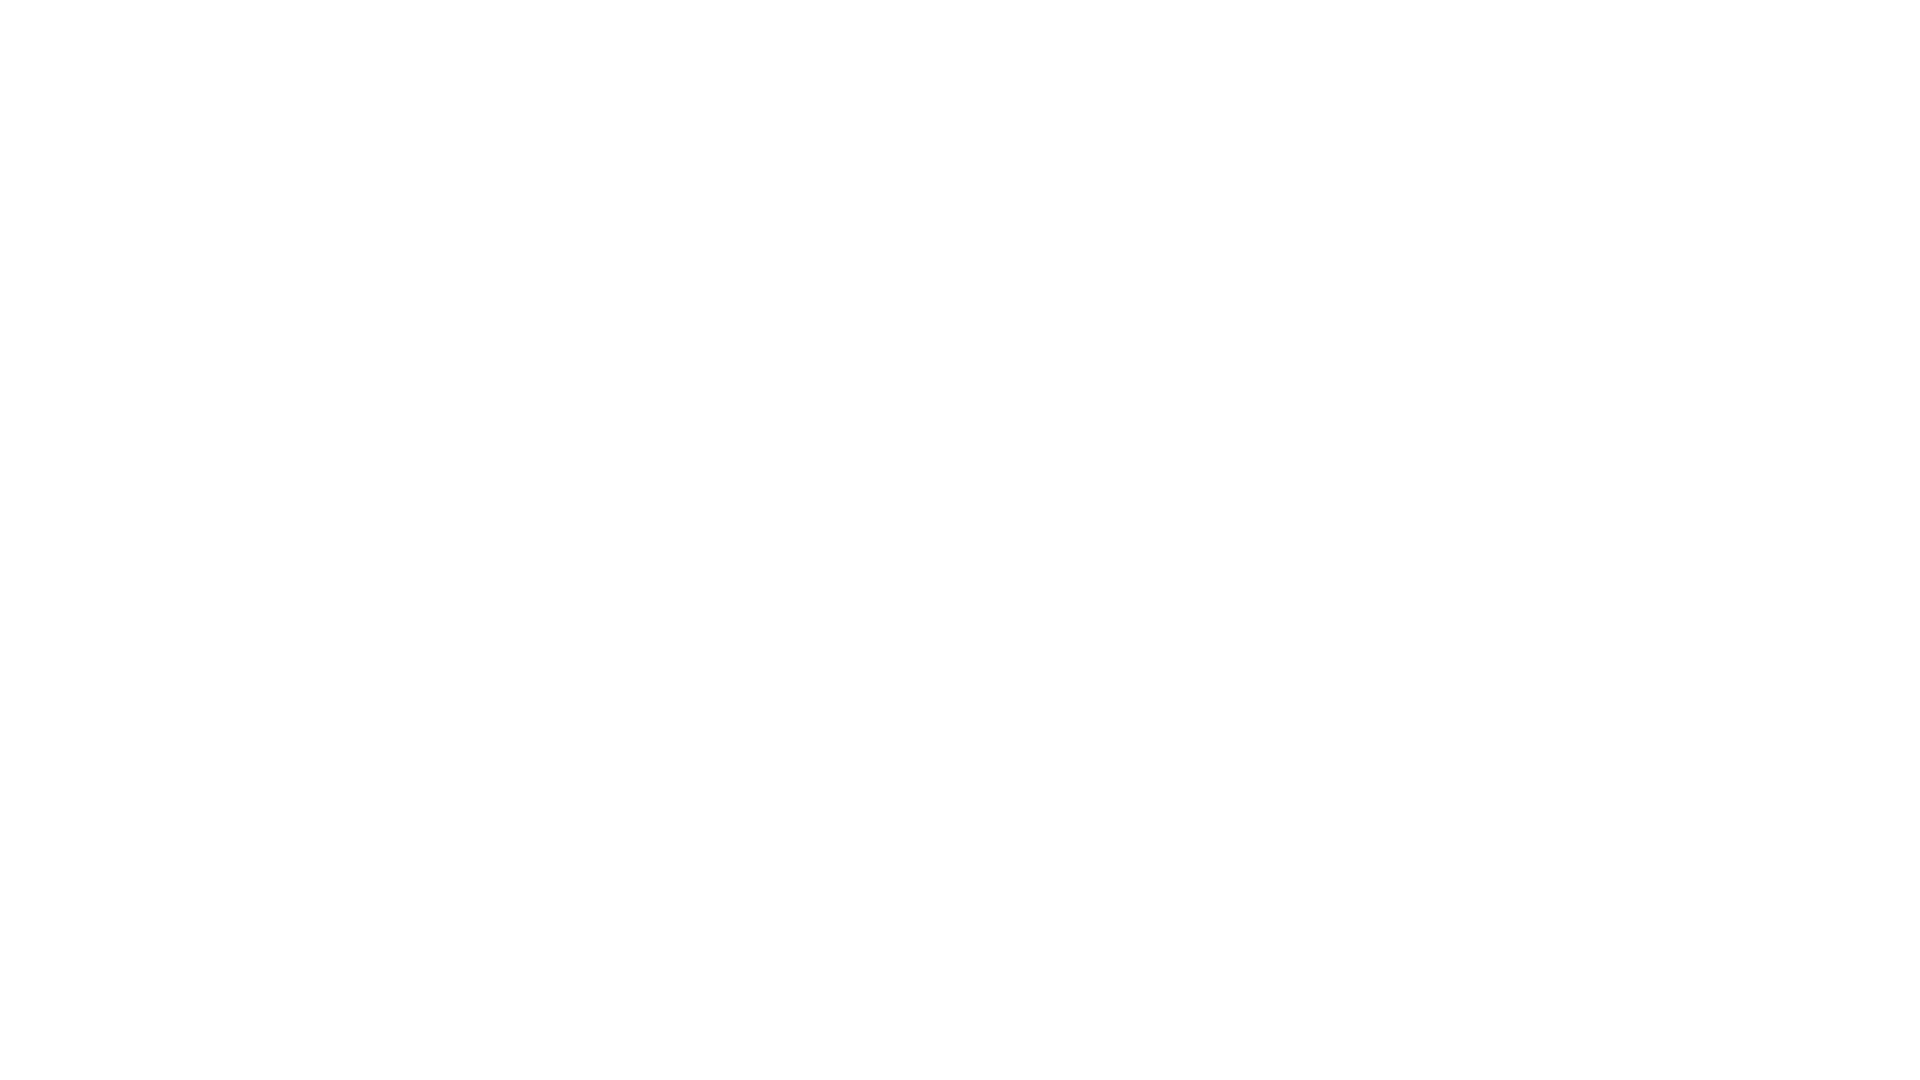

Waited 500ms after scrolling up (iteration 6/10)
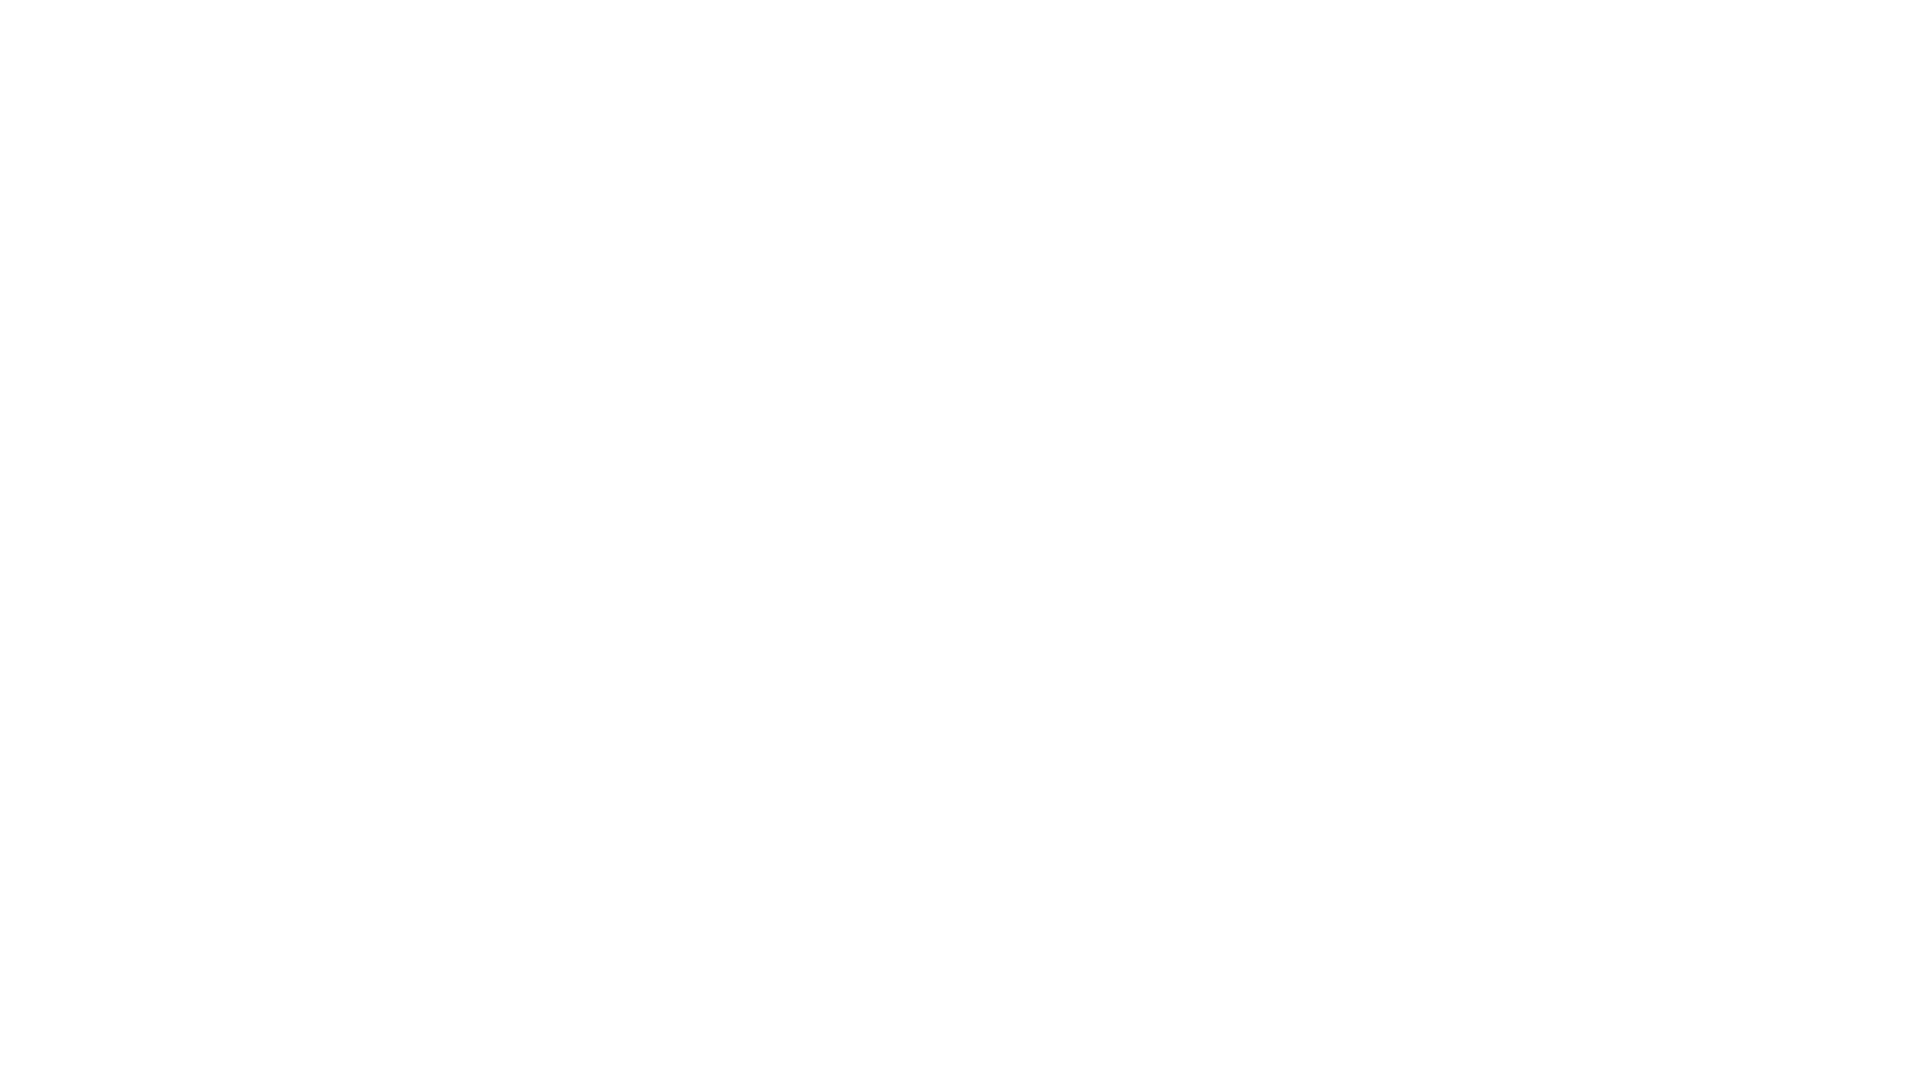

Scrolled up 250 pixels (iteration 7/10)
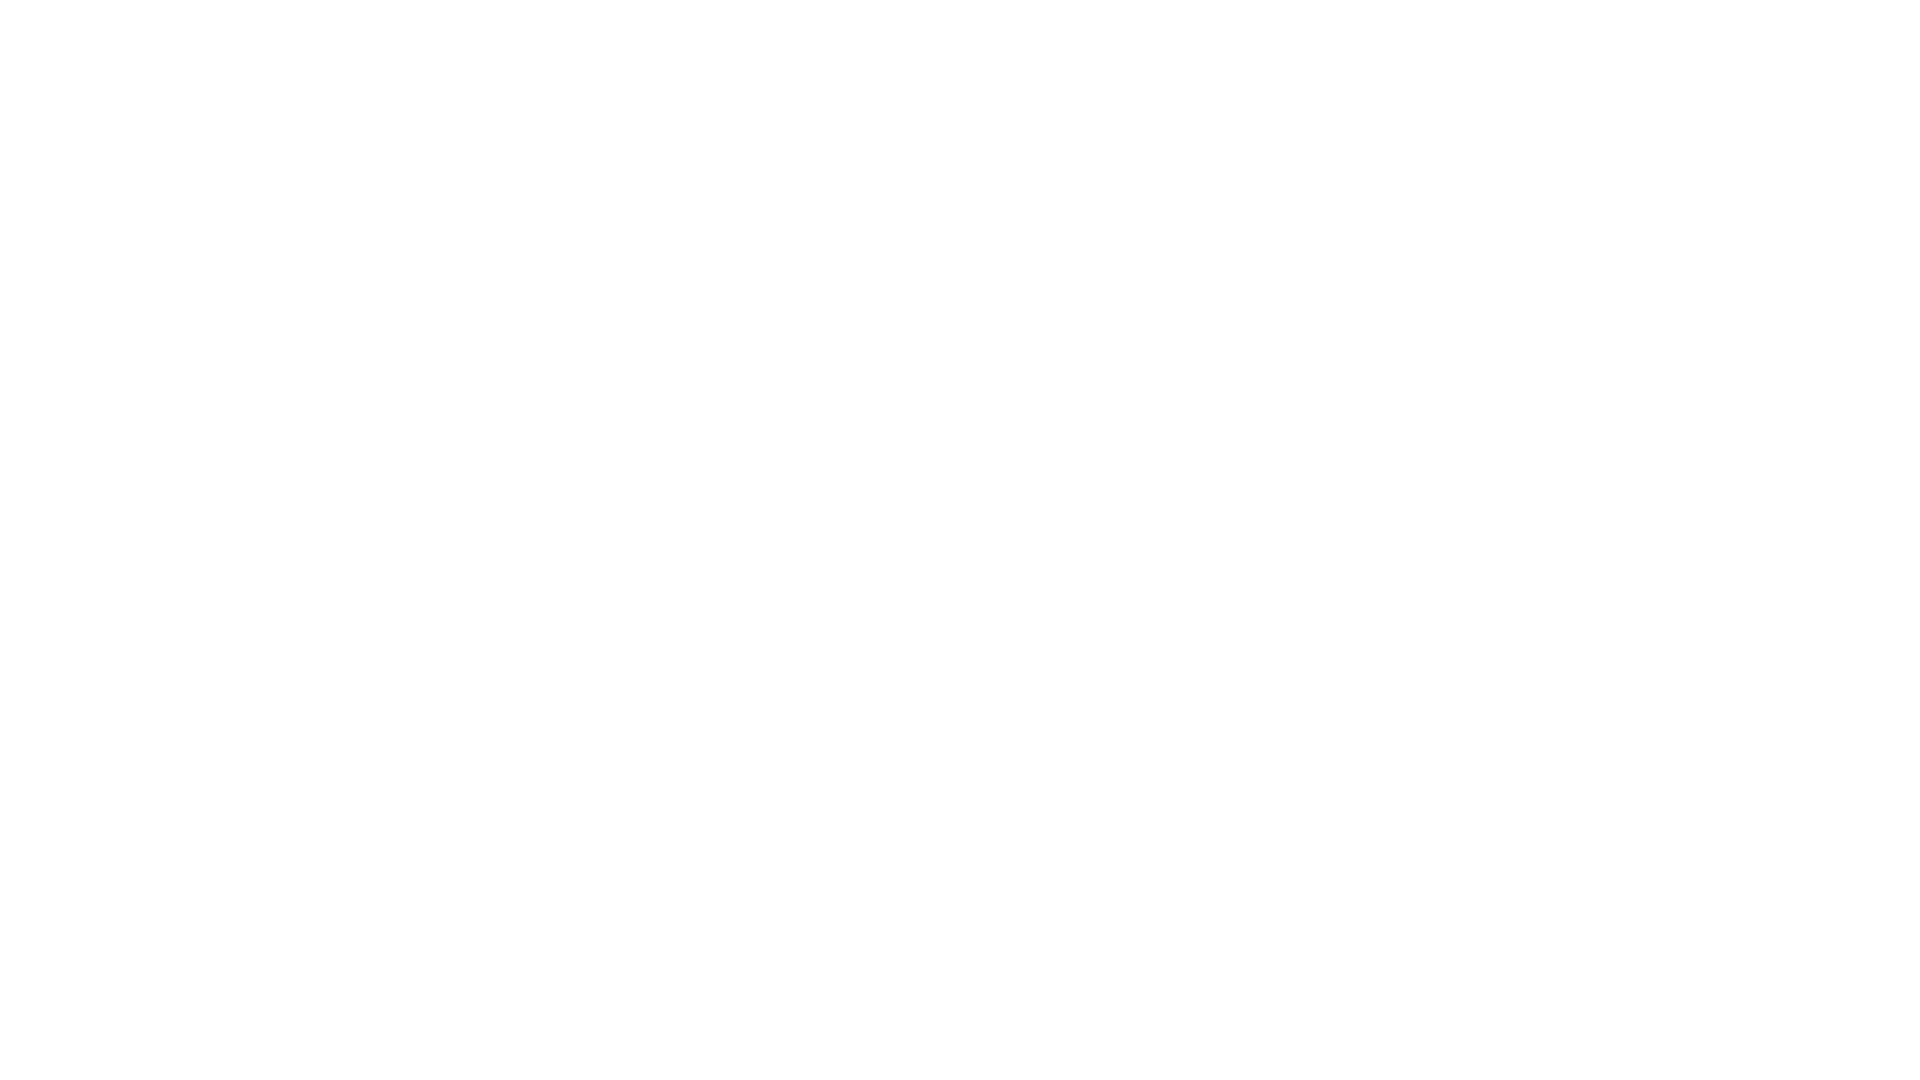

Waited 500ms after scrolling up (iteration 7/10)
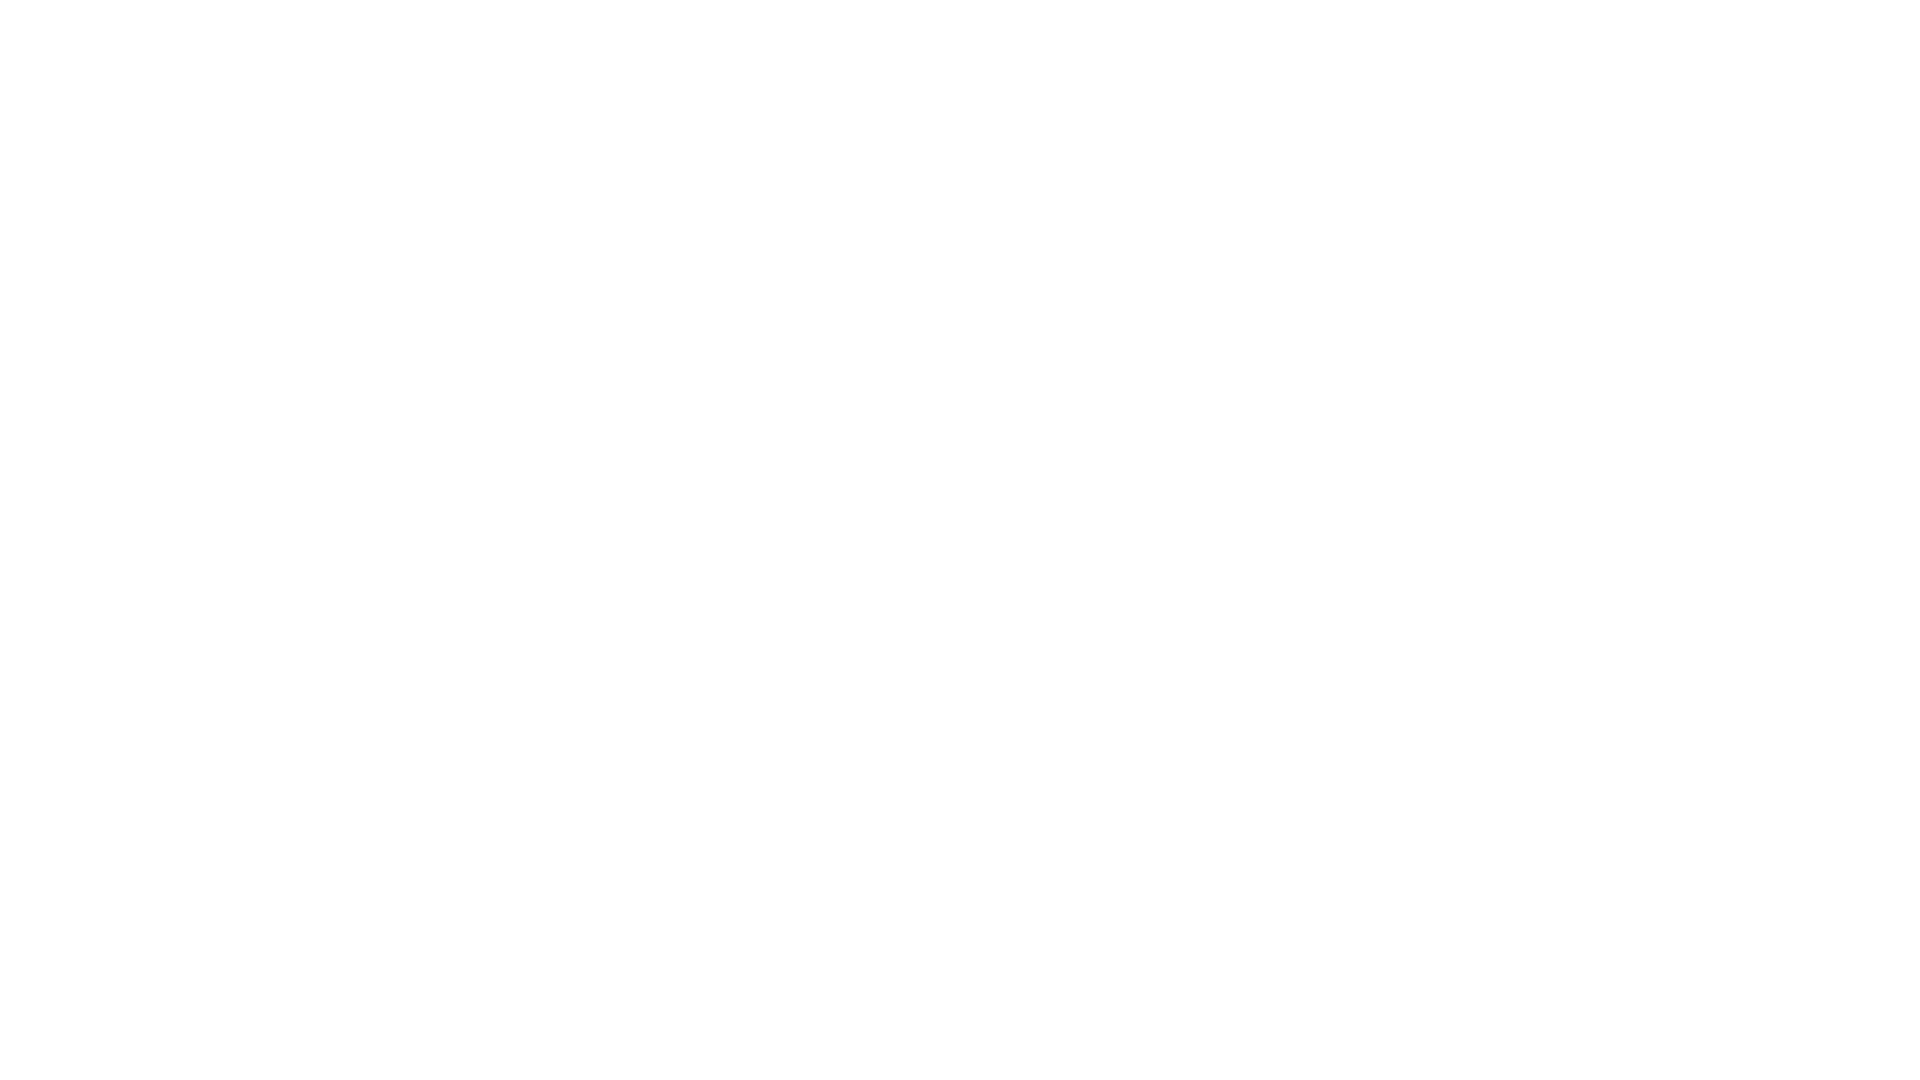

Scrolled up 250 pixels (iteration 8/10)
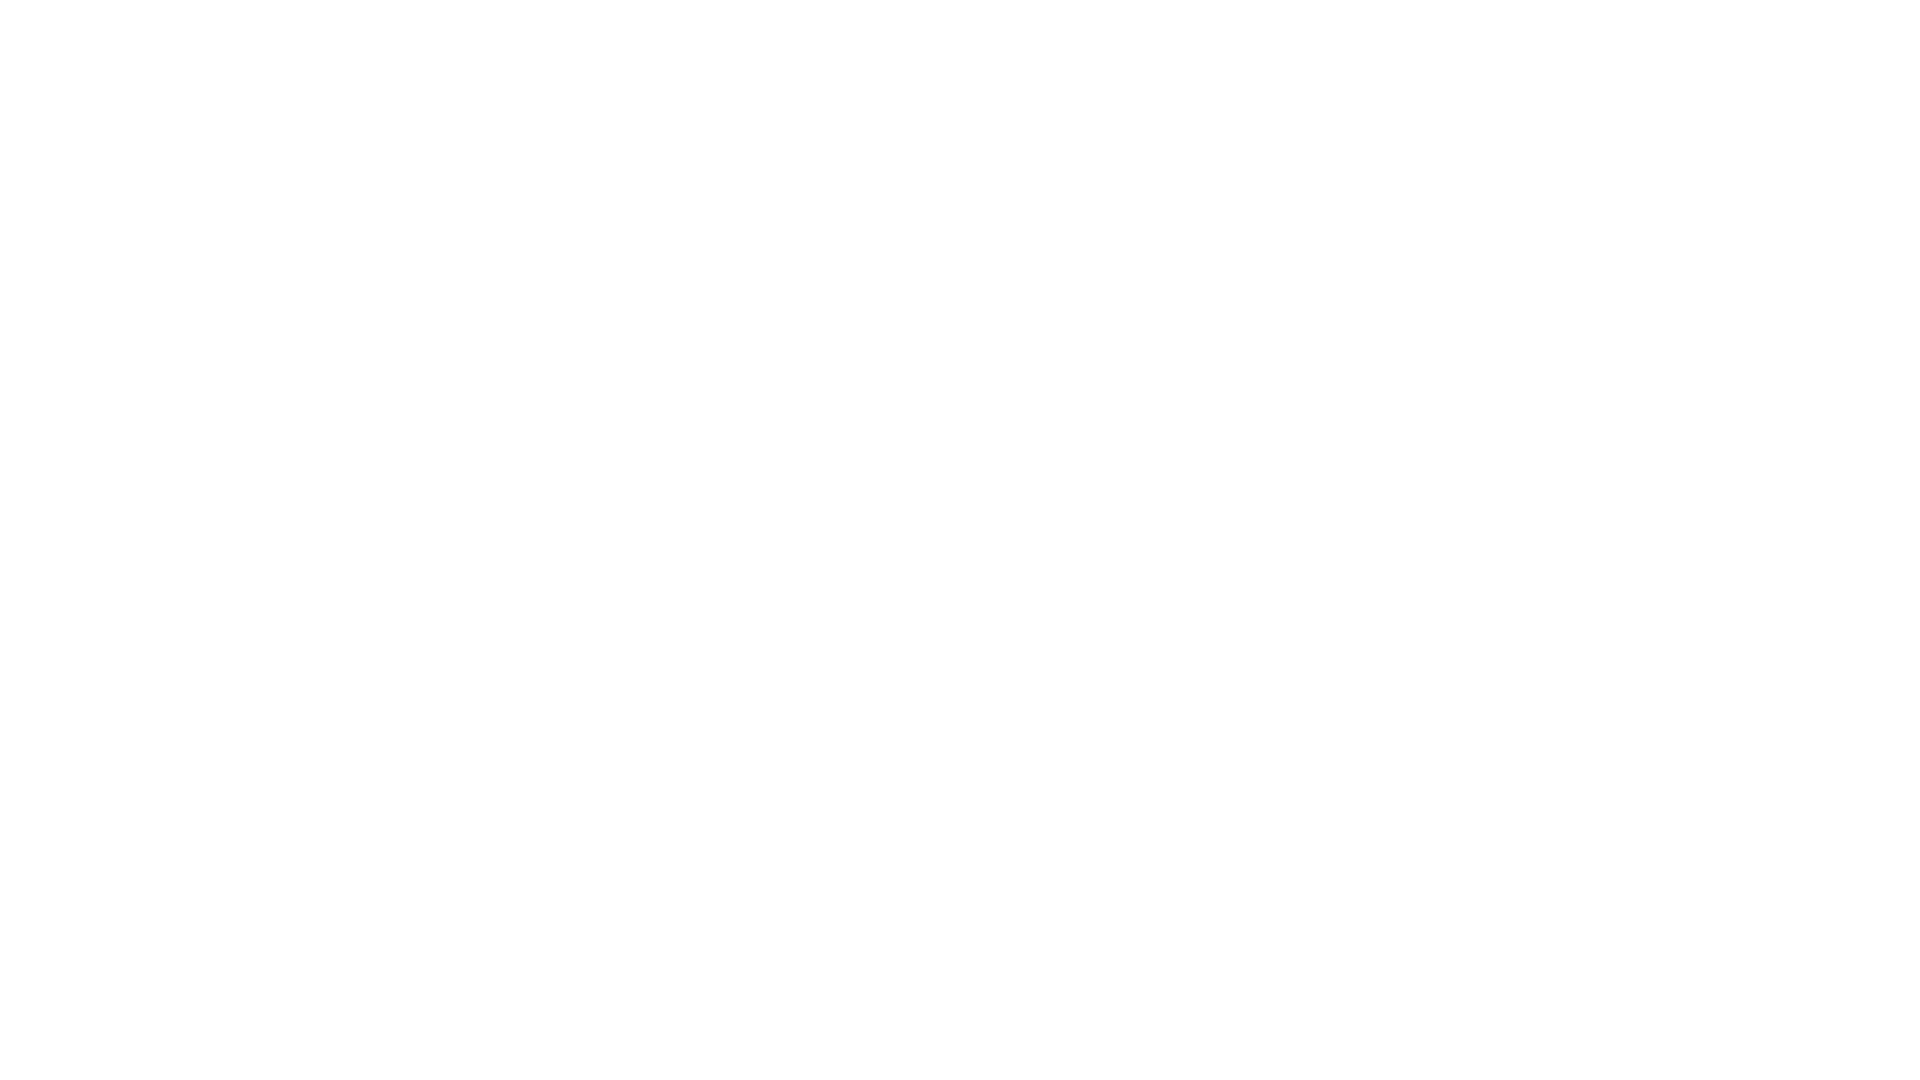

Waited 500ms after scrolling up (iteration 8/10)
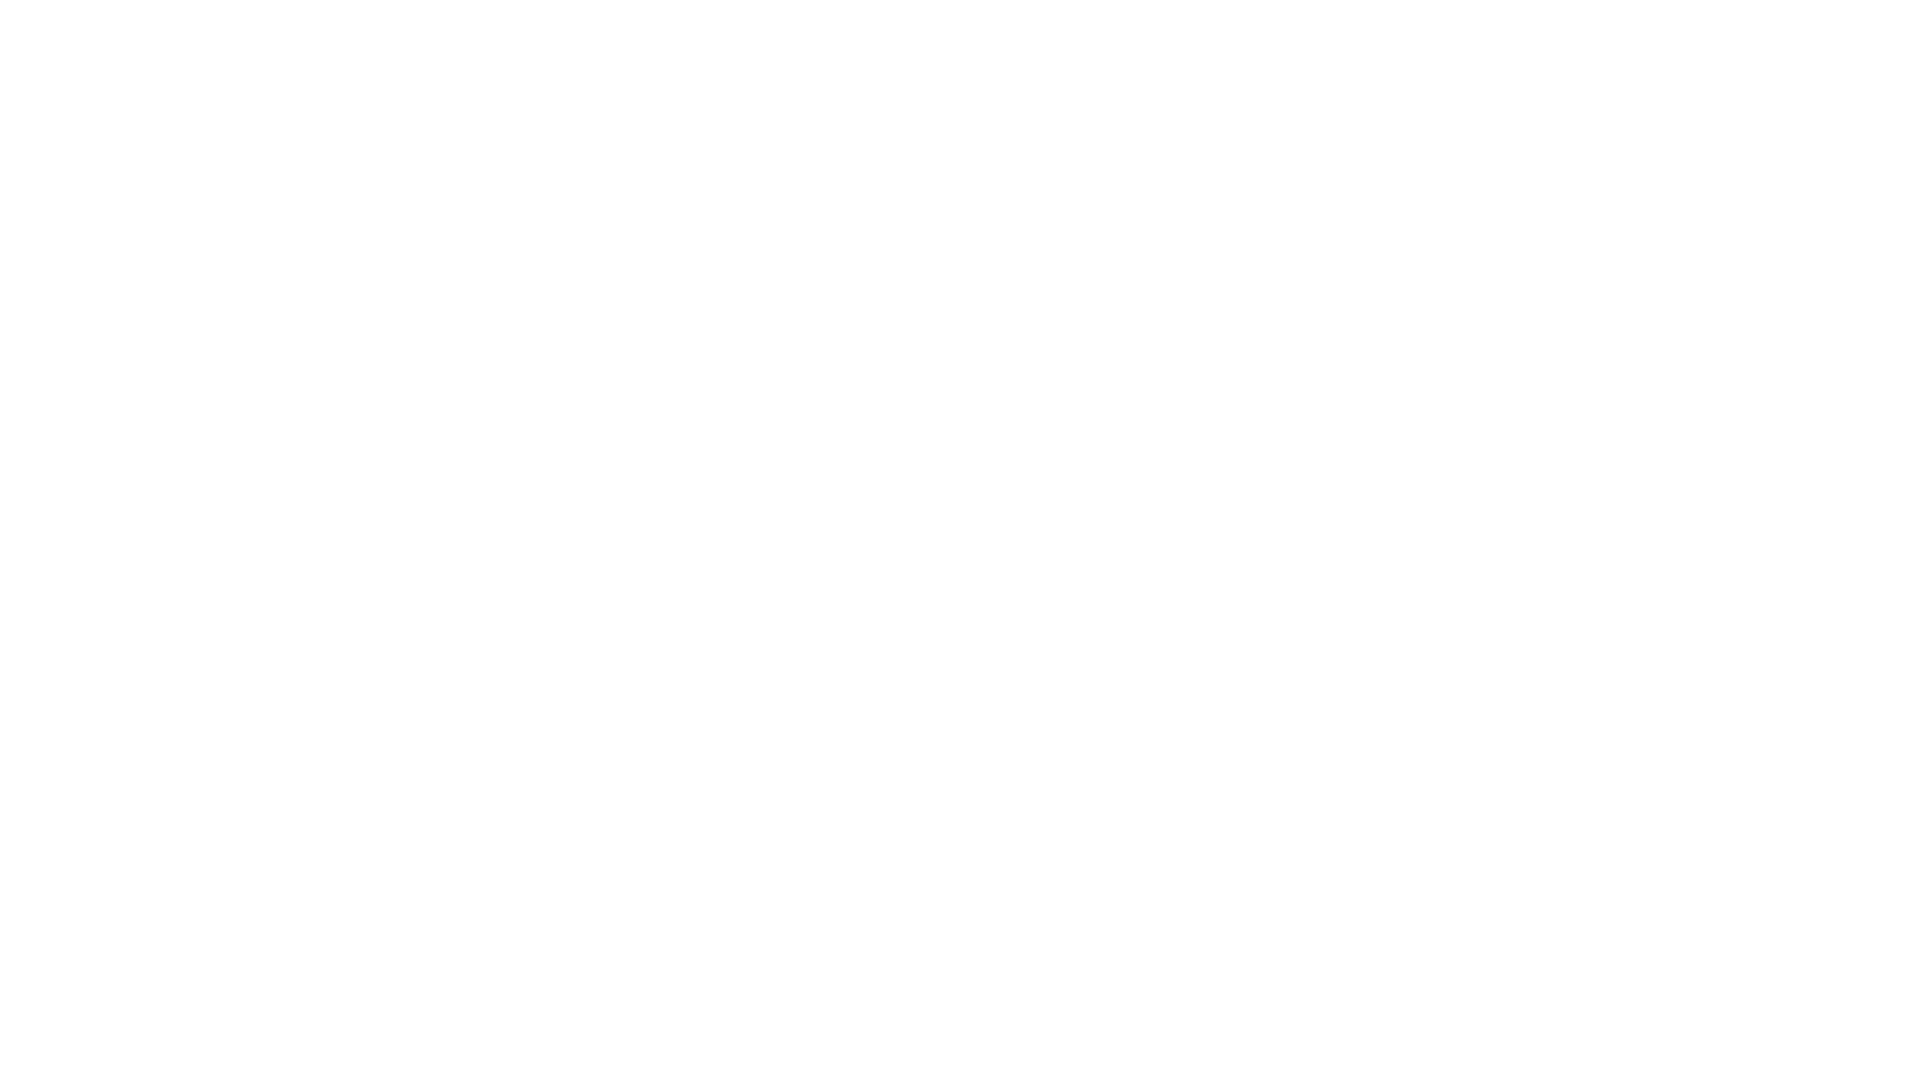

Scrolled up 250 pixels (iteration 9/10)
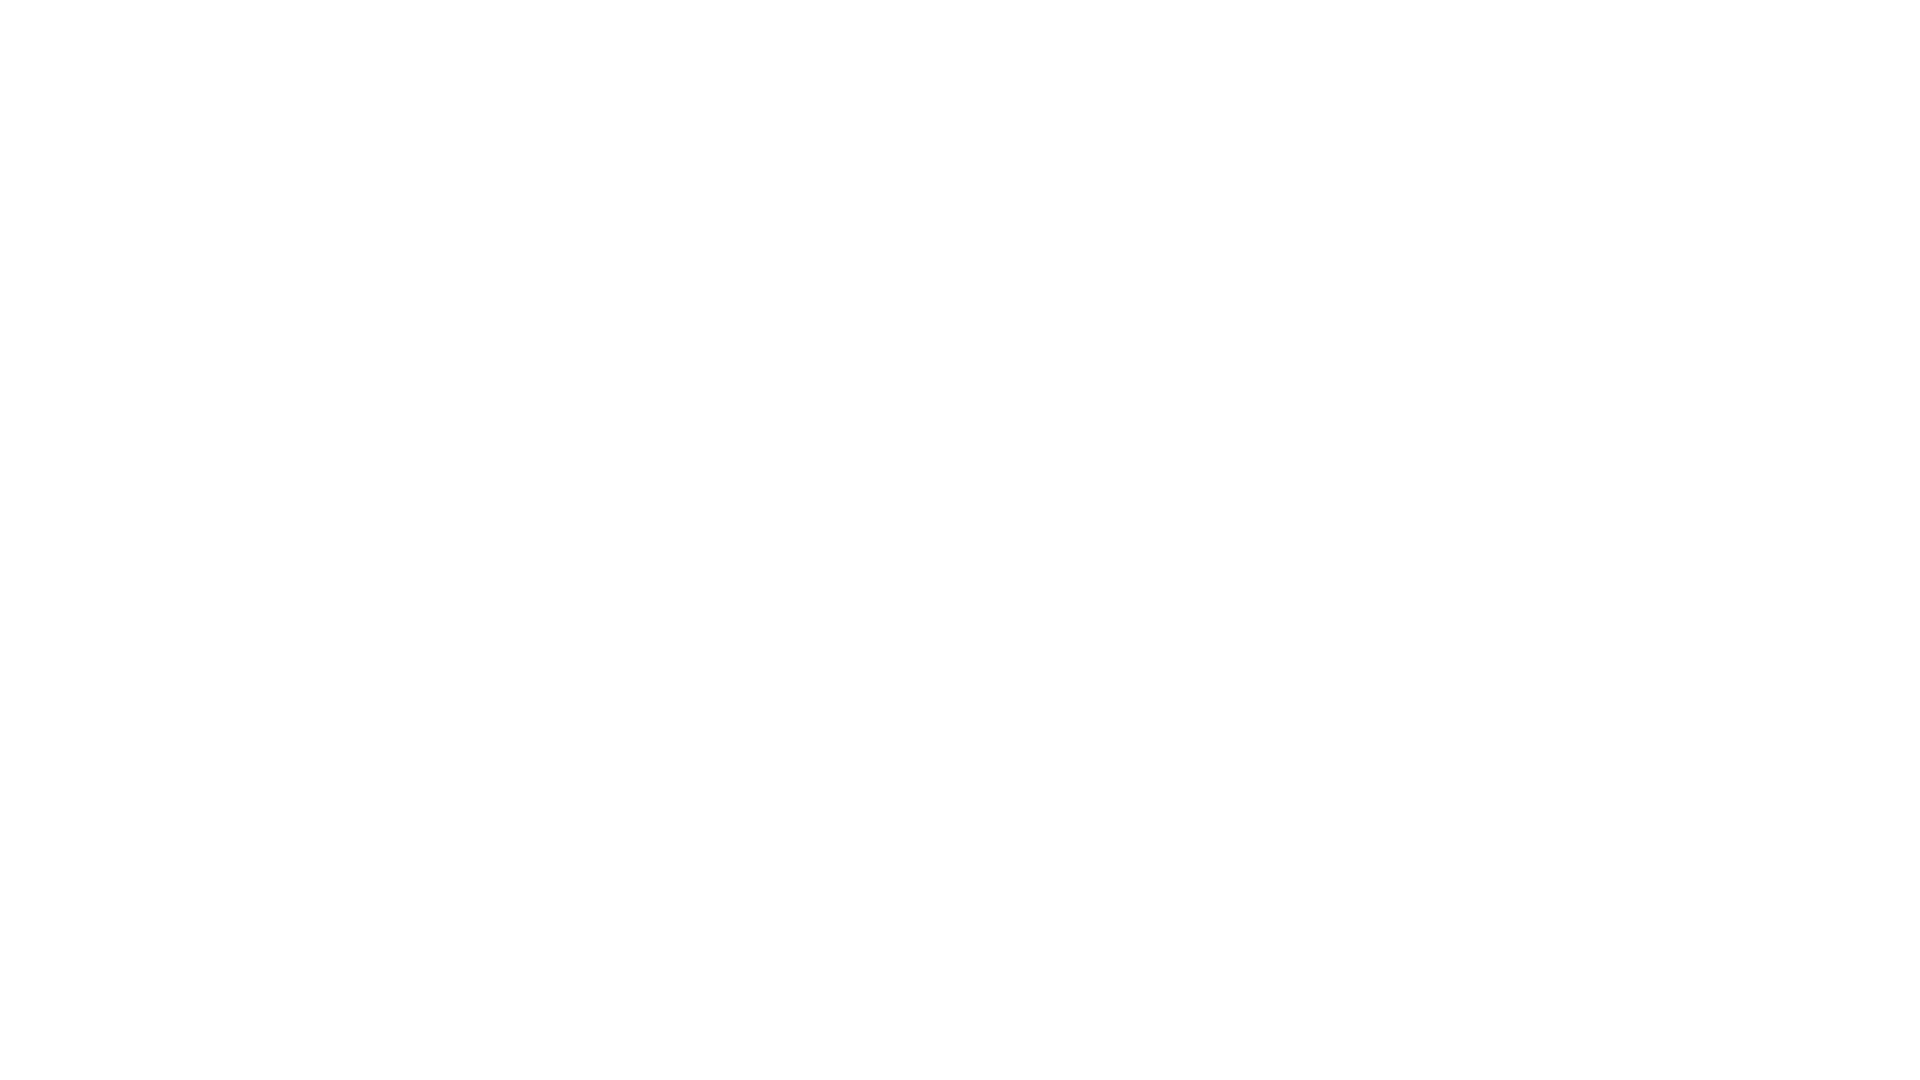

Waited 500ms after scrolling up (iteration 9/10)
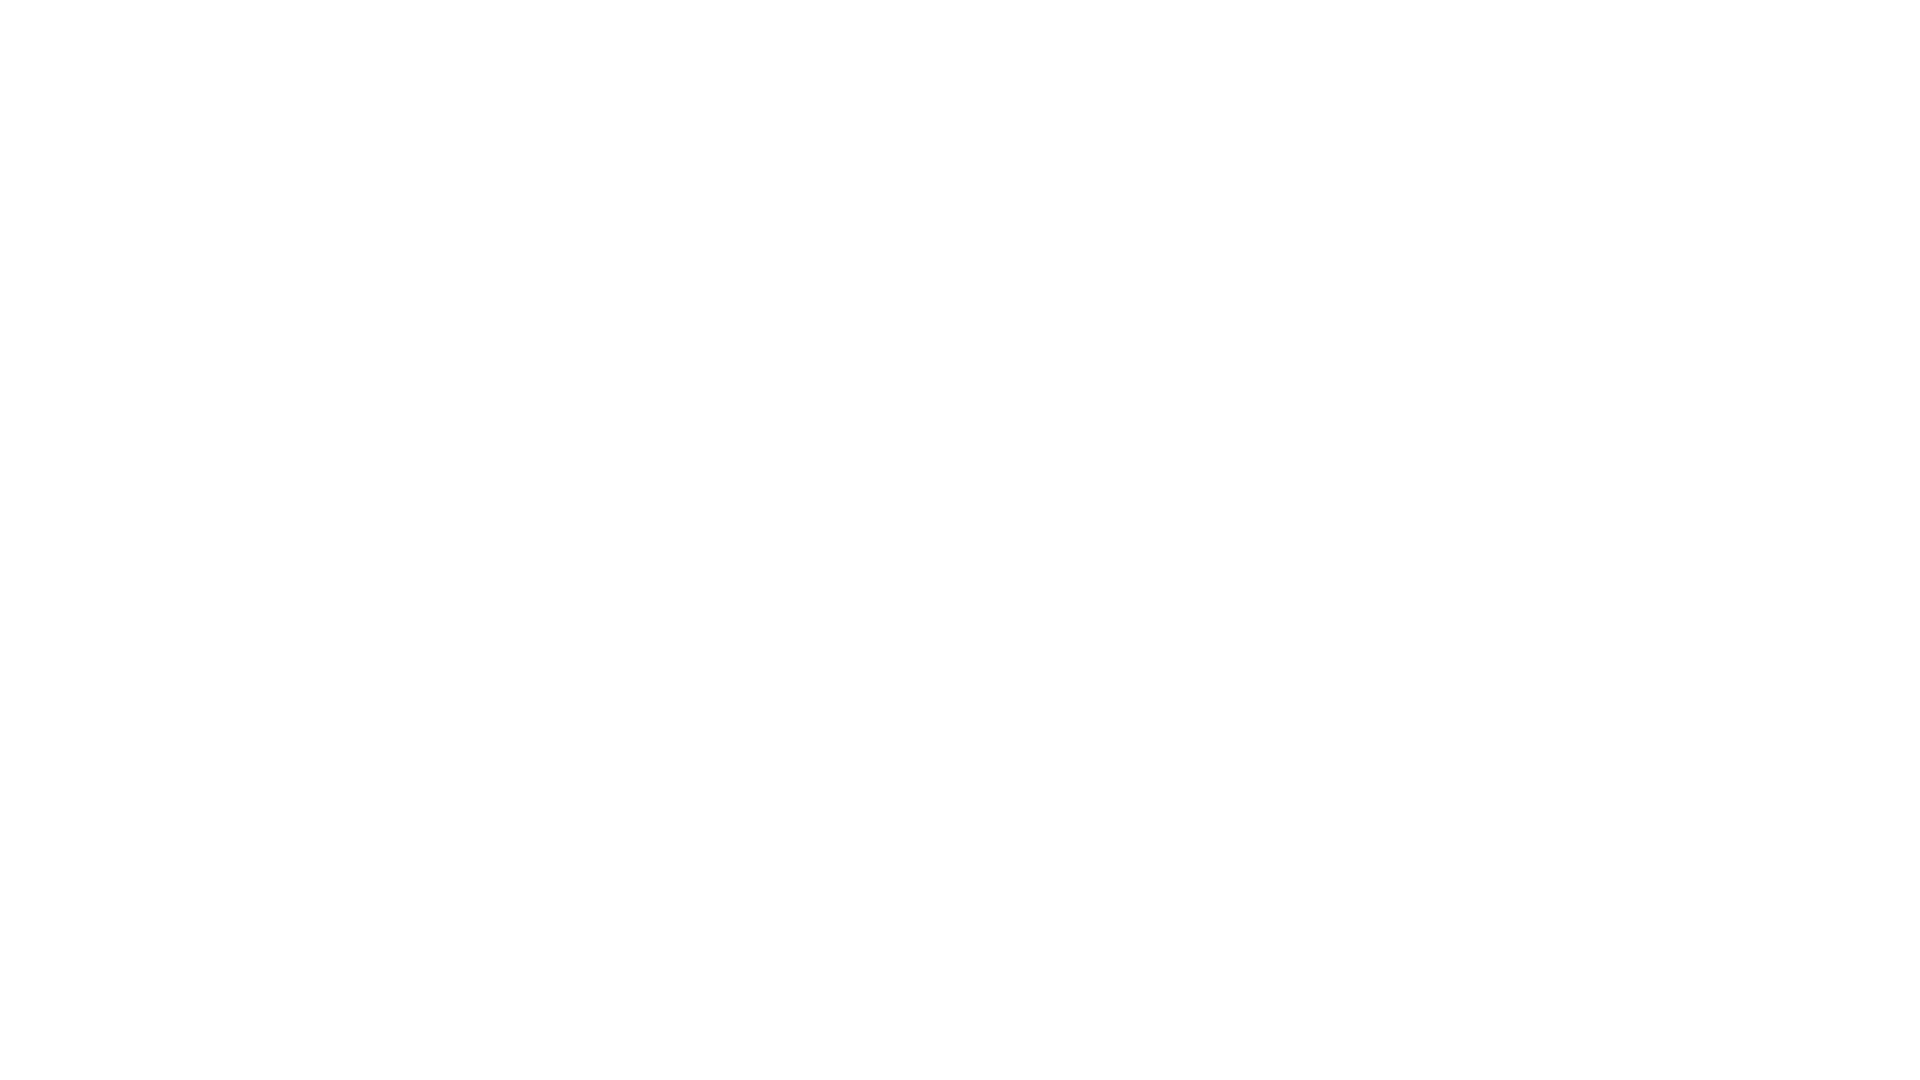

Scrolled up 250 pixels (iteration 10/10)
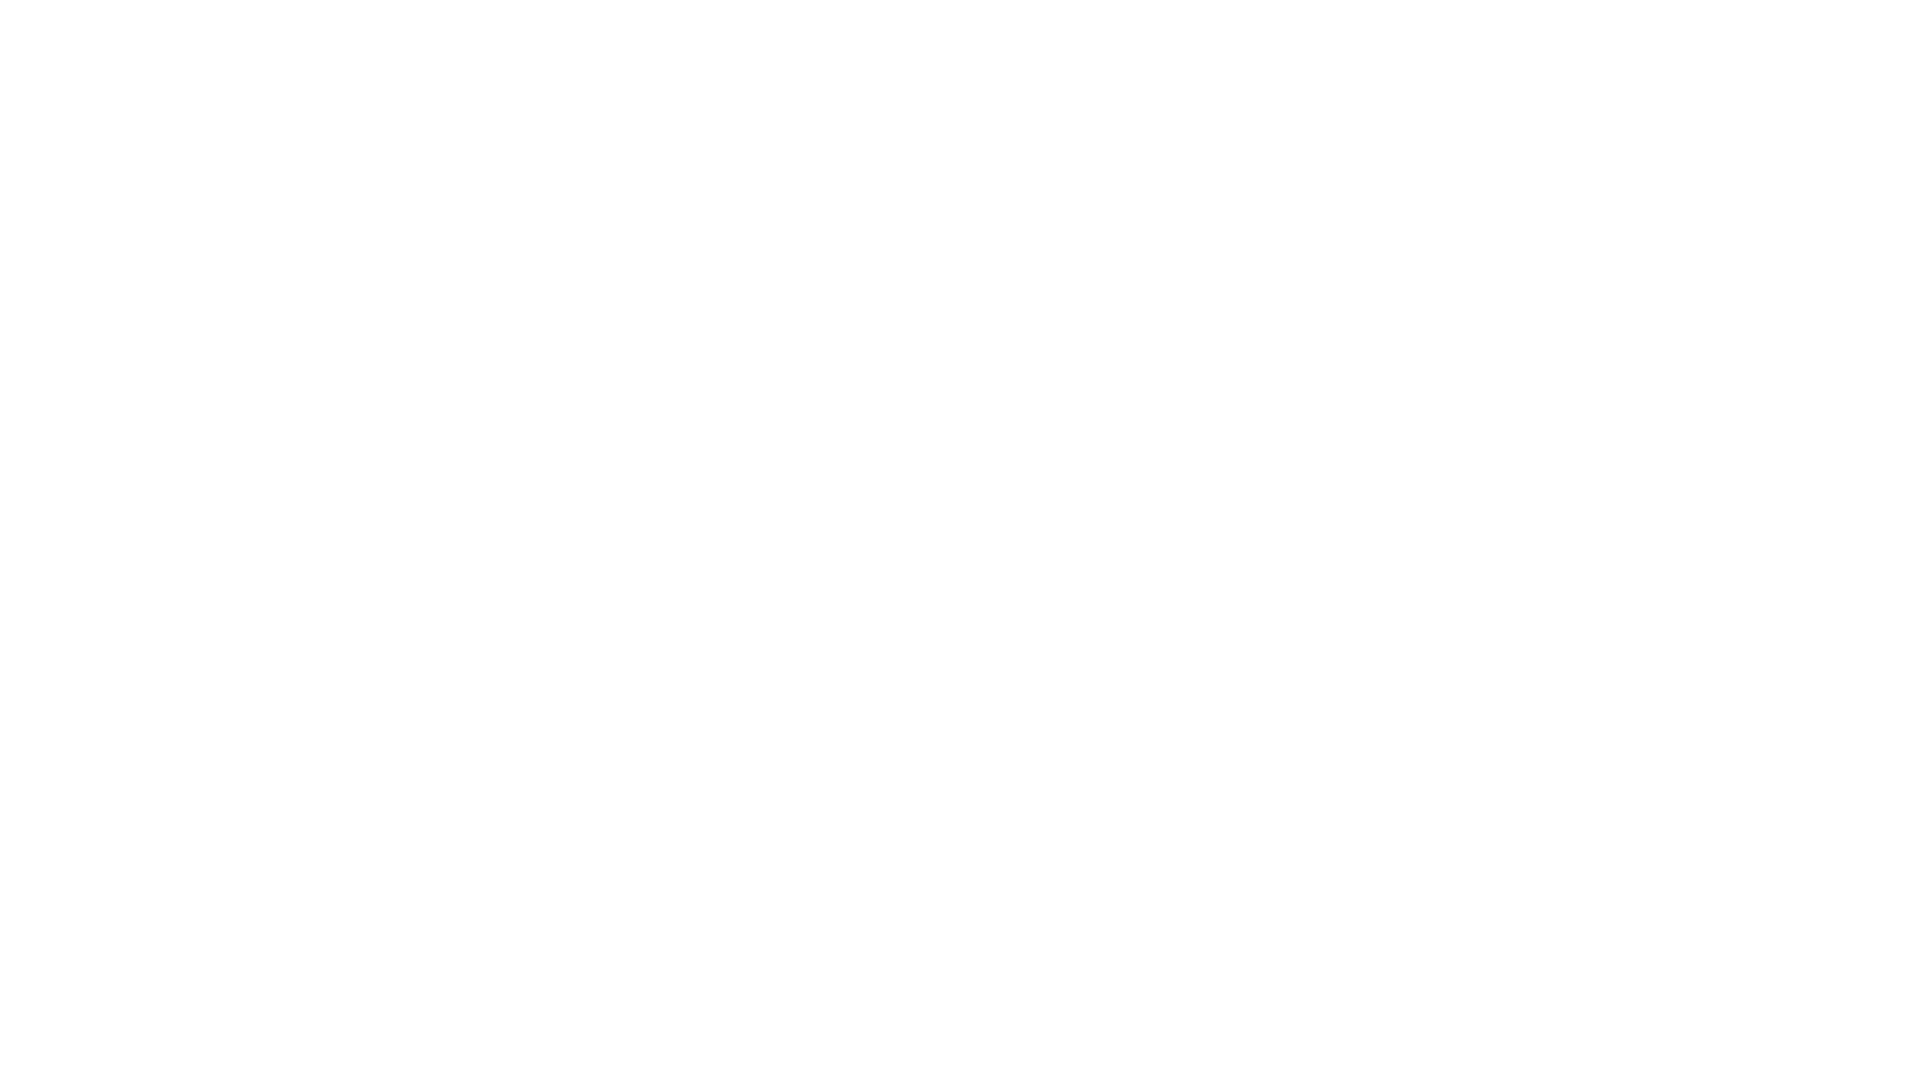

Waited 500ms after scrolling up (iteration 10/10)
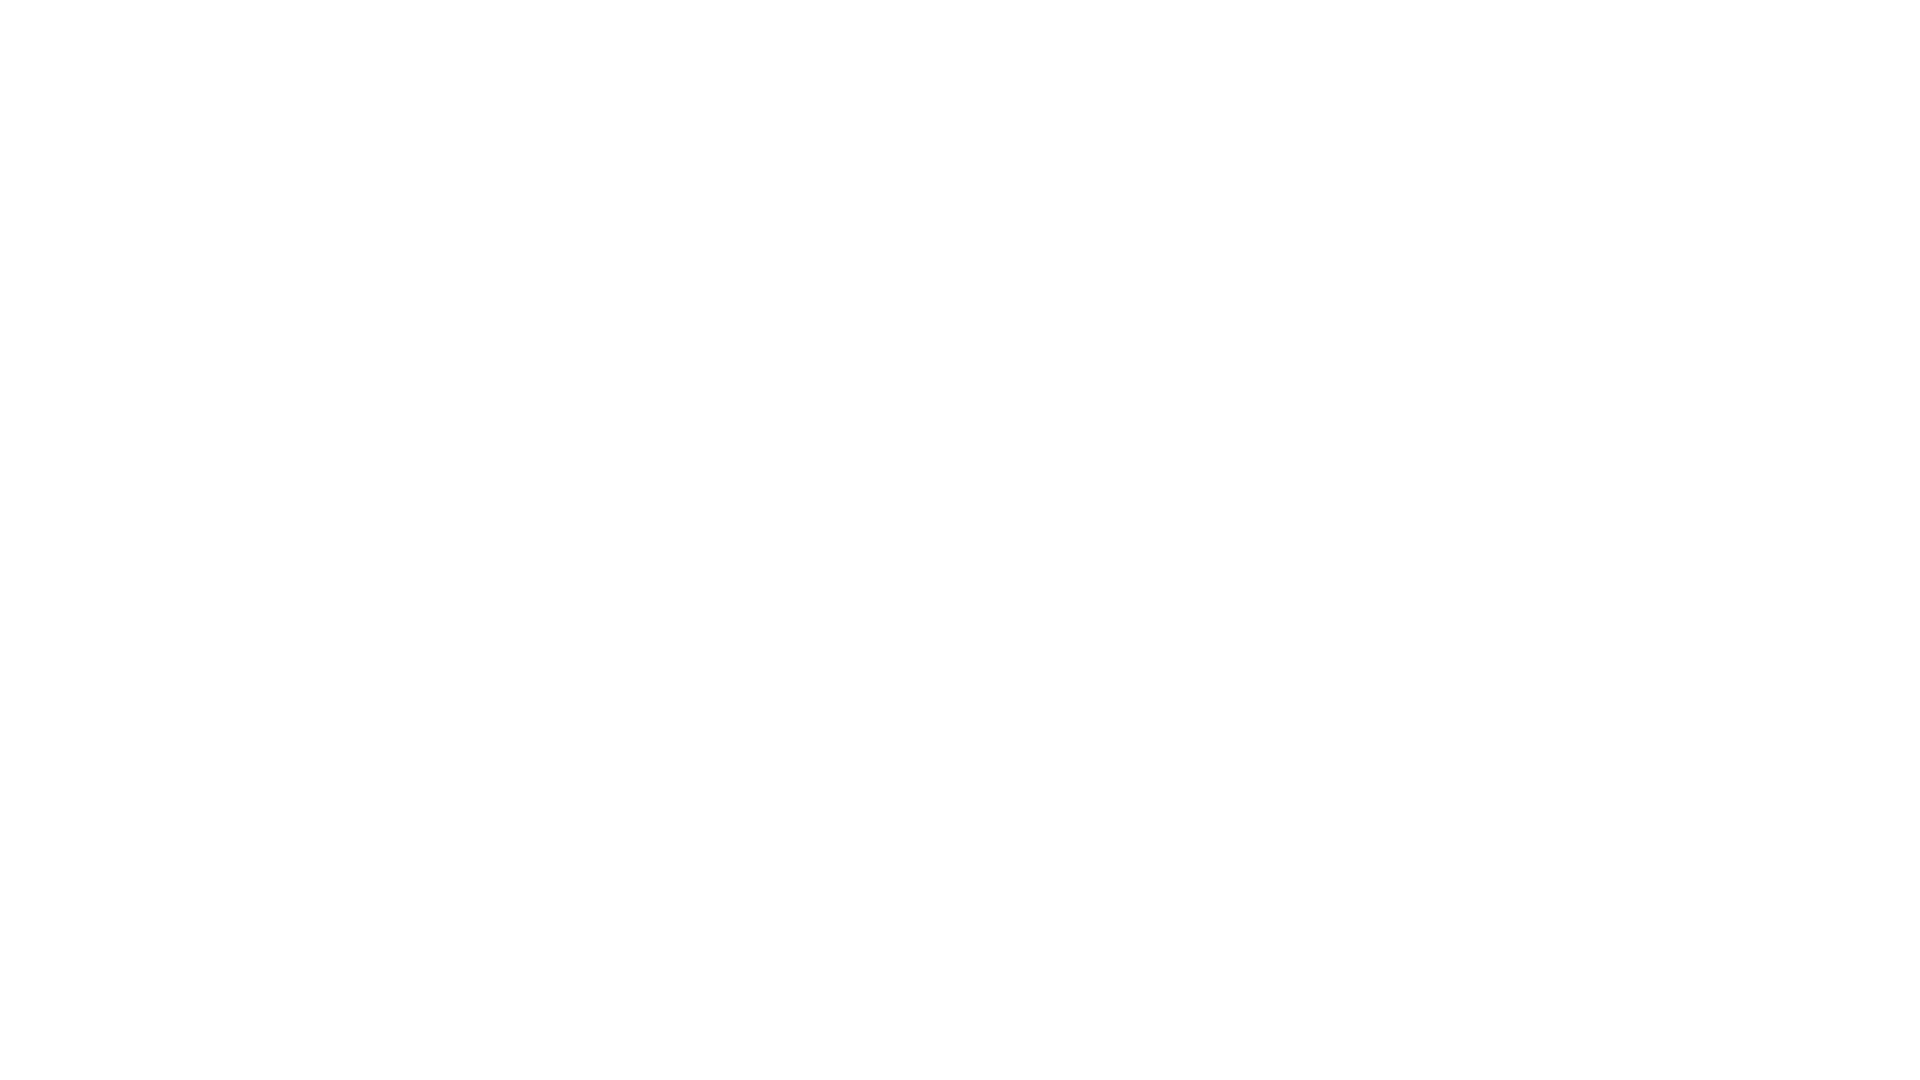

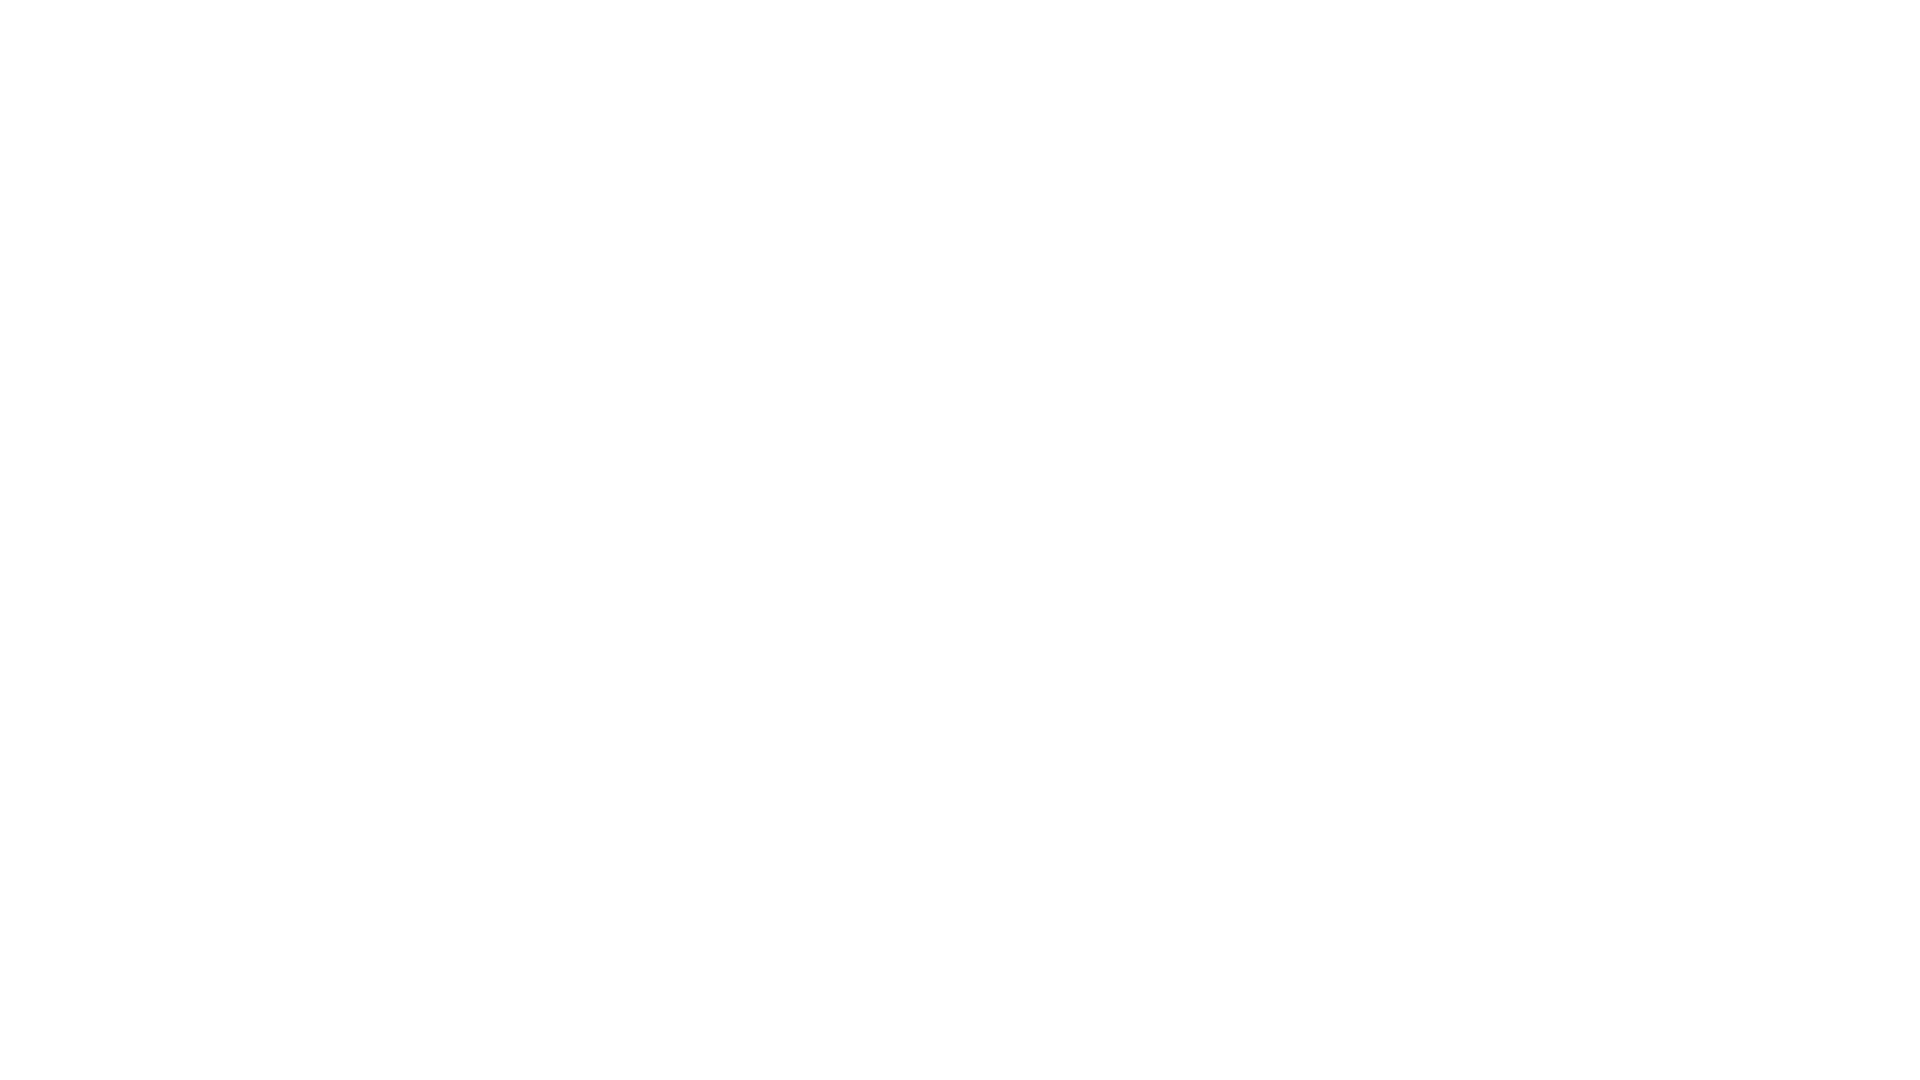